Tests filling a large form with 100 text input fields by iterating through all input elements and submitting the form

Starting URL: http://suninjuly.github.io/huge_form.html

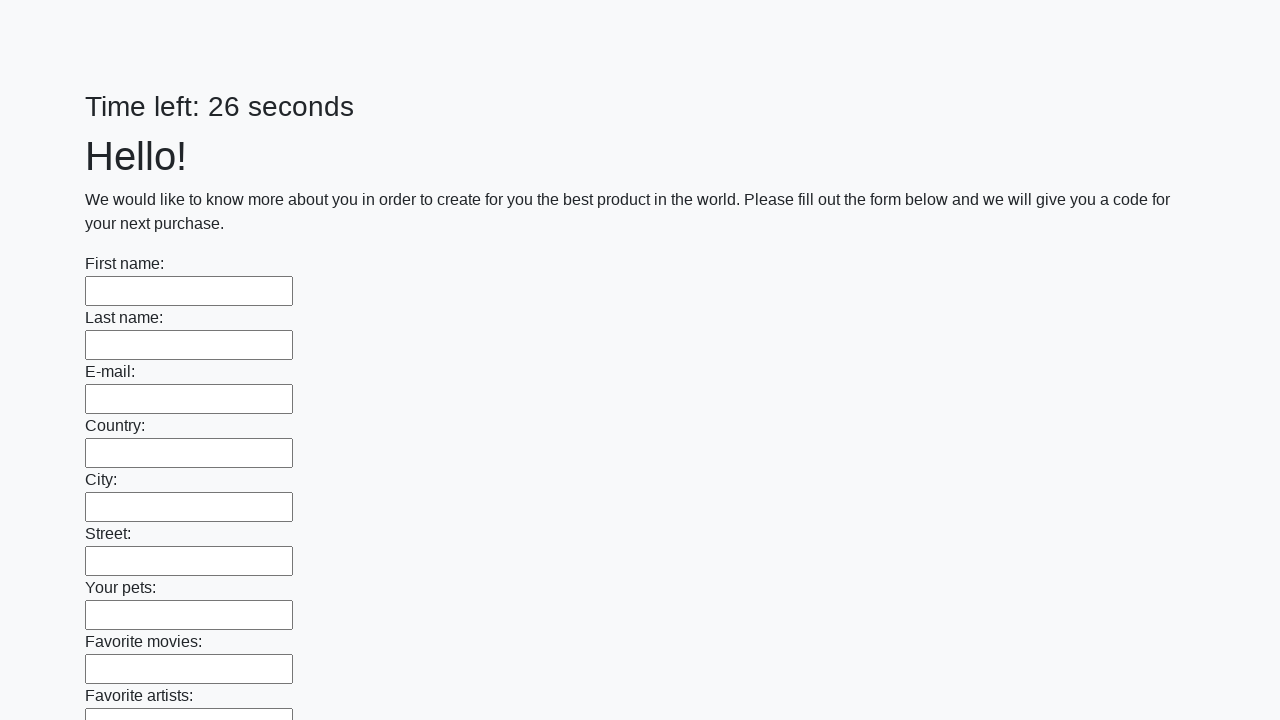

Located all text input fields on the form
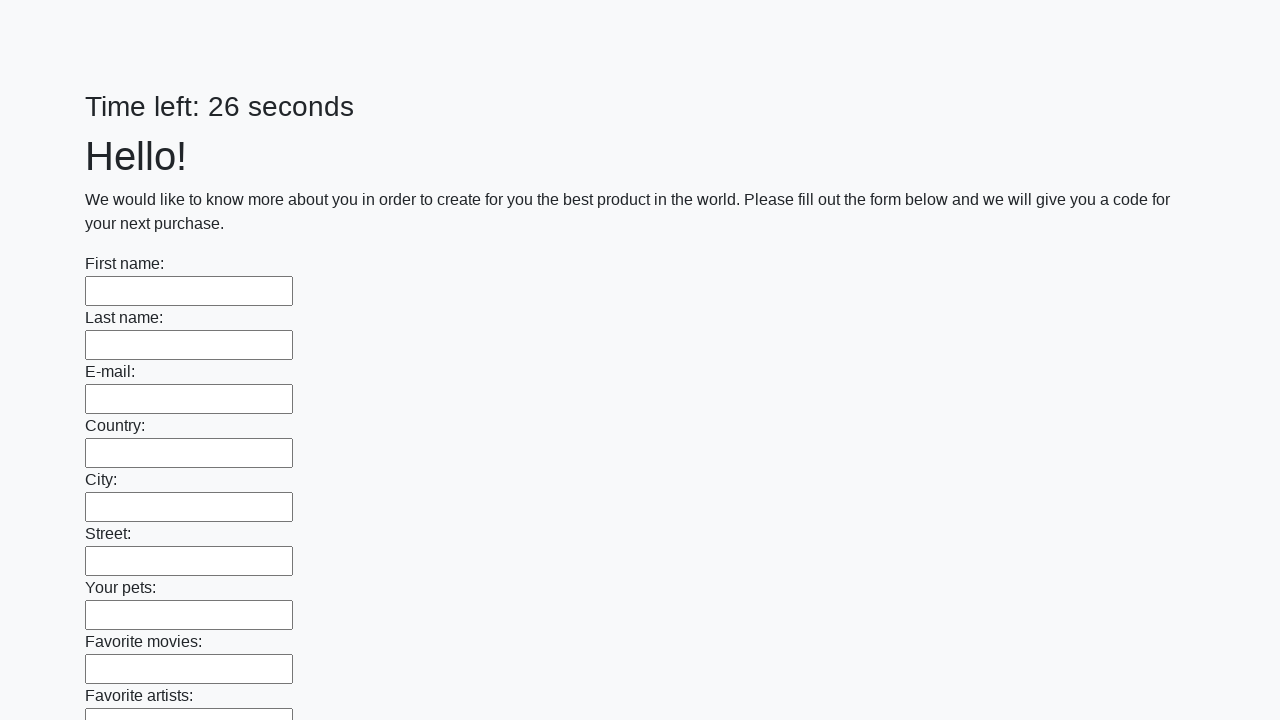

Filled a text input field with 'Test' on input[type='text'] >> nth=0
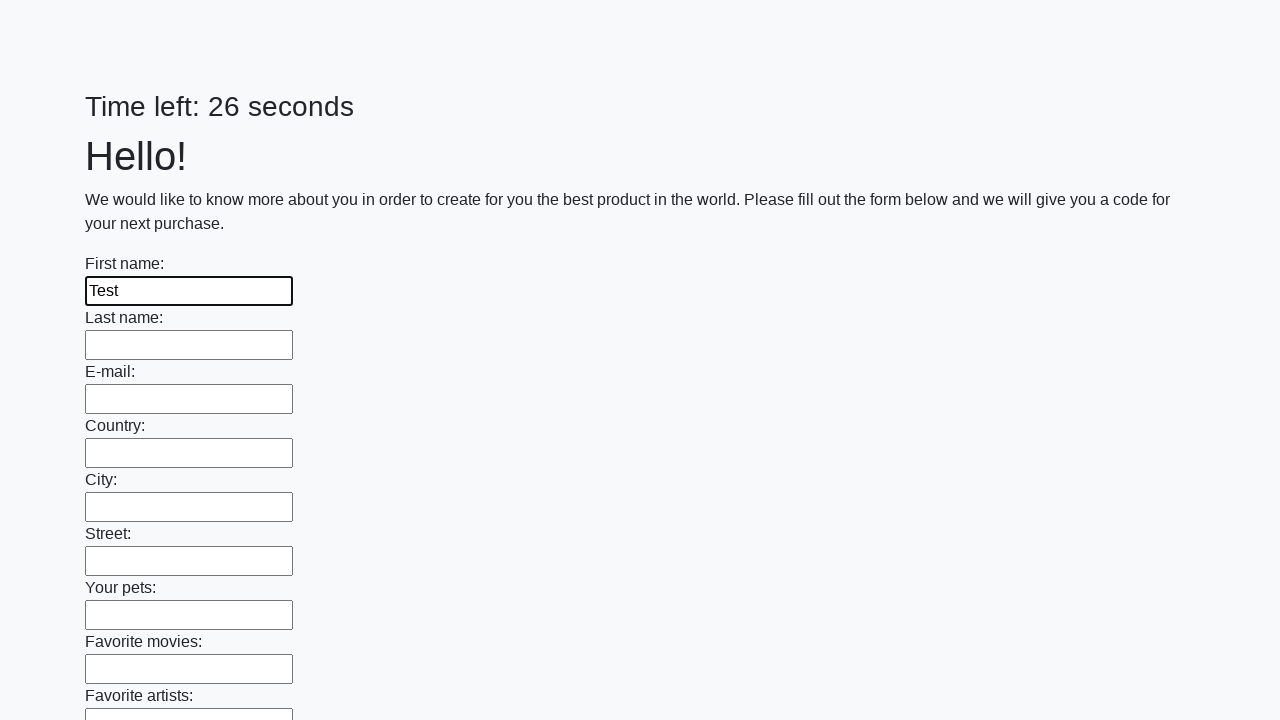

Filled a text input field with 'Test' on input[type='text'] >> nth=1
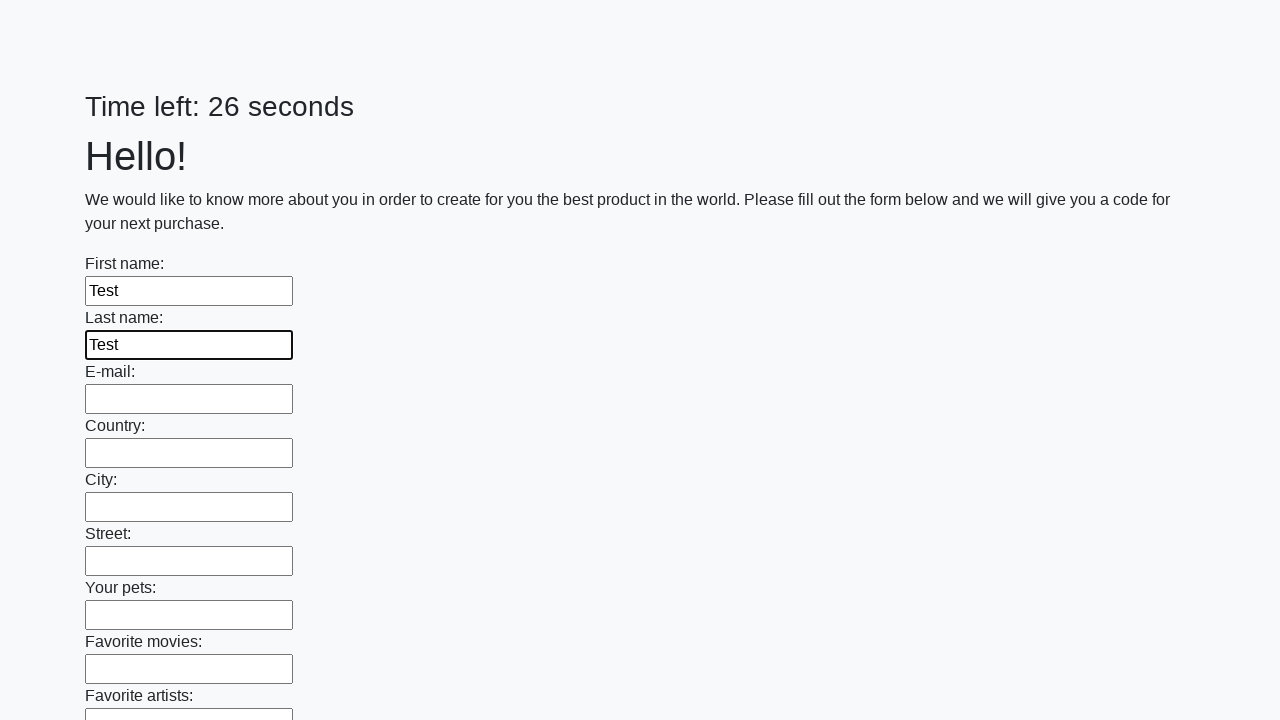

Filled a text input field with 'Test' on input[type='text'] >> nth=2
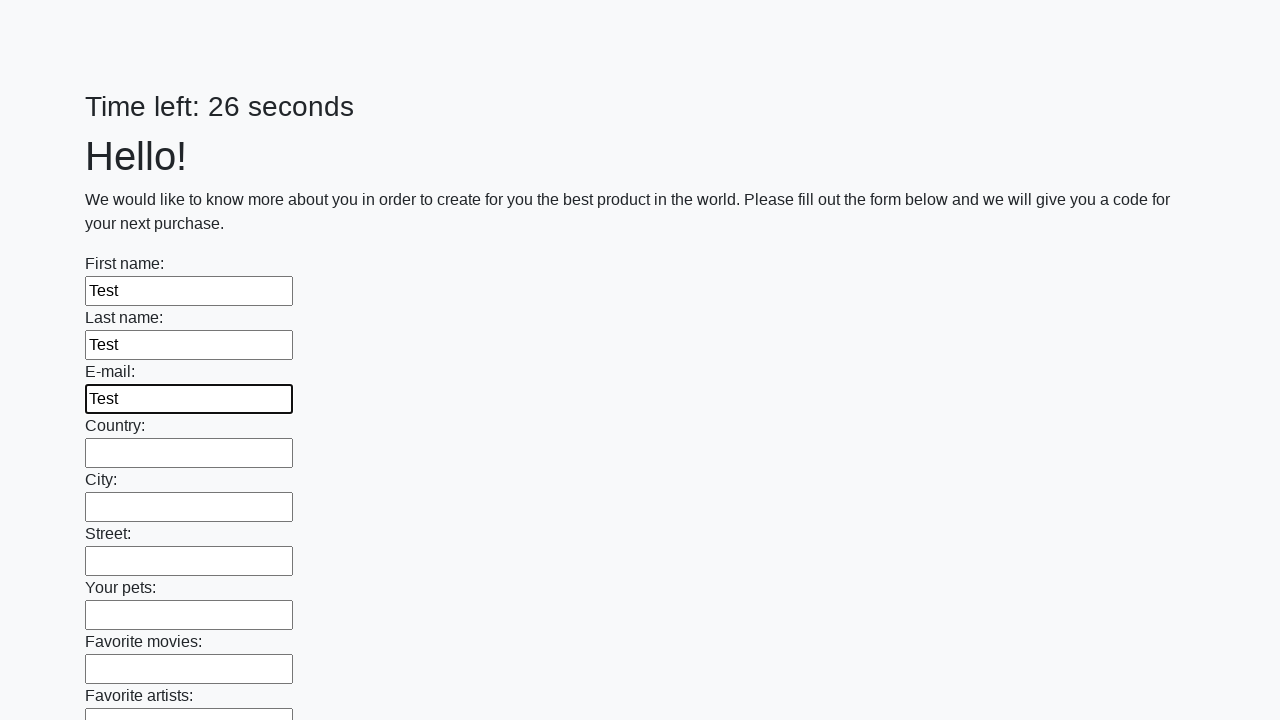

Filled a text input field with 'Test' on input[type='text'] >> nth=3
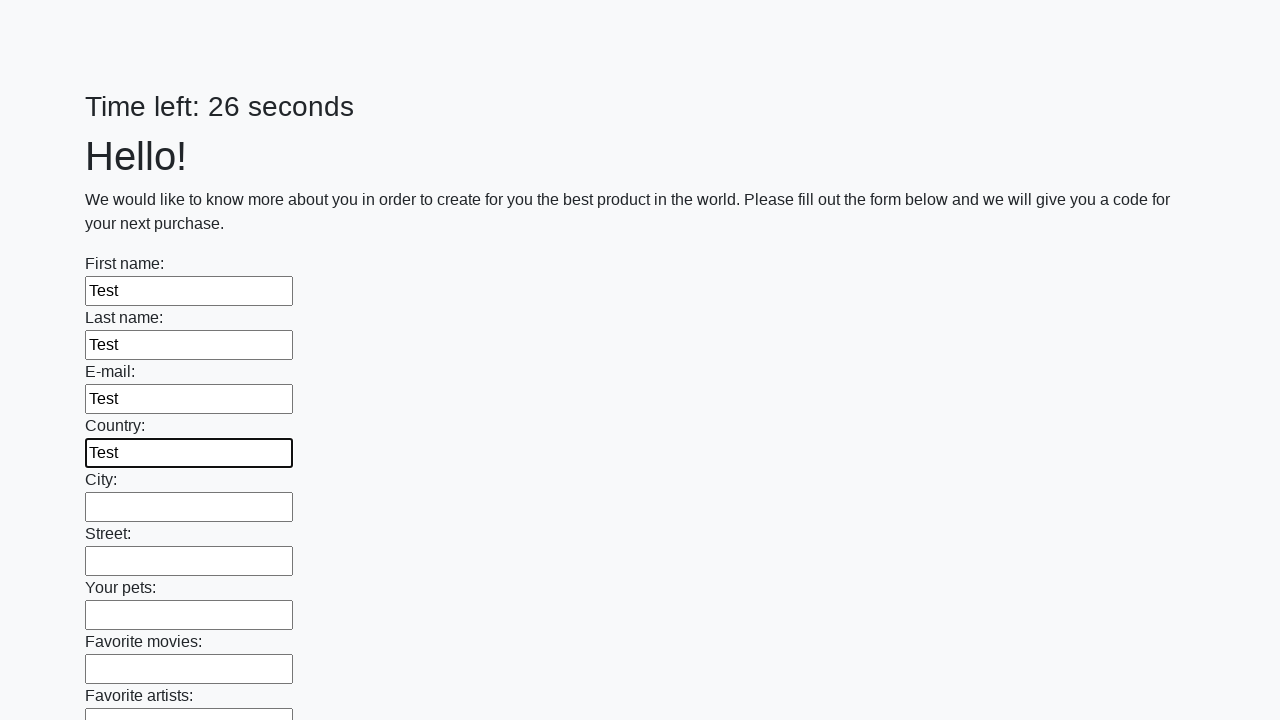

Filled a text input field with 'Test' on input[type='text'] >> nth=4
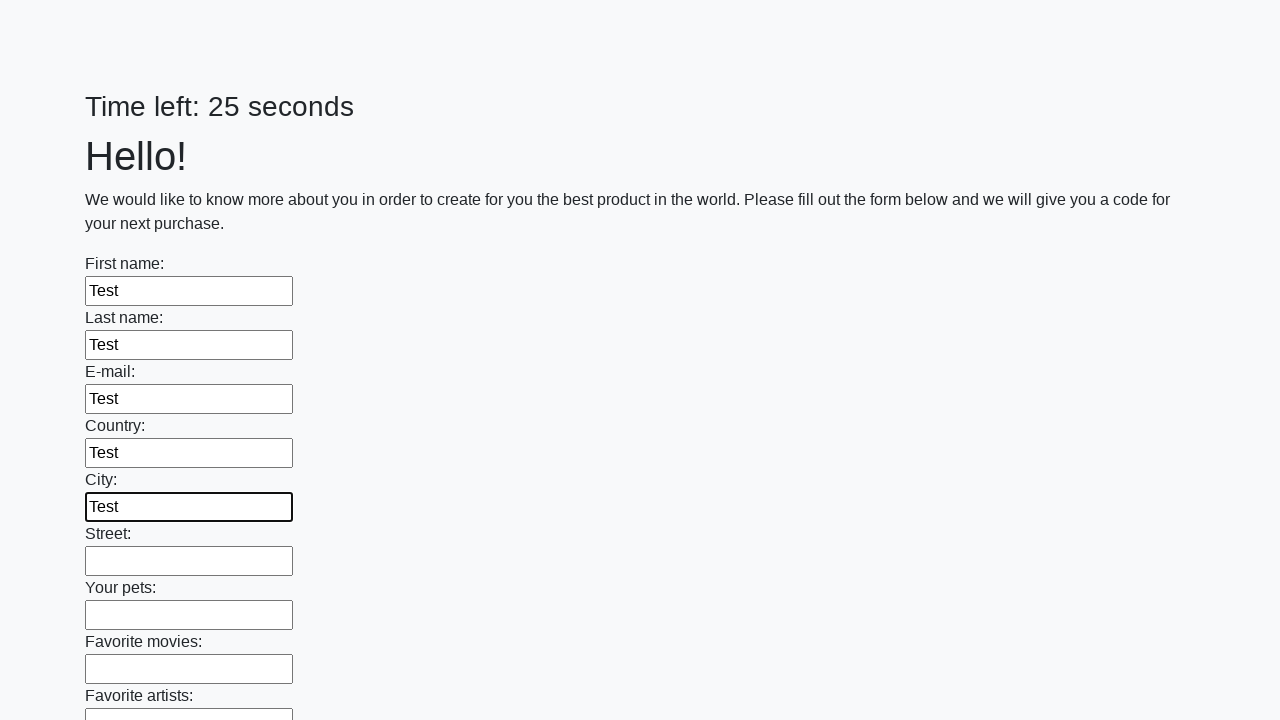

Filled a text input field with 'Test' on input[type='text'] >> nth=5
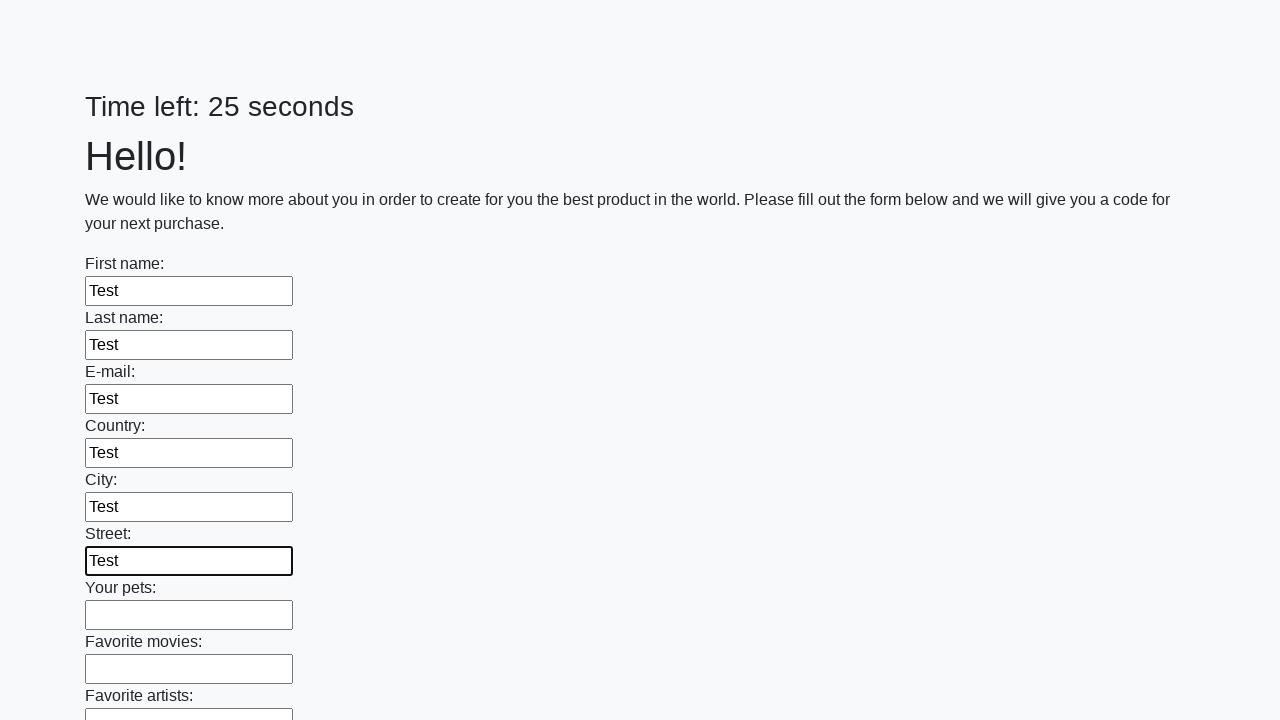

Filled a text input field with 'Test' on input[type='text'] >> nth=6
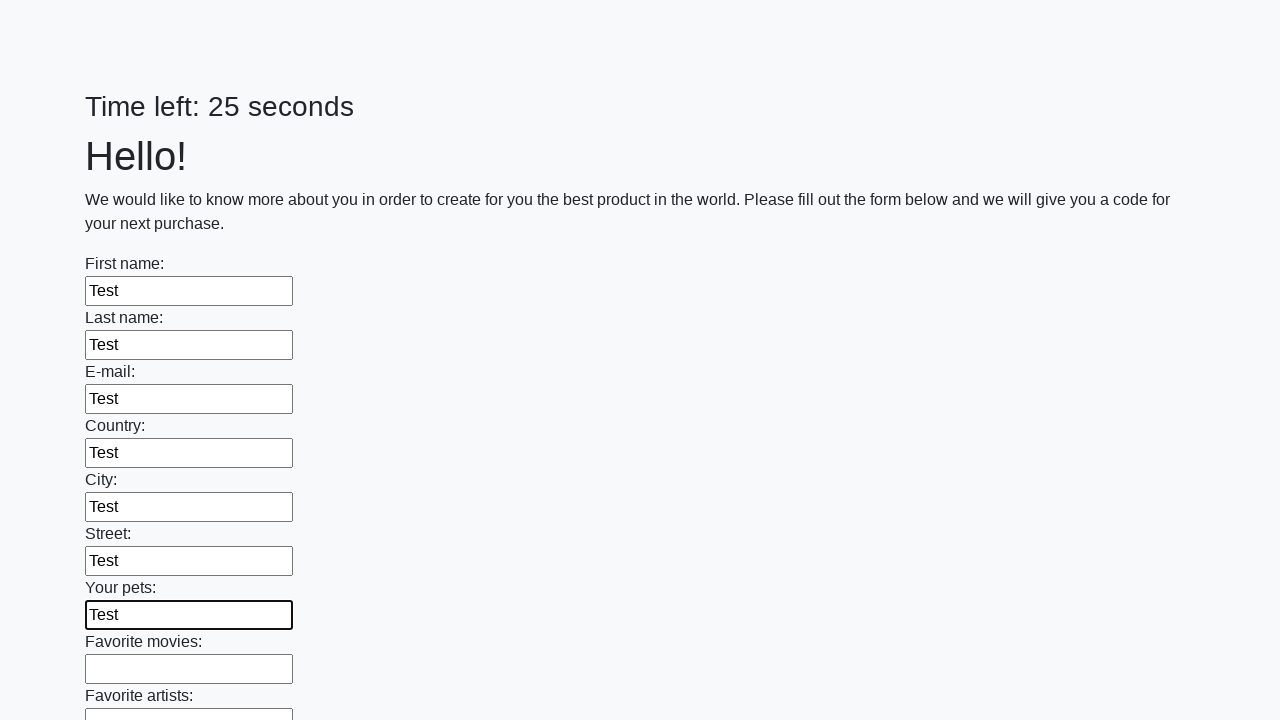

Filled a text input field with 'Test' on input[type='text'] >> nth=7
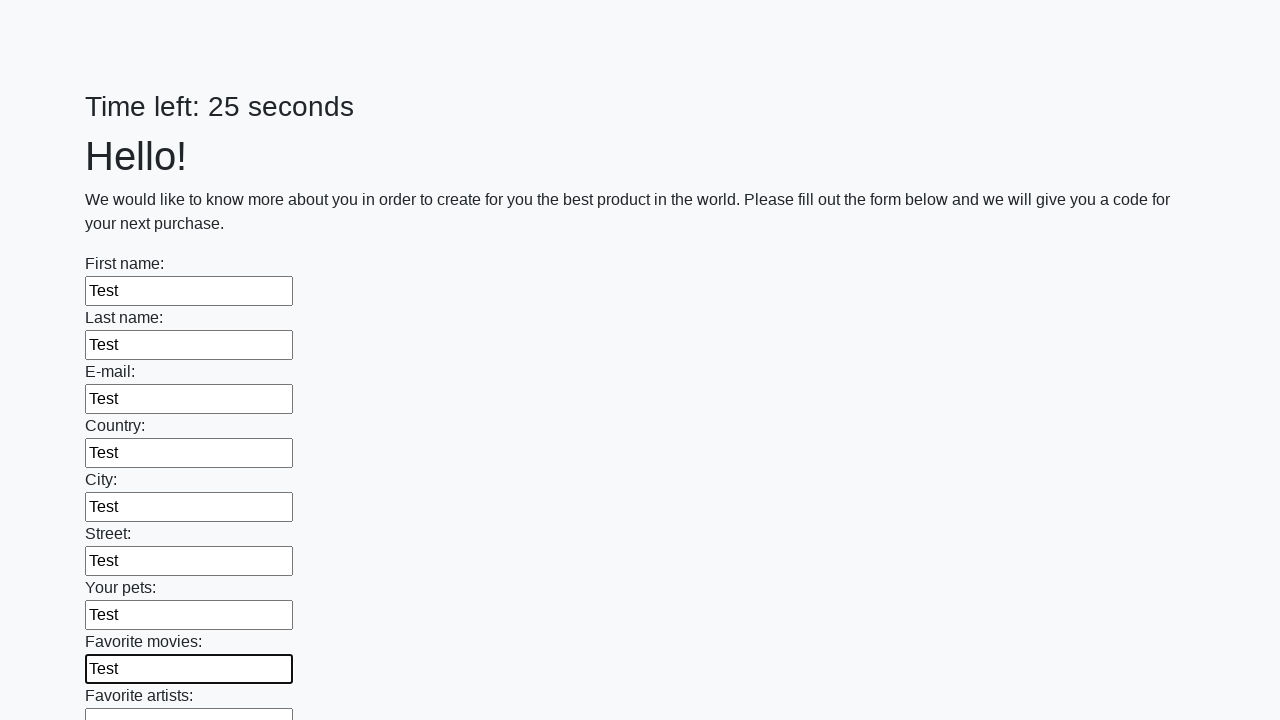

Filled a text input field with 'Test' on input[type='text'] >> nth=8
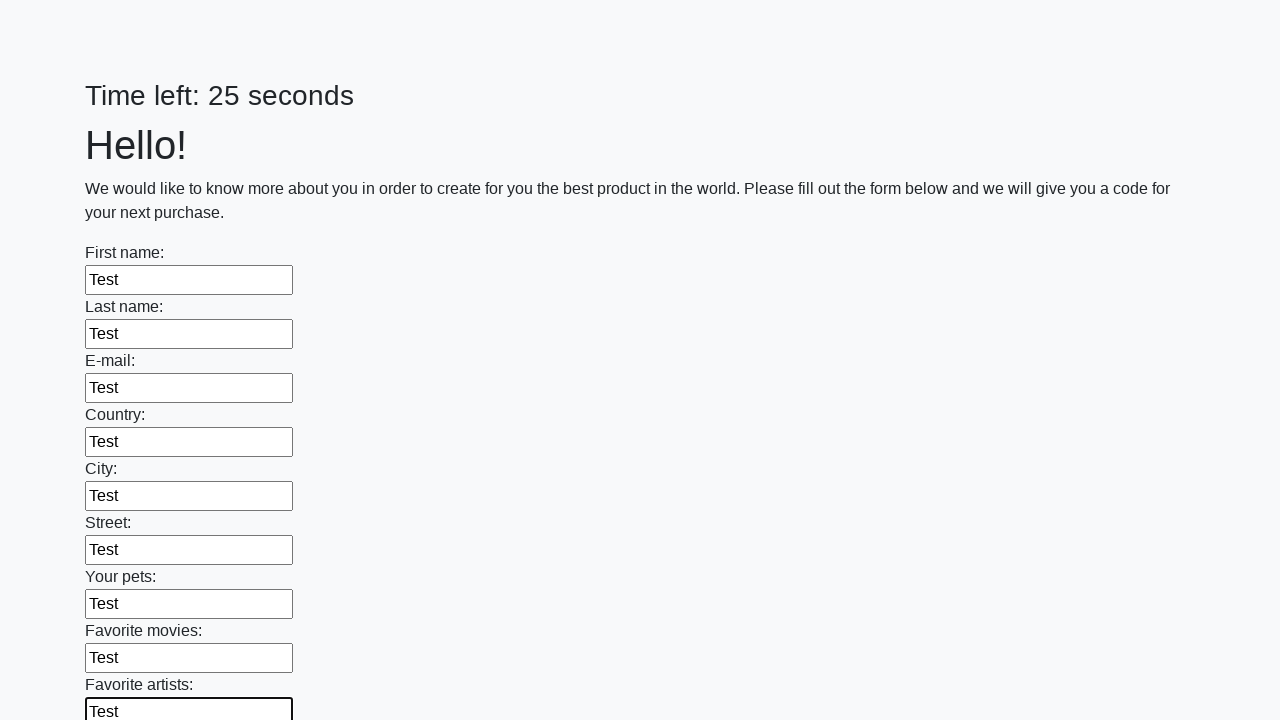

Filled a text input field with 'Test' on input[type='text'] >> nth=9
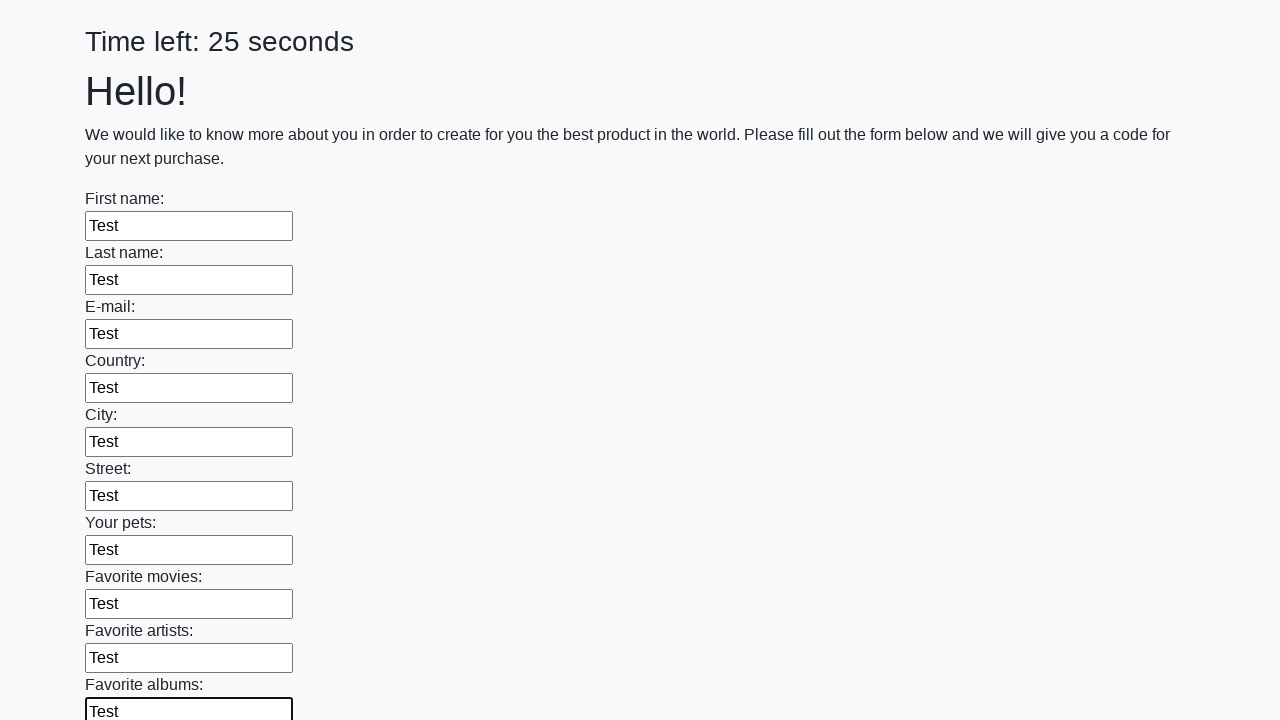

Filled a text input field with 'Test' on input[type='text'] >> nth=10
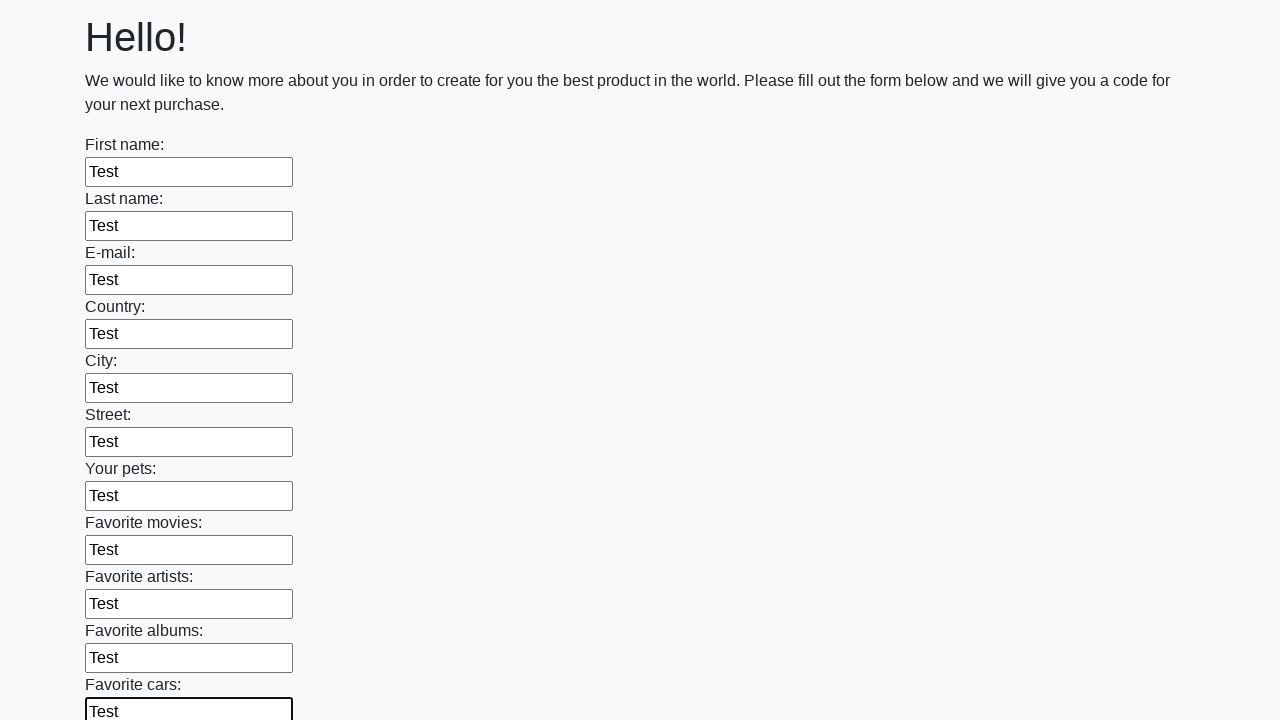

Filled a text input field with 'Test' on input[type='text'] >> nth=11
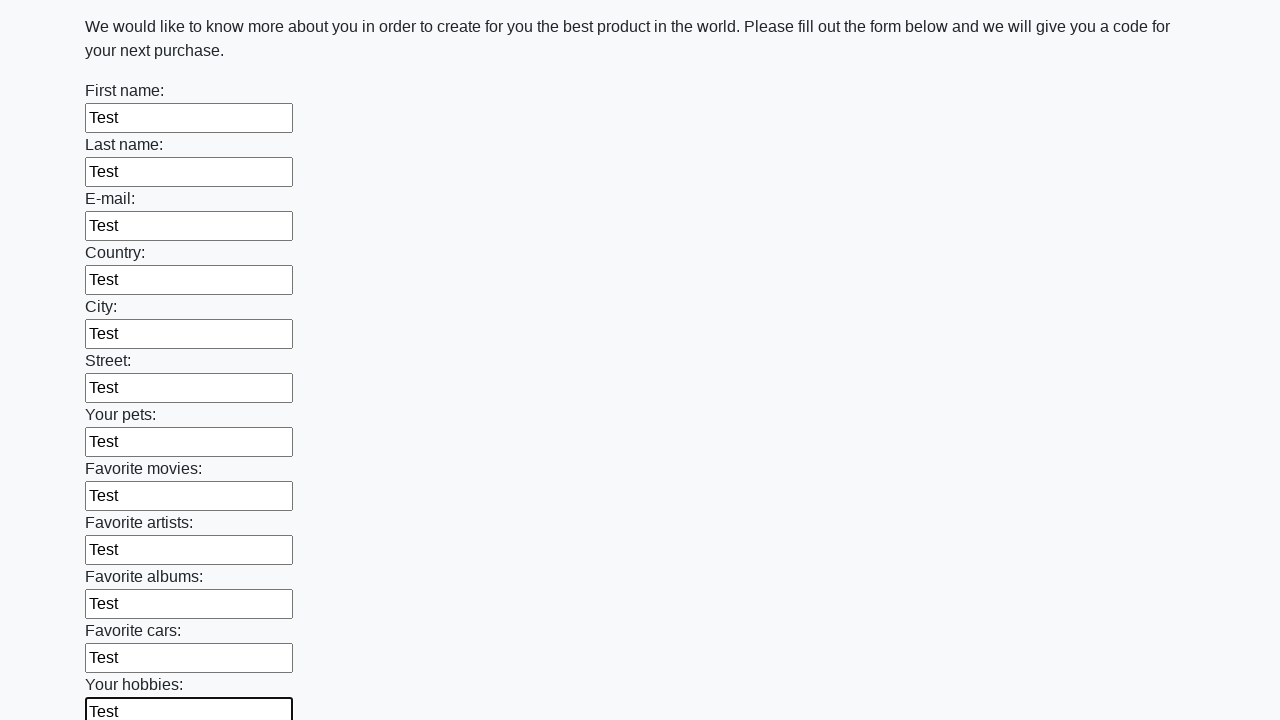

Filled a text input field with 'Test' on input[type='text'] >> nth=12
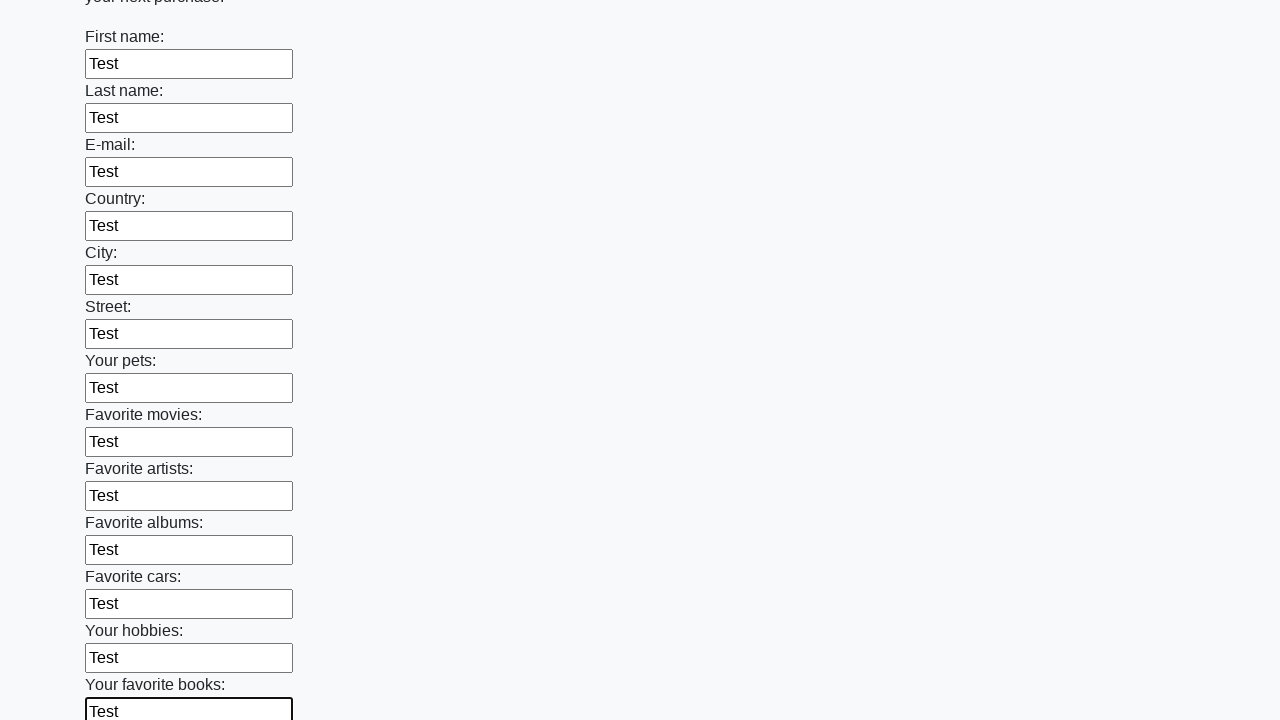

Filled a text input field with 'Test' on input[type='text'] >> nth=13
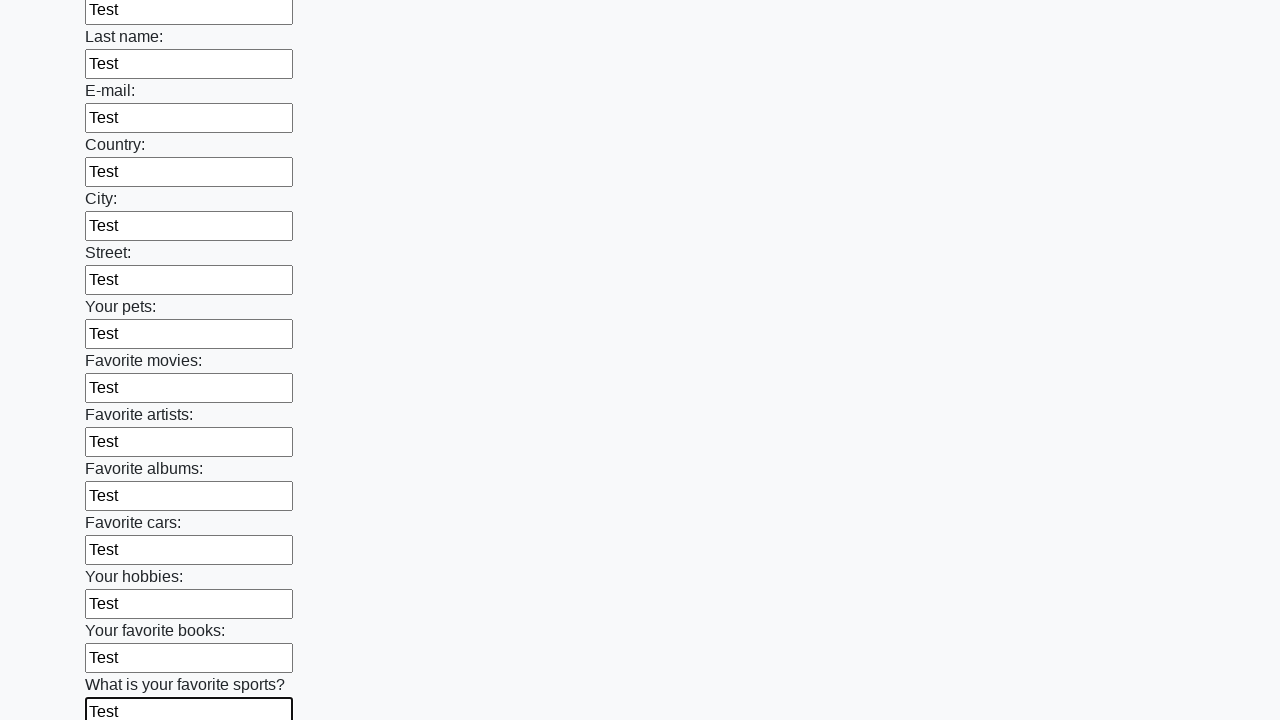

Filled a text input field with 'Test' on input[type='text'] >> nth=14
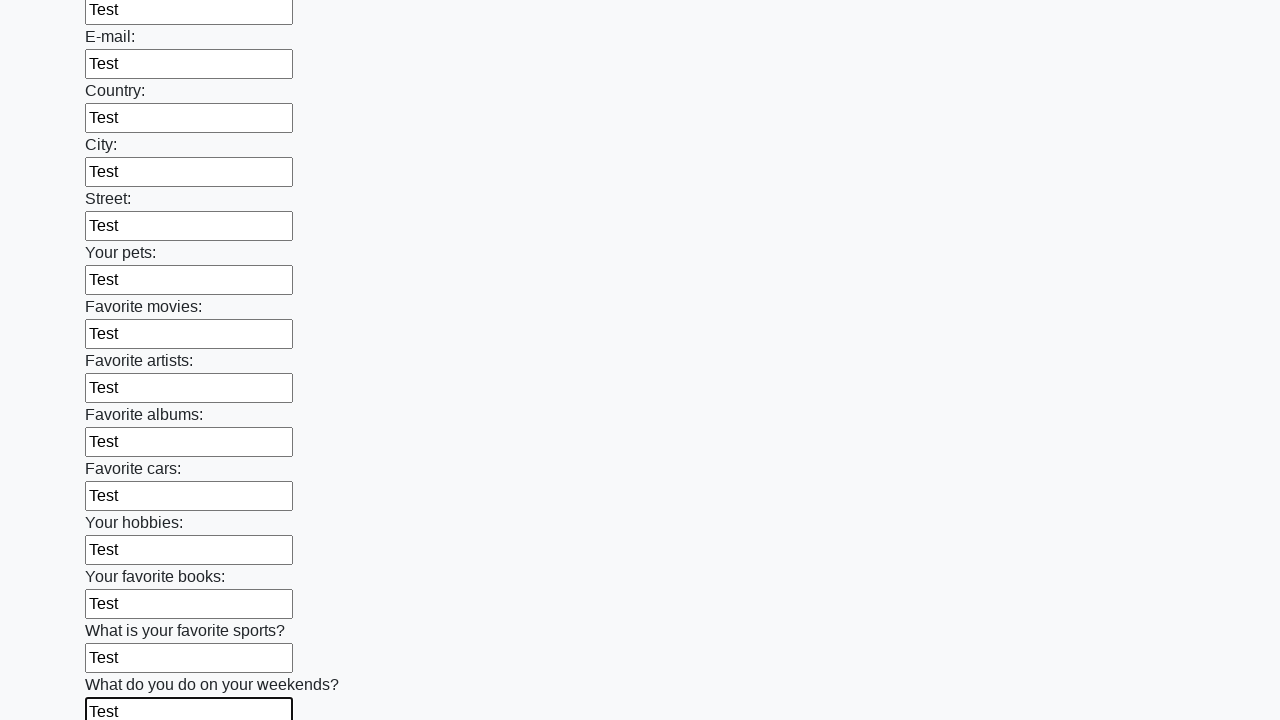

Filled a text input field with 'Test' on input[type='text'] >> nth=15
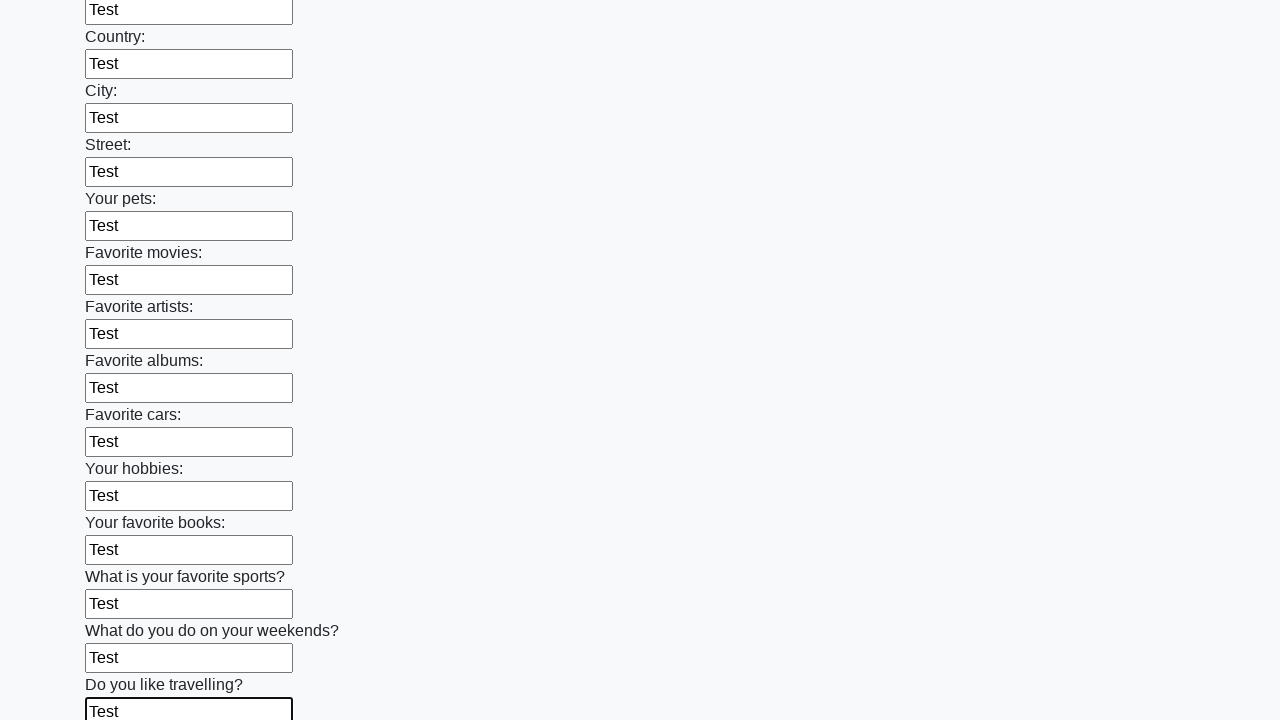

Filled a text input field with 'Test' on input[type='text'] >> nth=16
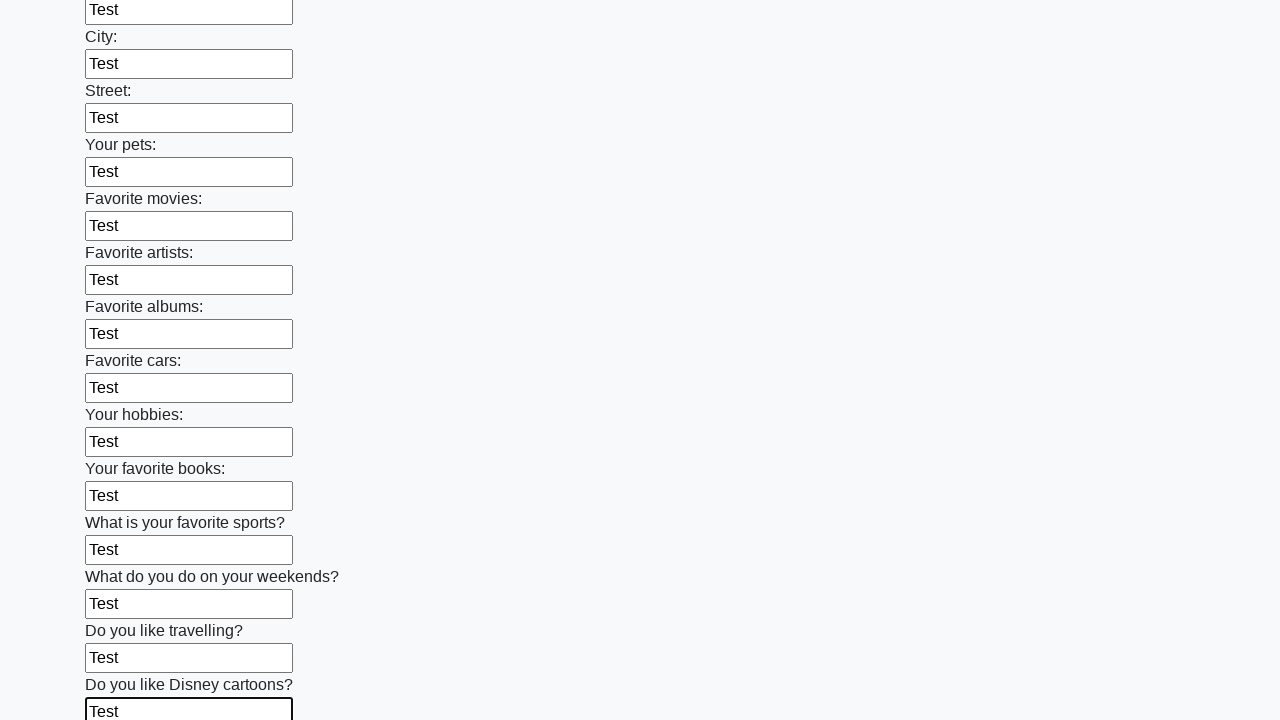

Filled a text input field with 'Test' on input[type='text'] >> nth=17
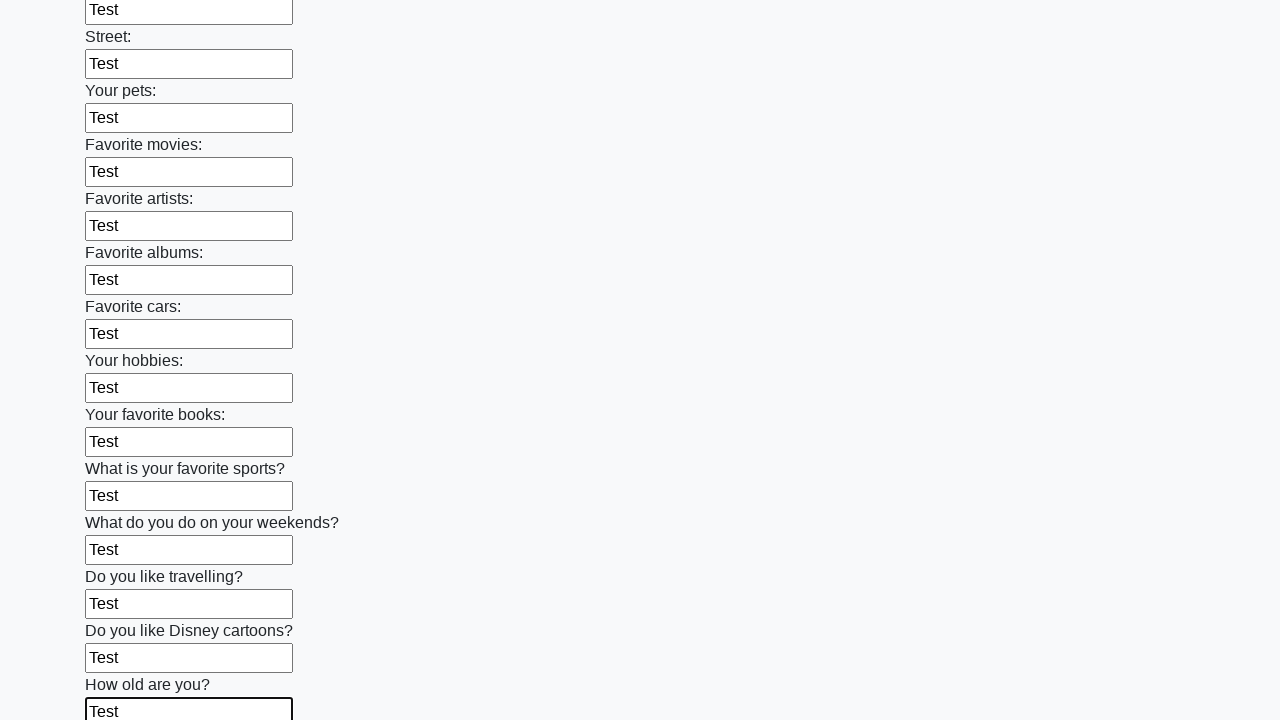

Filled a text input field with 'Test' on input[type='text'] >> nth=18
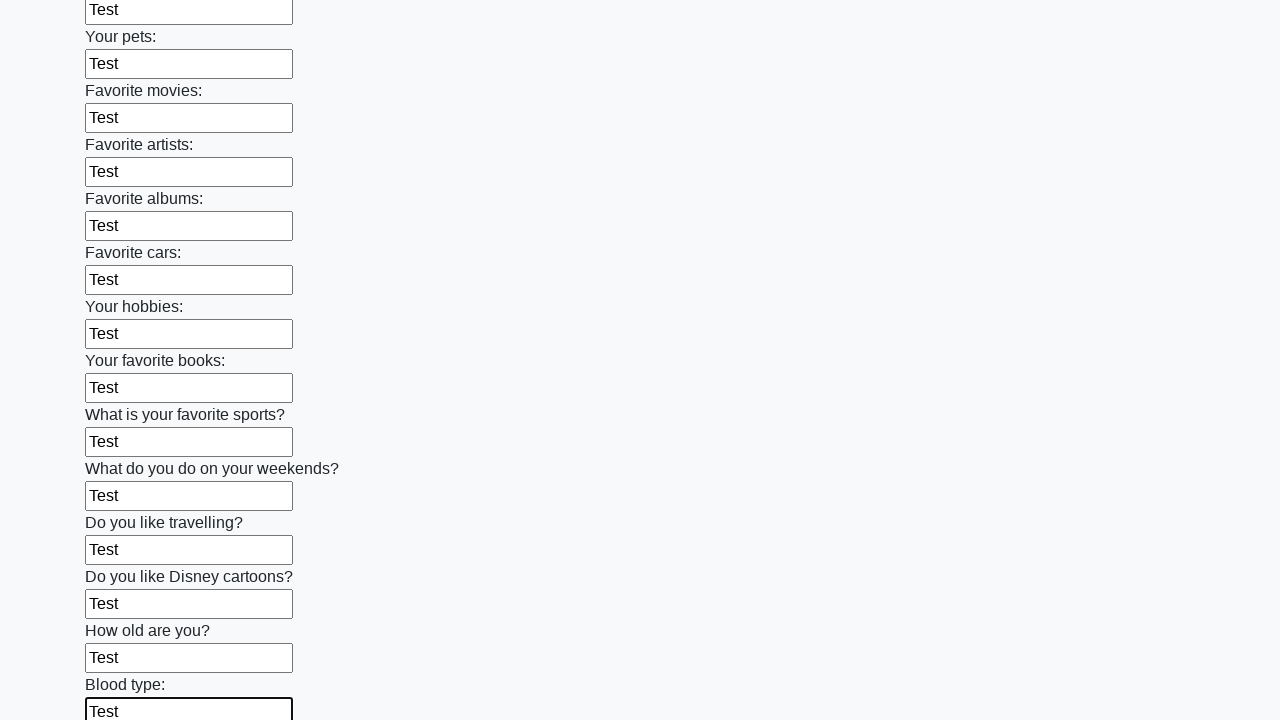

Filled a text input field with 'Test' on input[type='text'] >> nth=19
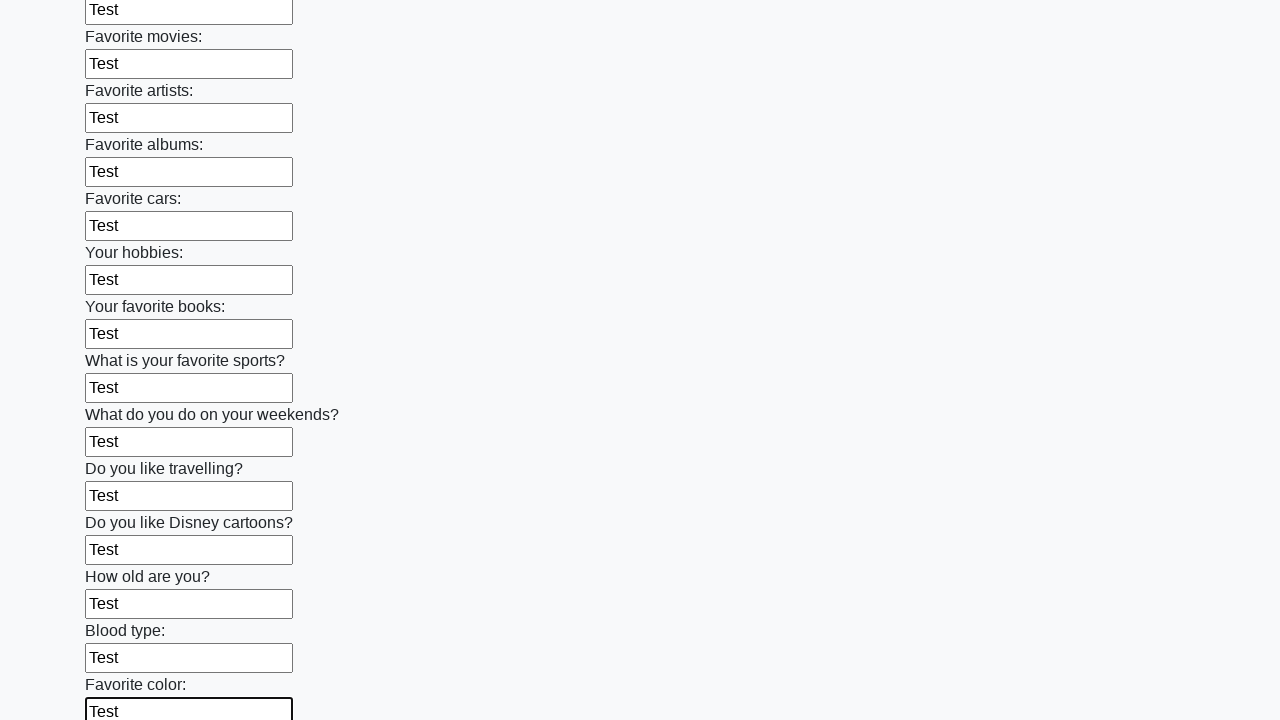

Filled a text input field with 'Test' on input[type='text'] >> nth=20
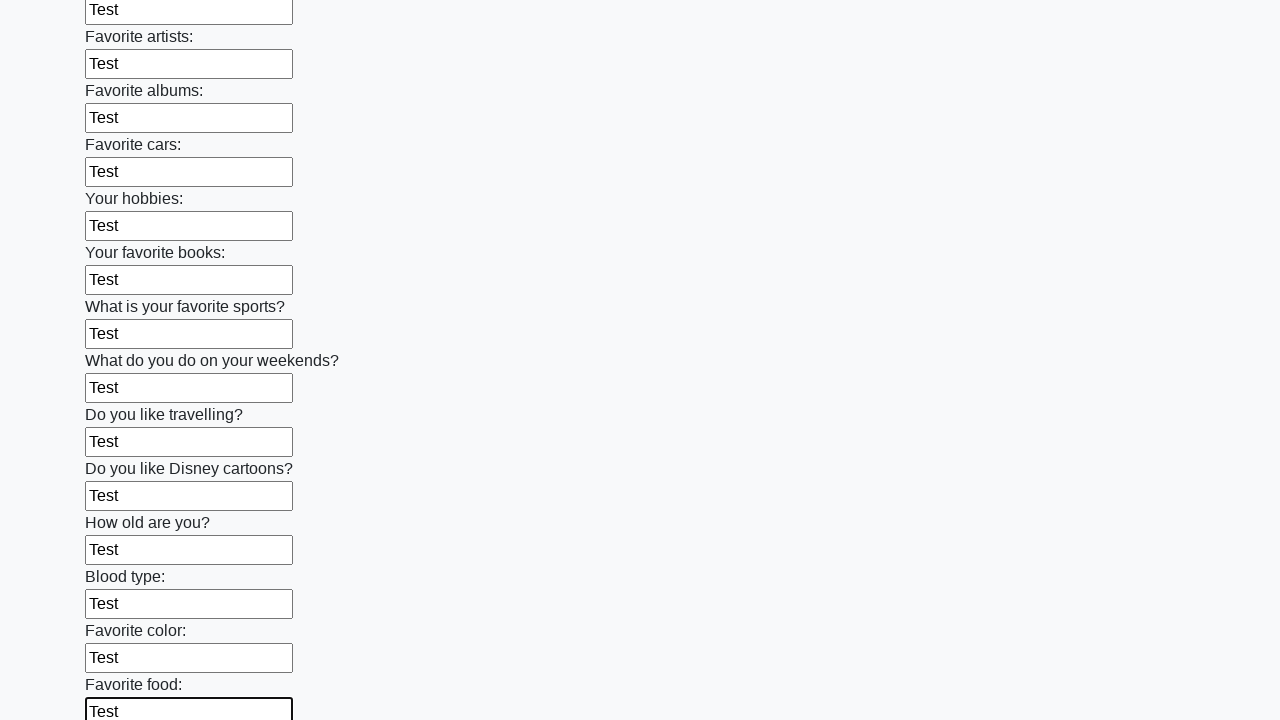

Filled a text input field with 'Test' on input[type='text'] >> nth=21
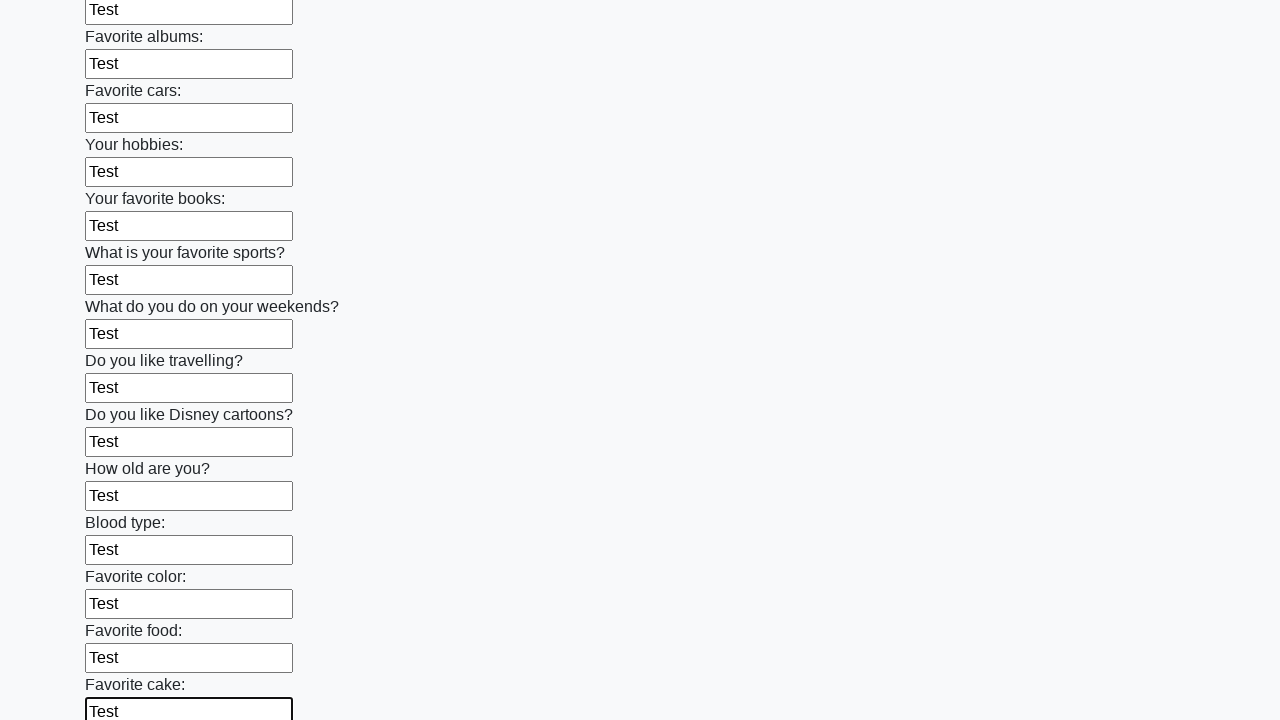

Filled a text input field with 'Test' on input[type='text'] >> nth=22
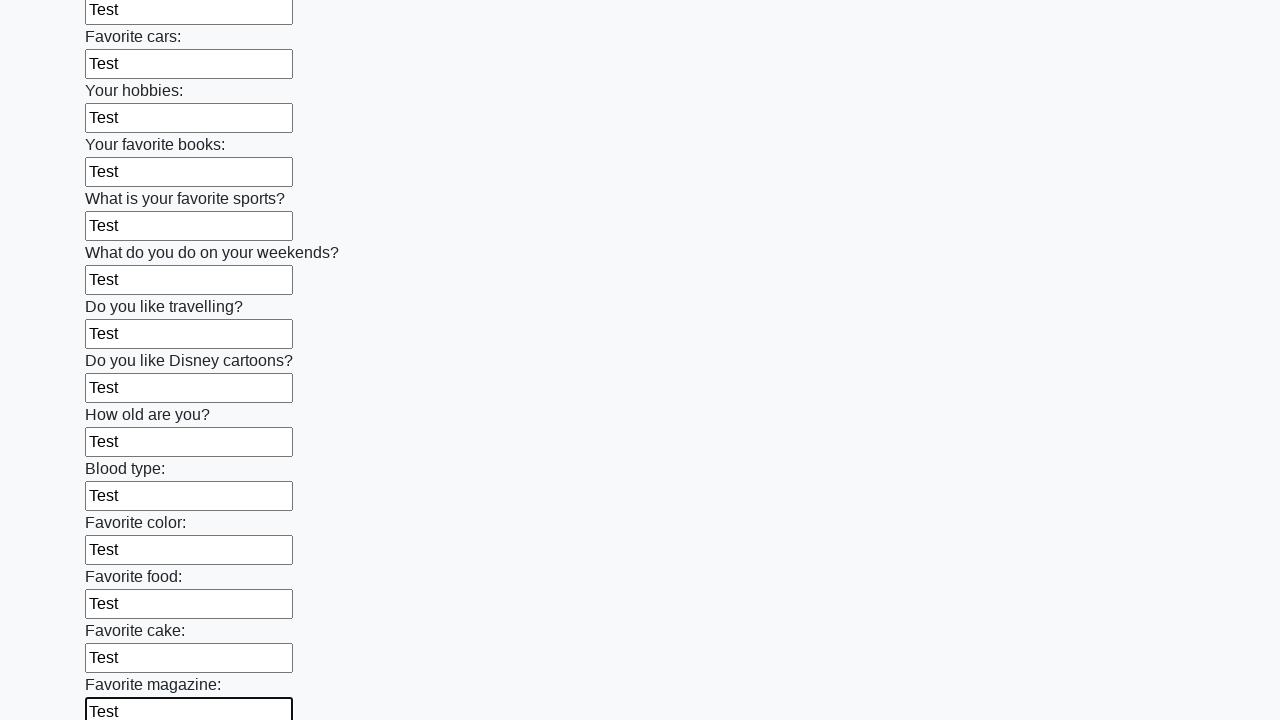

Filled a text input field with 'Test' on input[type='text'] >> nth=23
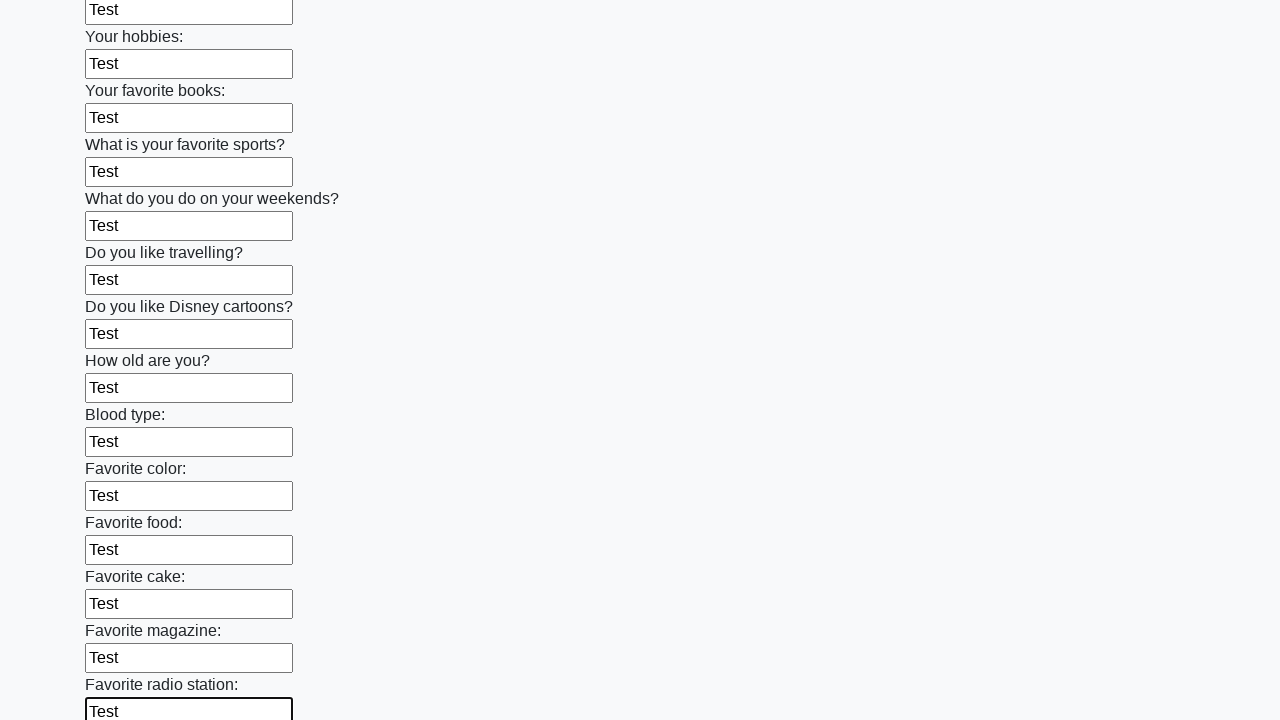

Filled a text input field with 'Test' on input[type='text'] >> nth=24
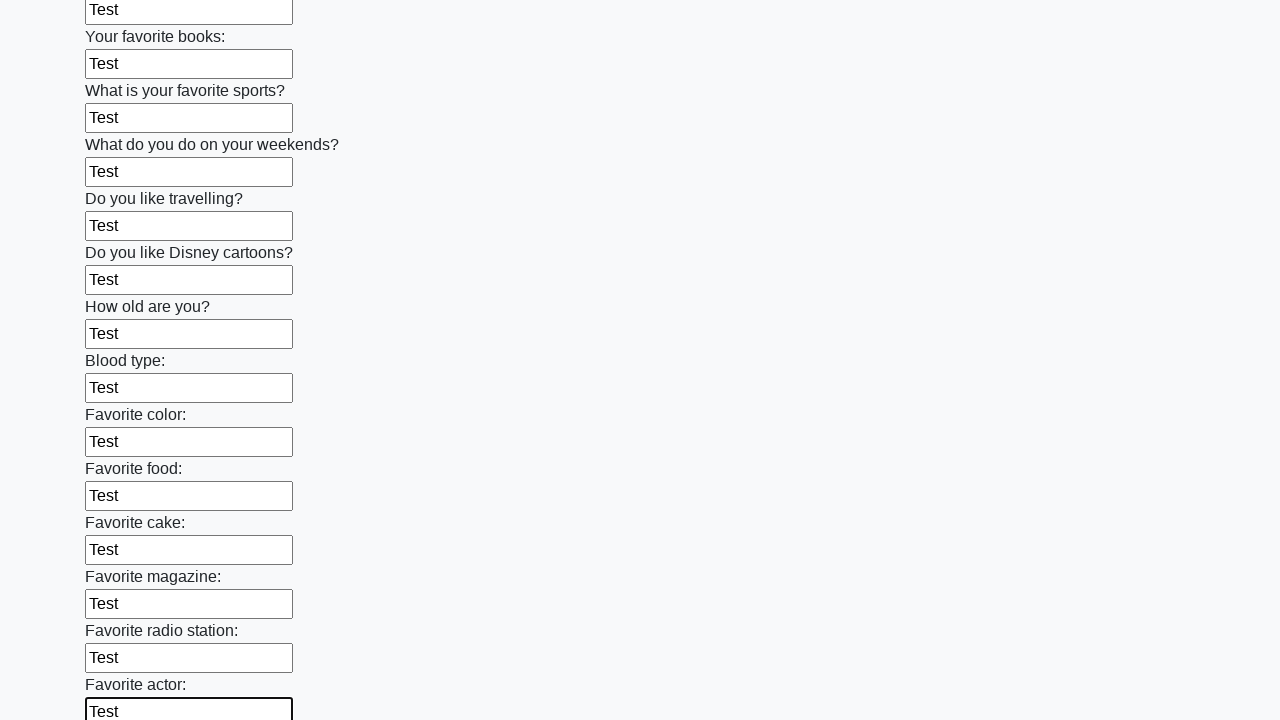

Filled a text input field with 'Test' on input[type='text'] >> nth=25
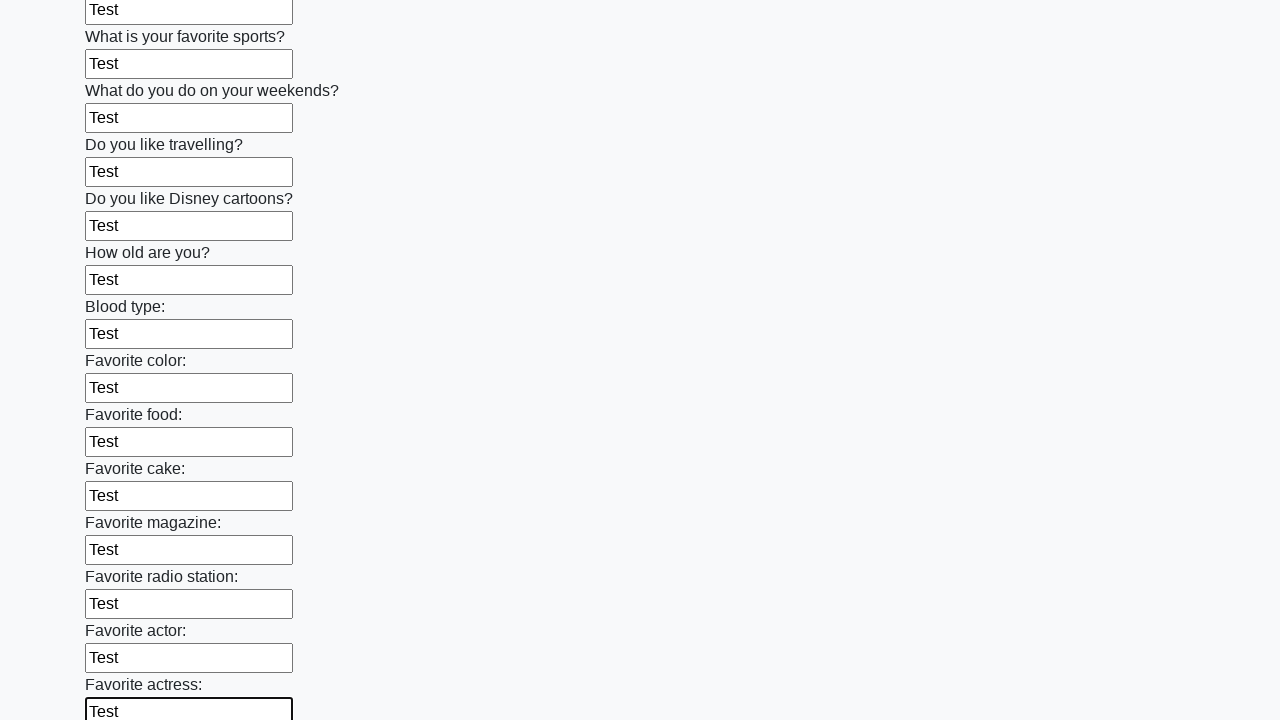

Filled a text input field with 'Test' on input[type='text'] >> nth=26
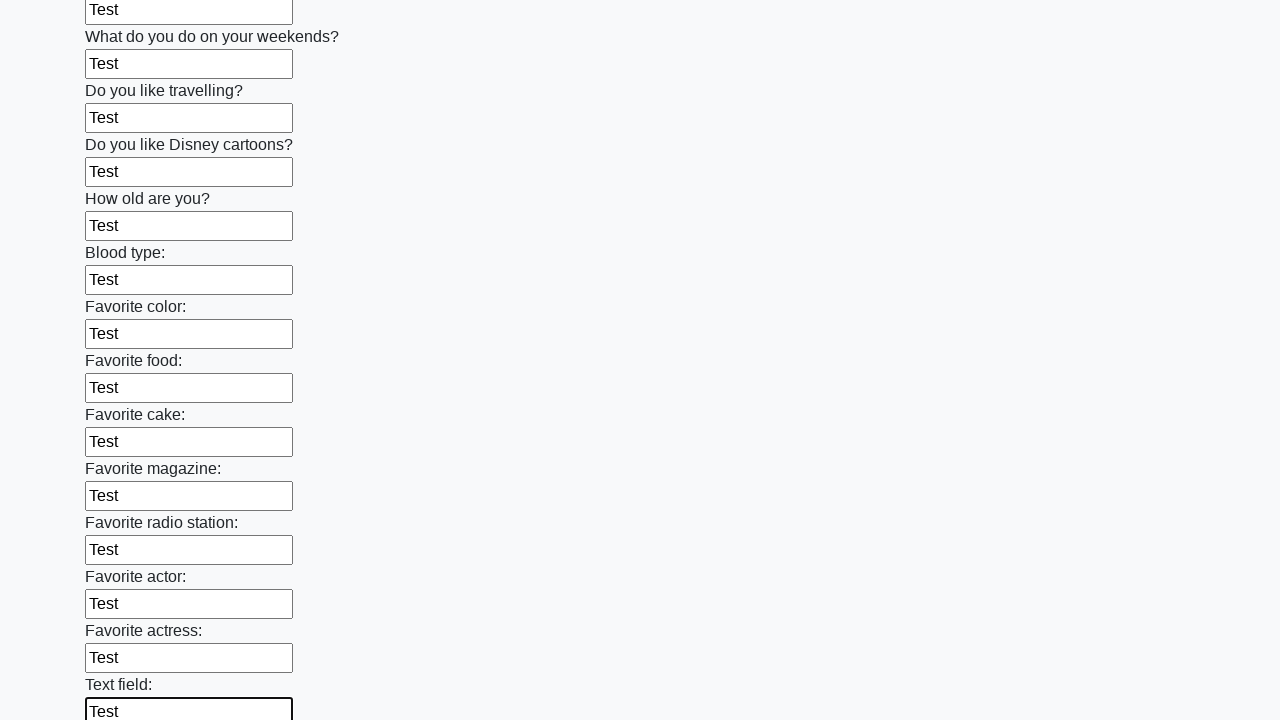

Filled a text input field with 'Test' on input[type='text'] >> nth=27
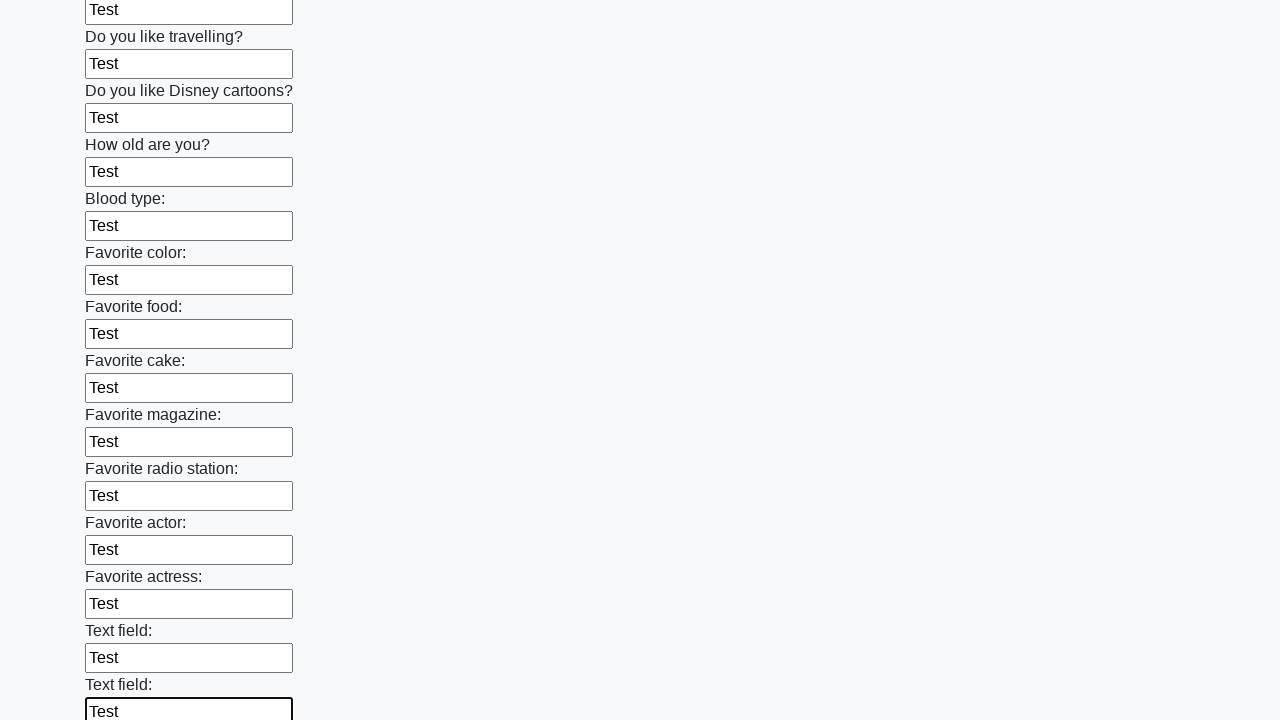

Filled a text input field with 'Test' on input[type='text'] >> nth=28
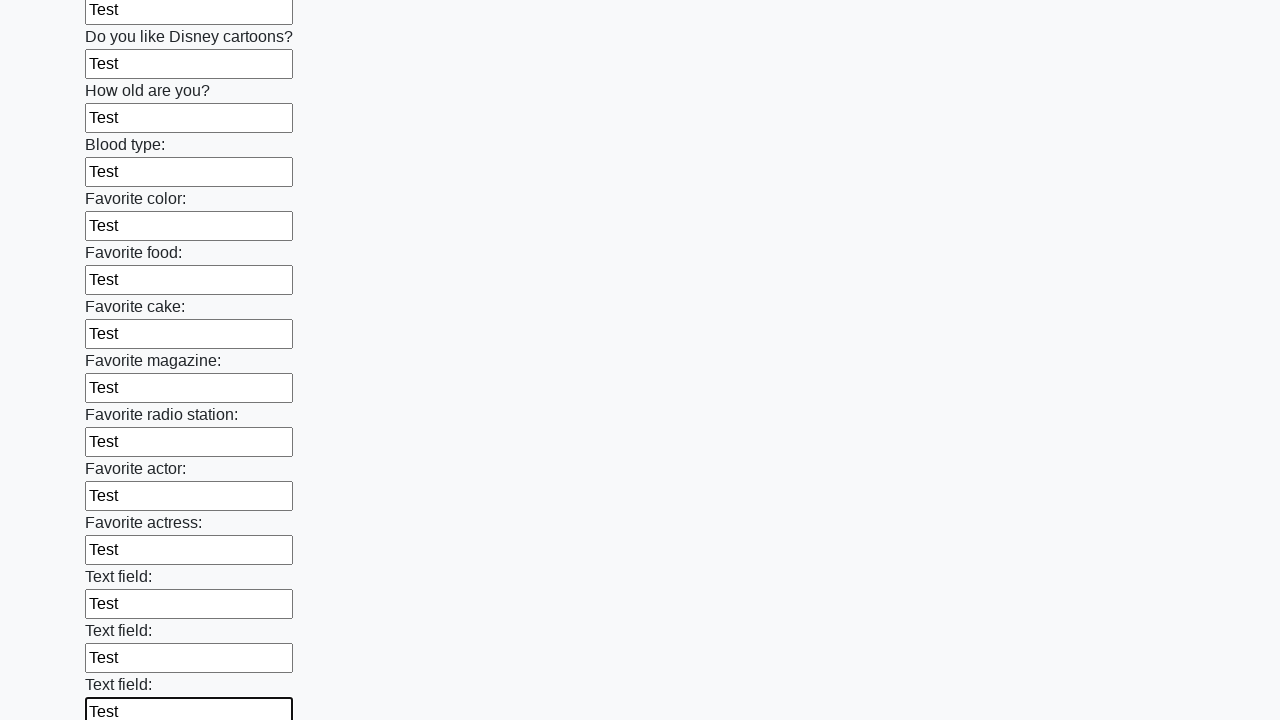

Filled a text input field with 'Test' on input[type='text'] >> nth=29
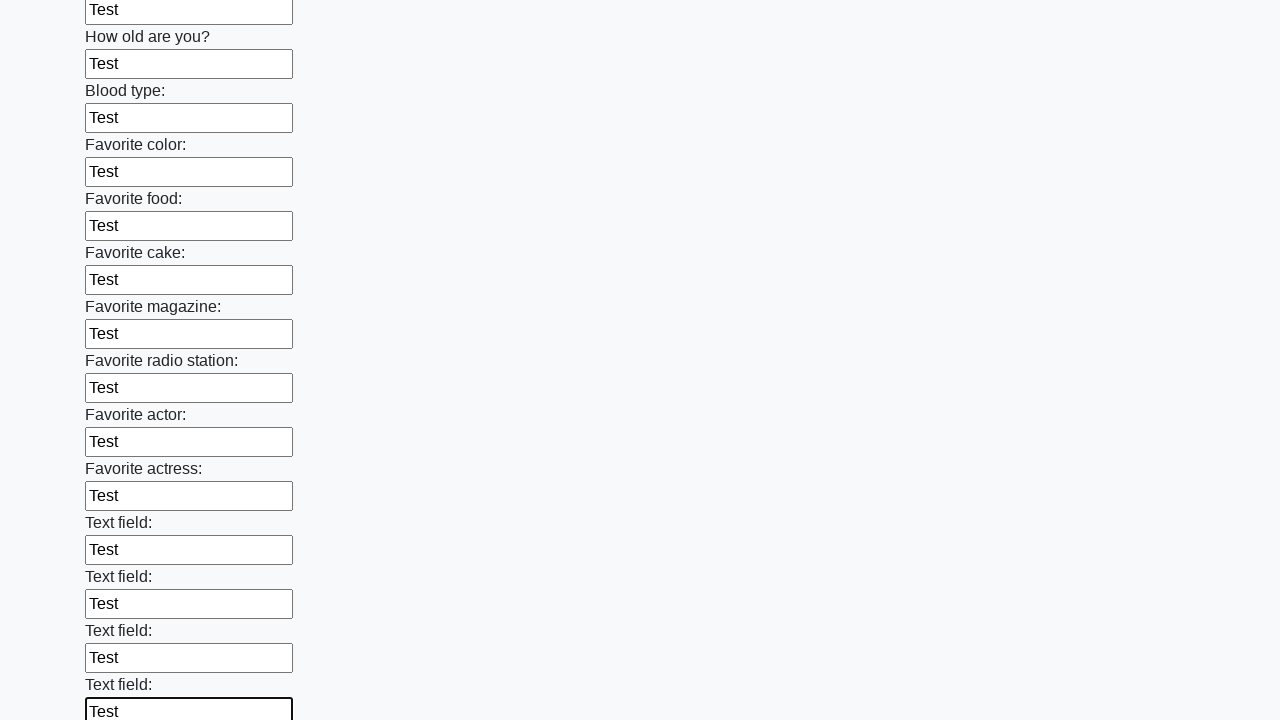

Filled a text input field with 'Test' on input[type='text'] >> nth=30
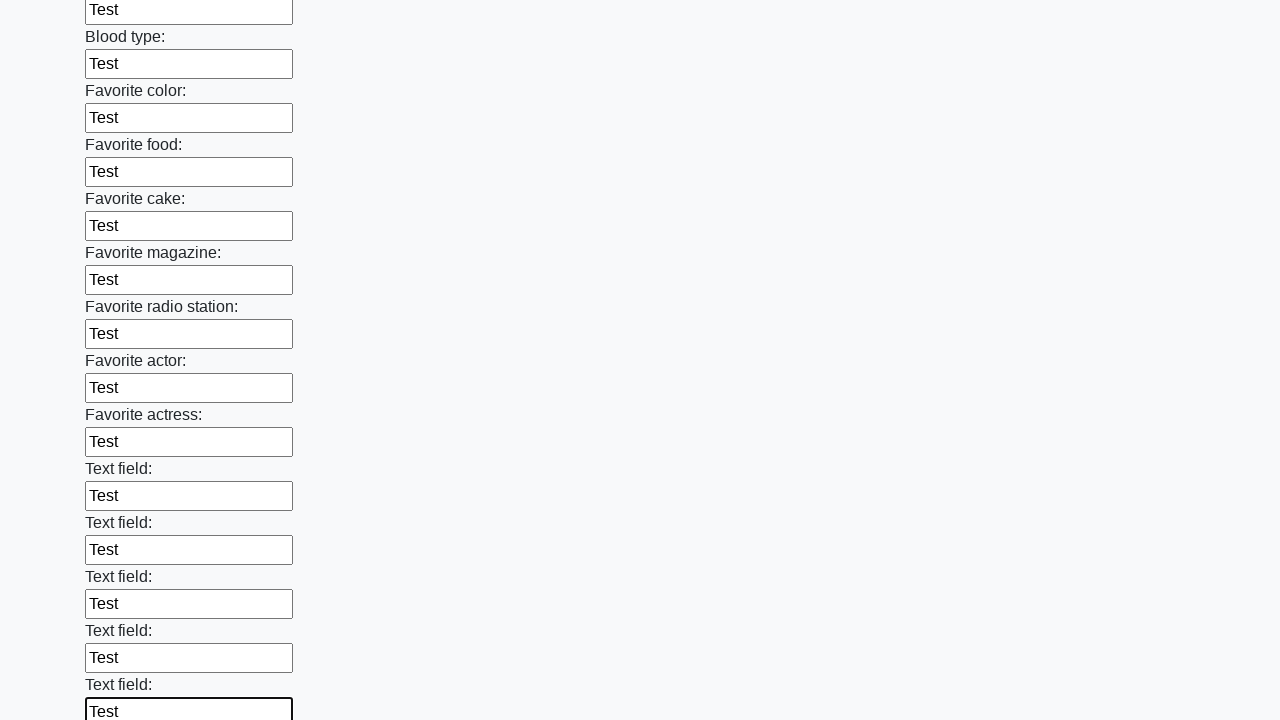

Filled a text input field with 'Test' on input[type='text'] >> nth=31
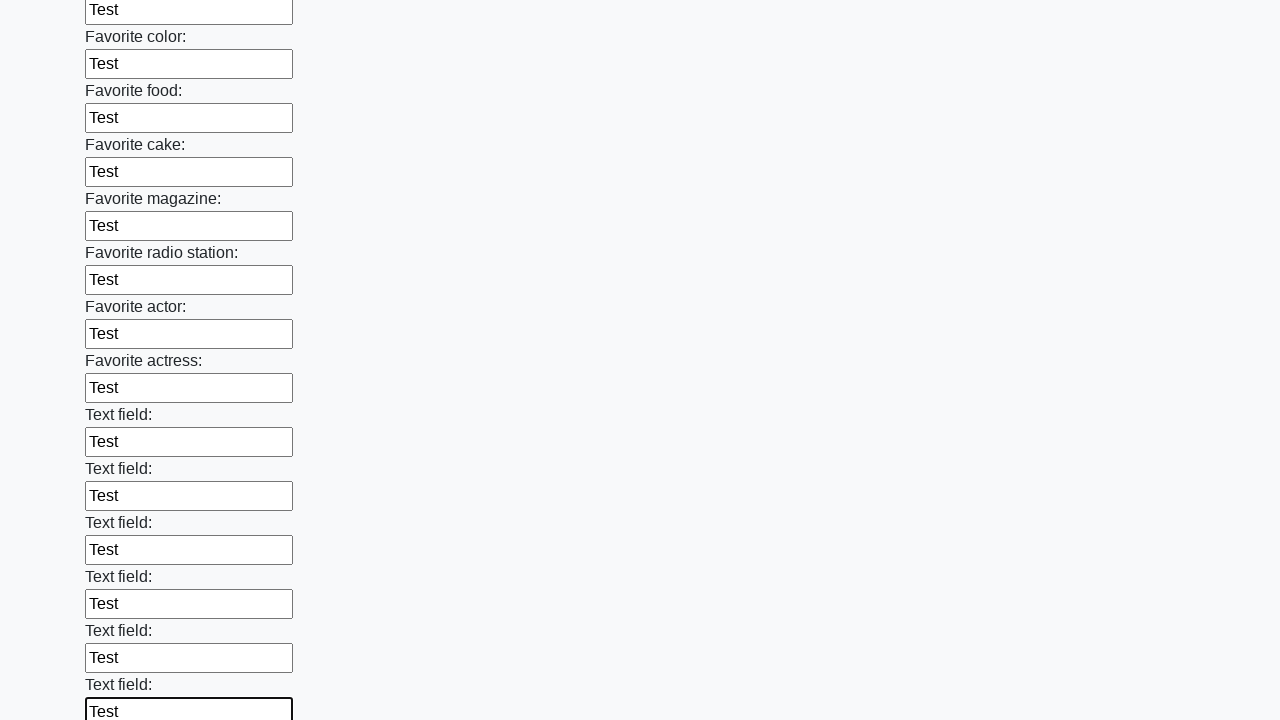

Filled a text input field with 'Test' on input[type='text'] >> nth=32
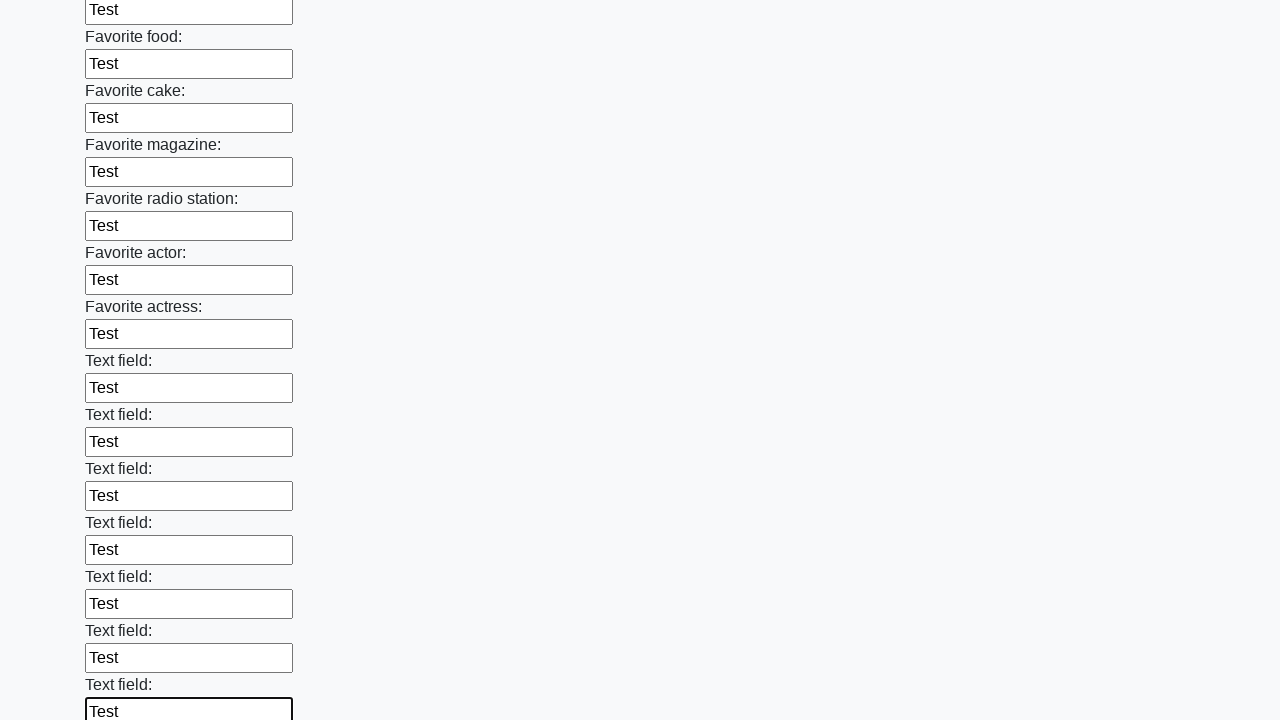

Filled a text input field with 'Test' on input[type='text'] >> nth=33
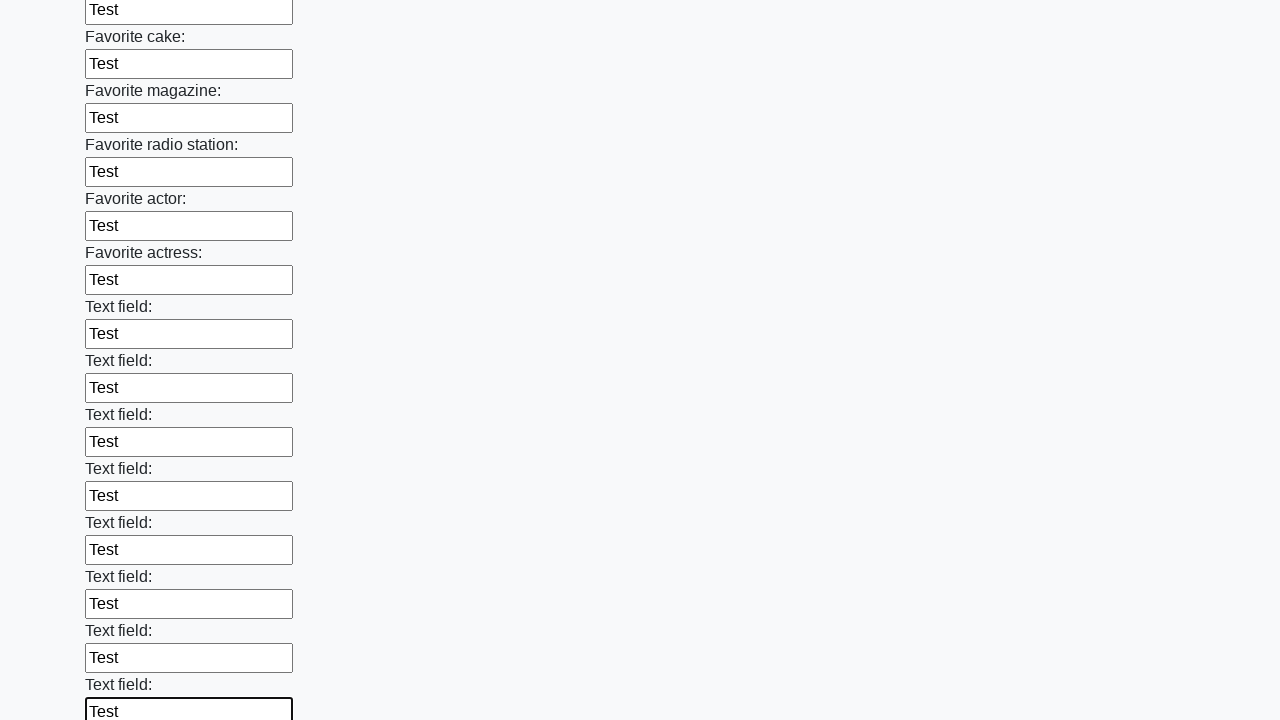

Filled a text input field with 'Test' on input[type='text'] >> nth=34
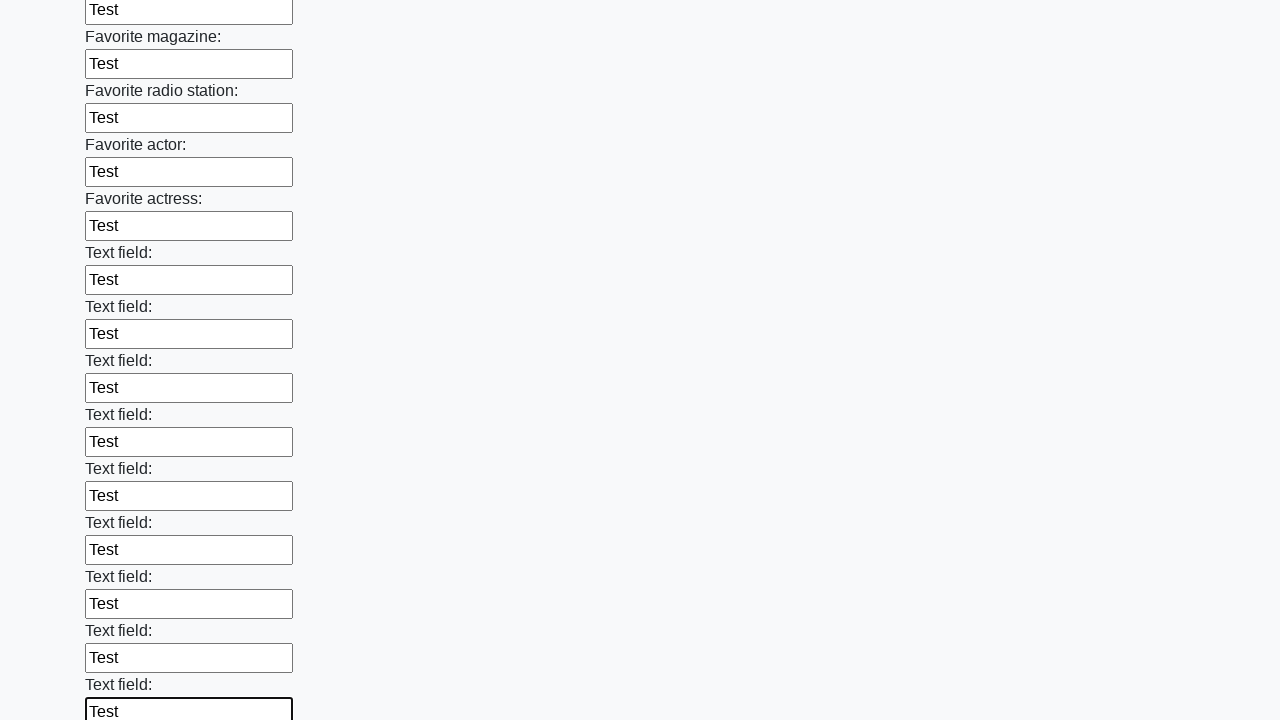

Filled a text input field with 'Test' on input[type='text'] >> nth=35
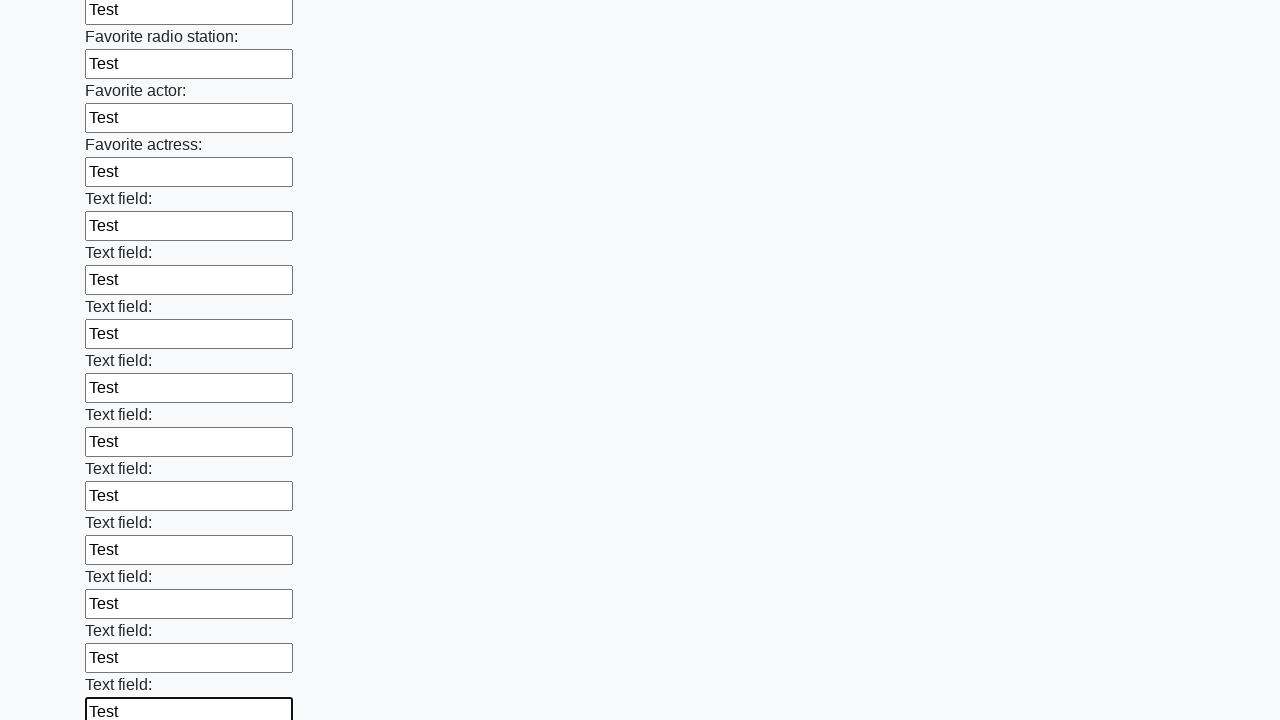

Filled a text input field with 'Test' on input[type='text'] >> nth=36
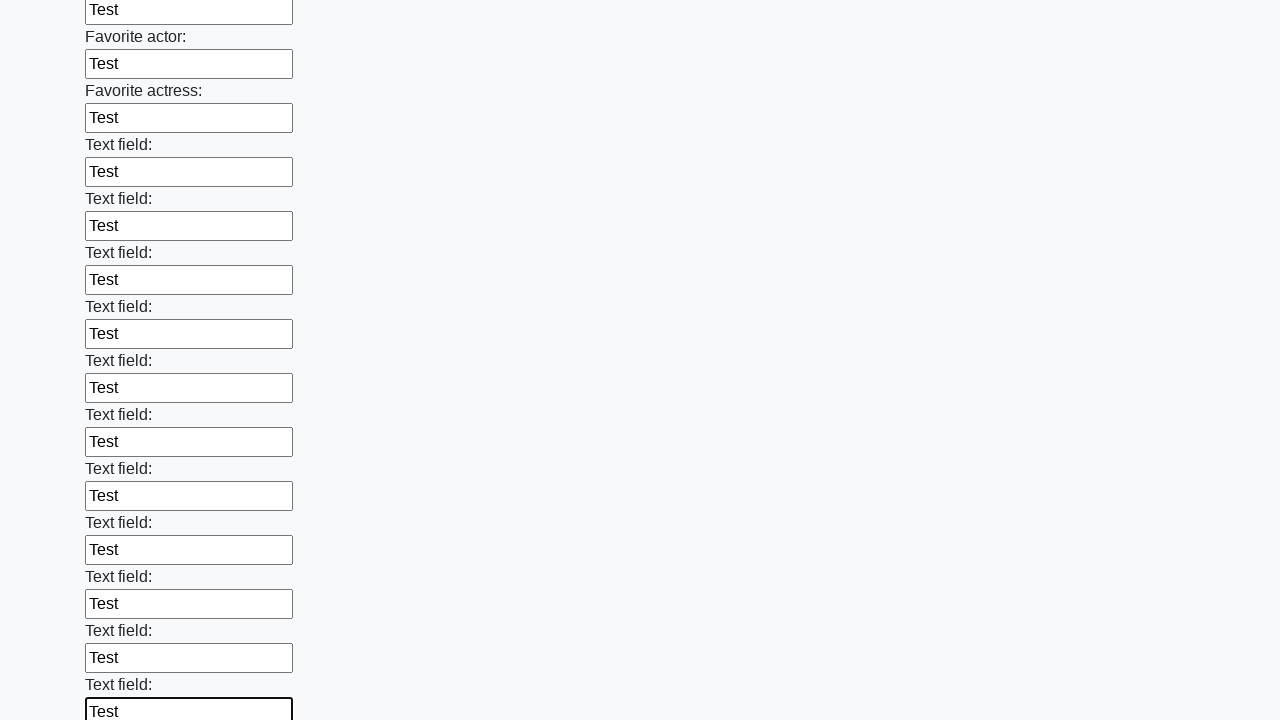

Filled a text input field with 'Test' on input[type='text'] >> nth=37
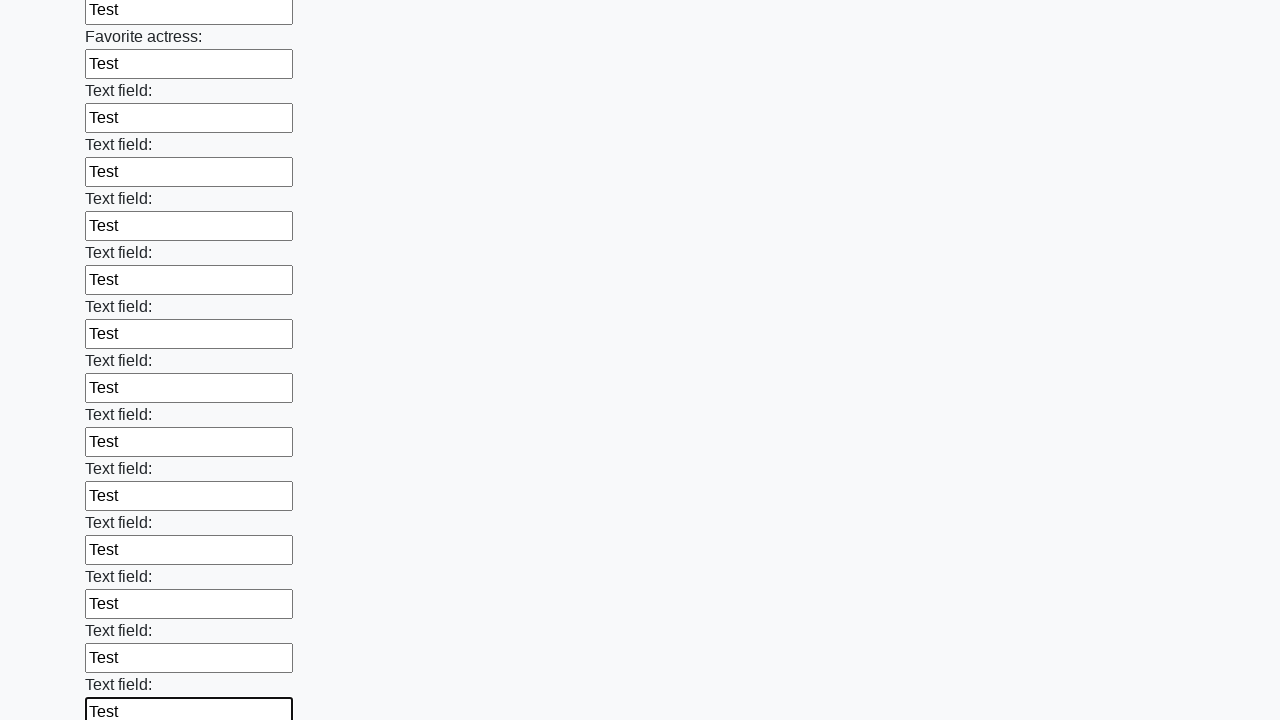

Filled a text input field with 'Test' on input[type='text'] >> nth=38
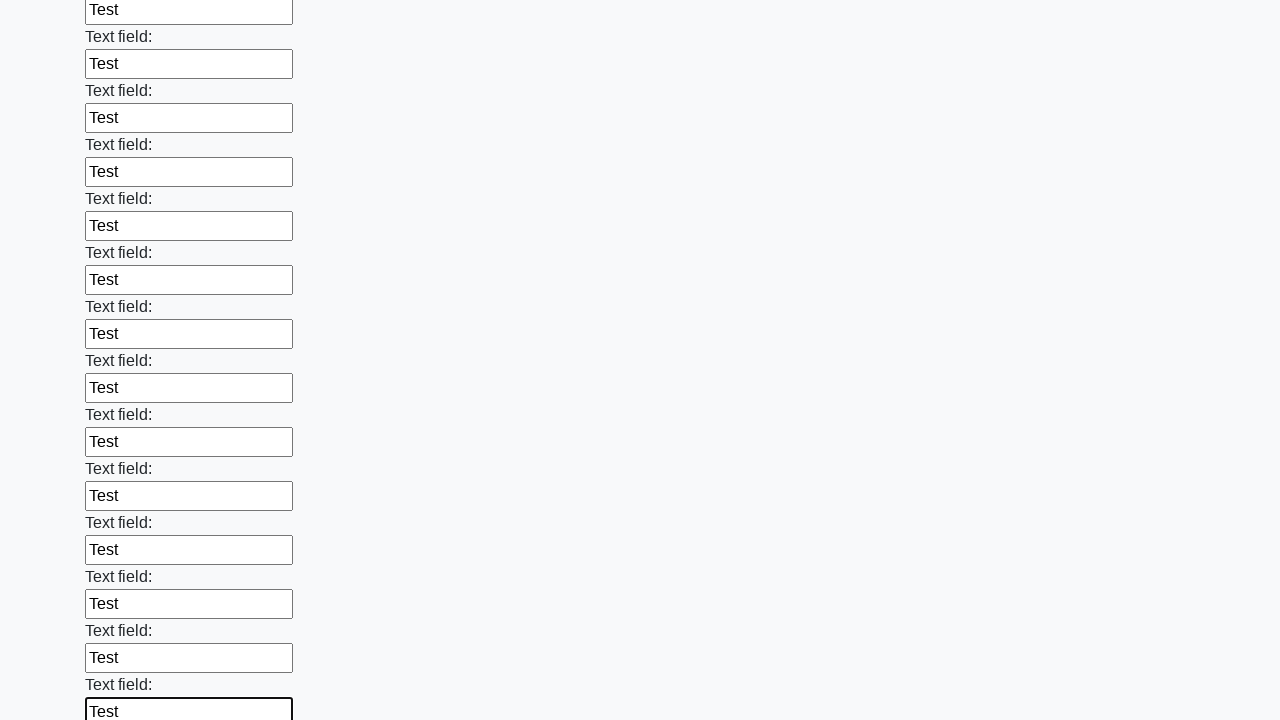

Filled a text input field with 'Test' on input[type='text'] >> nth=39
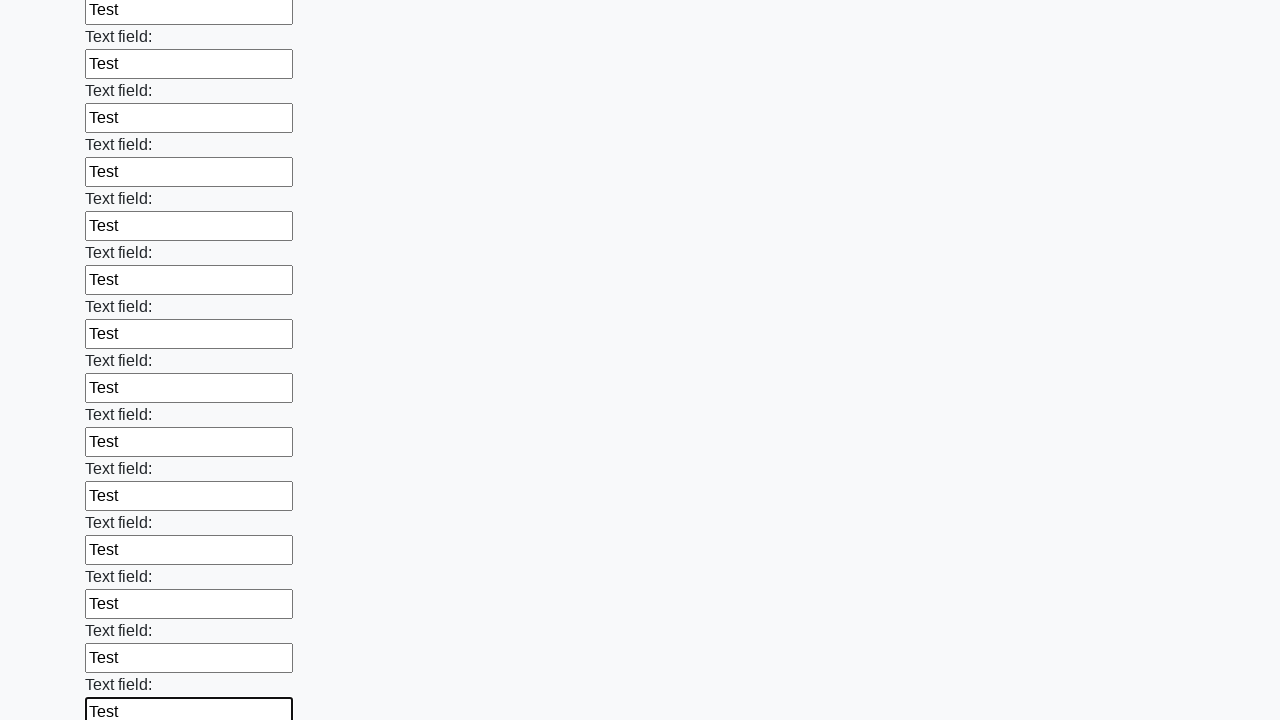

Filled a text input field with 'Test' on input[type='text'] >> nth=40
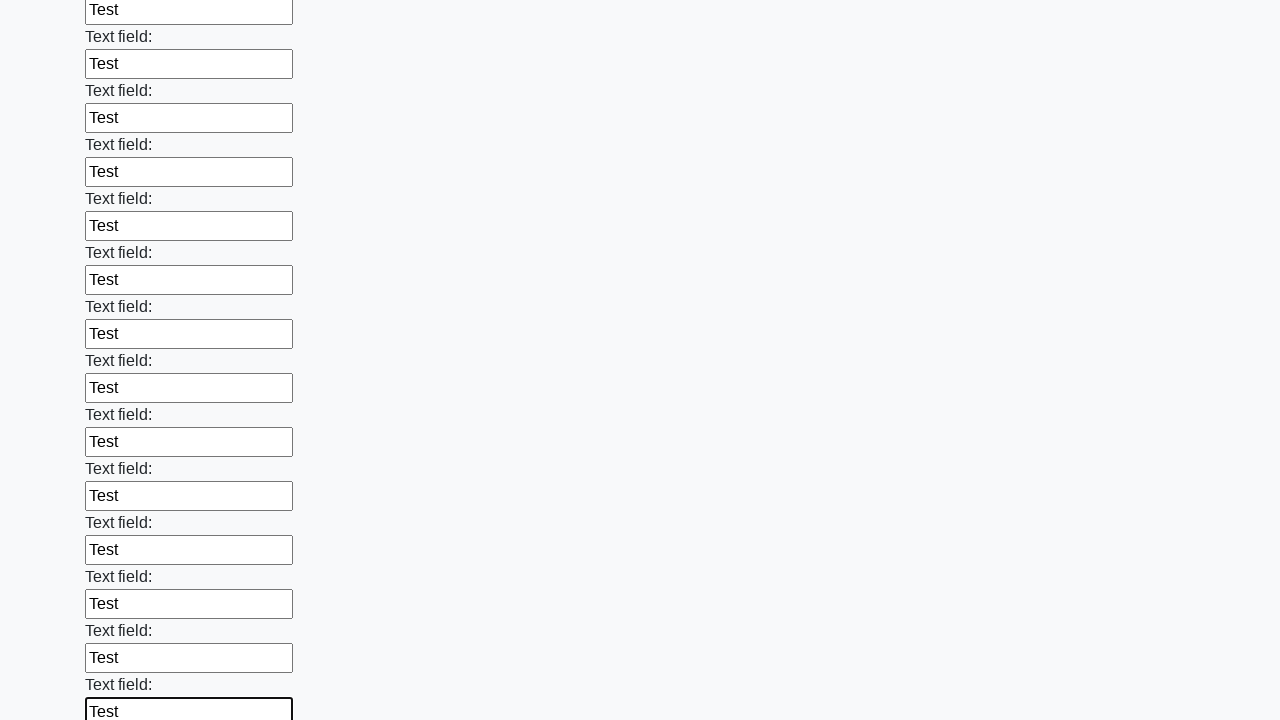

Filled a text input field with 'Test' on input[type='text'] >> nth=41
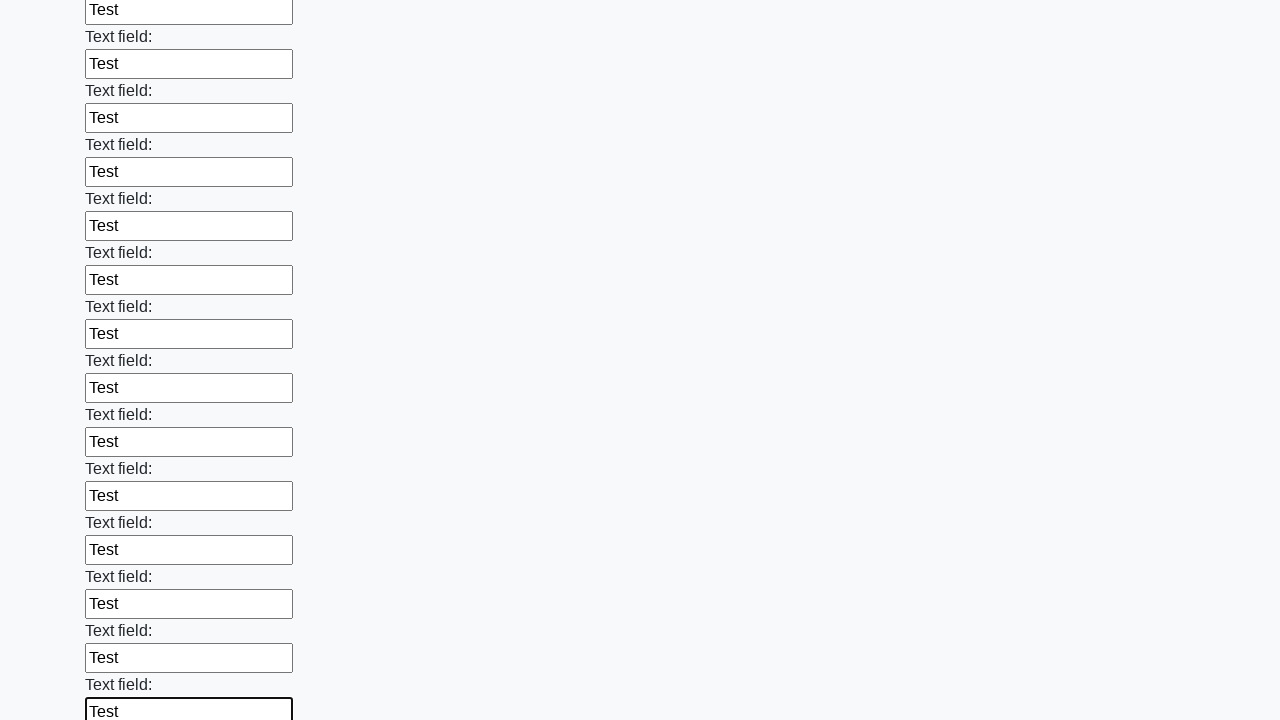

Filled a text input field with 'Test' on input[type='text'] >> nth=42
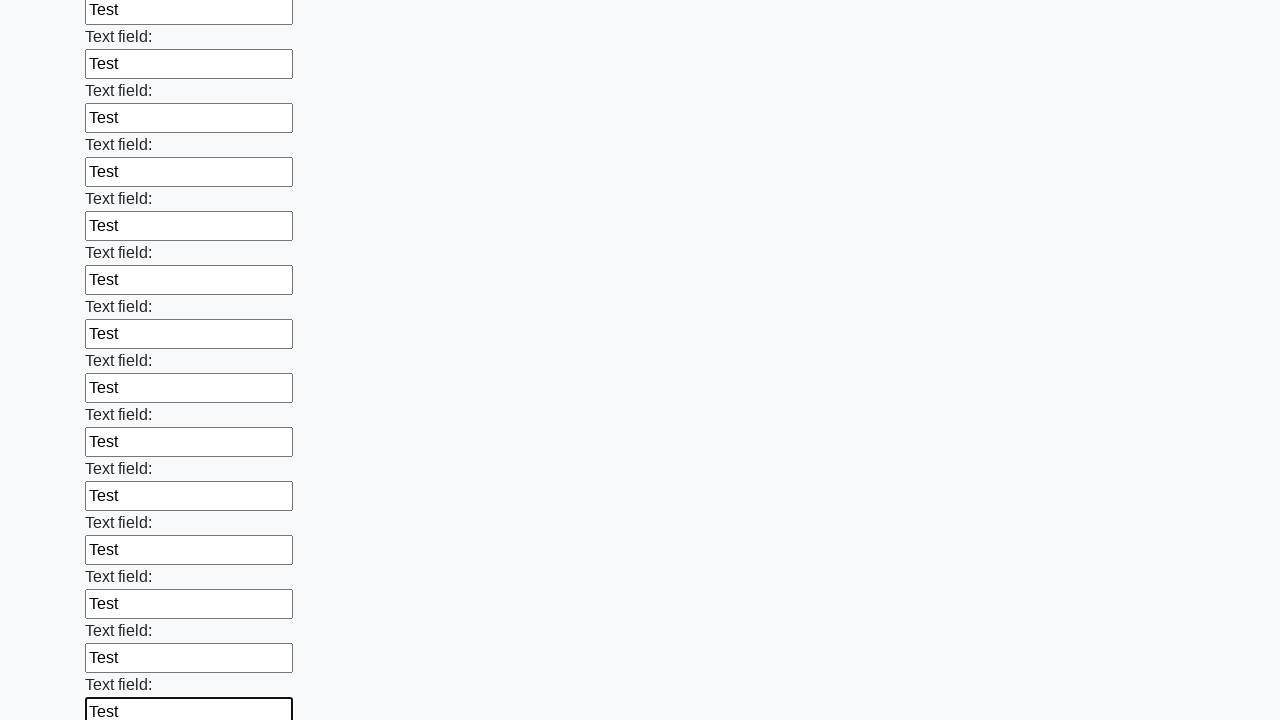

Filled a text input field with 'Test' on input[type='text'] >> nth=43
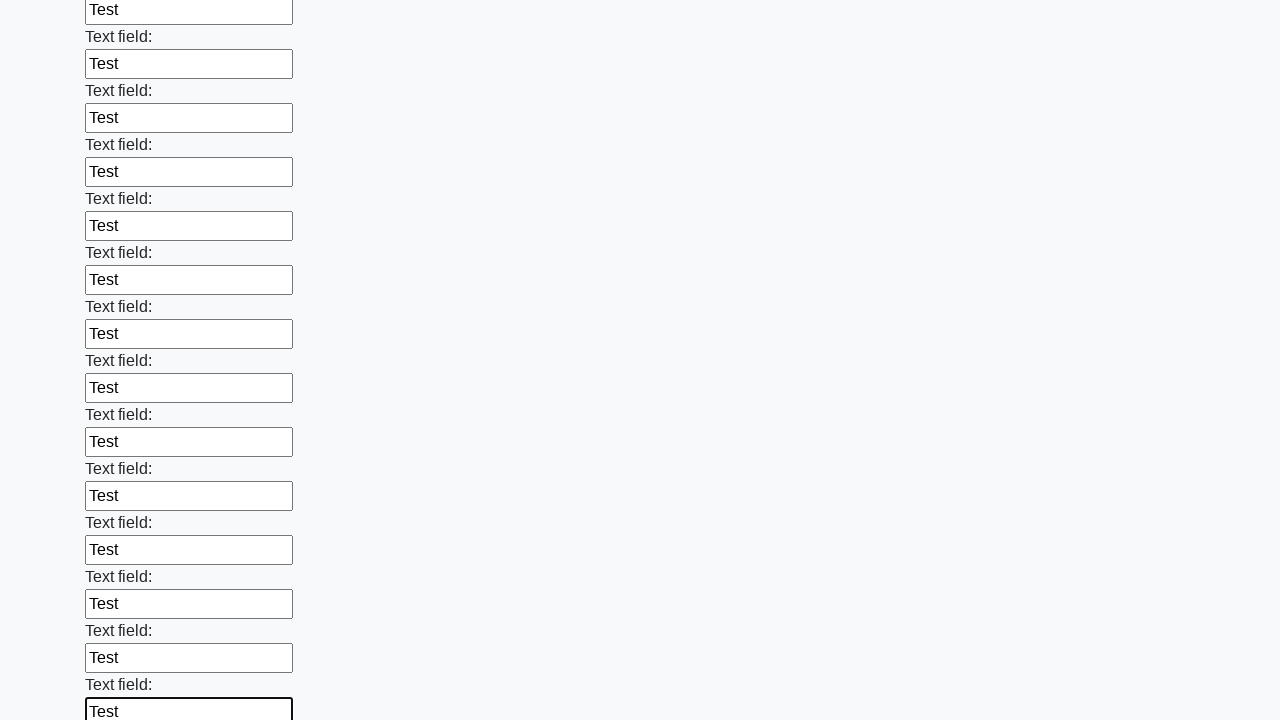

Filled a text input field with 'Test' on input[type='text'] >> nth=44
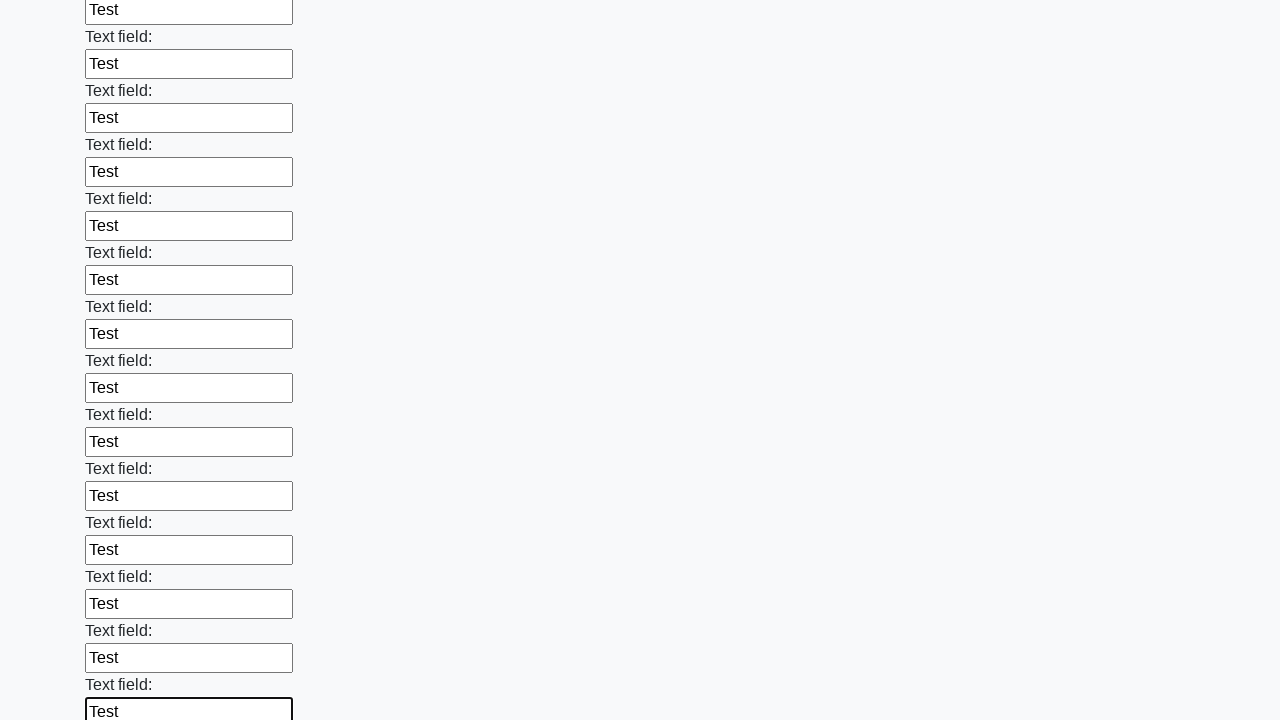

Filled a text input field with 'Test' on input[type='text'] >> nth=45
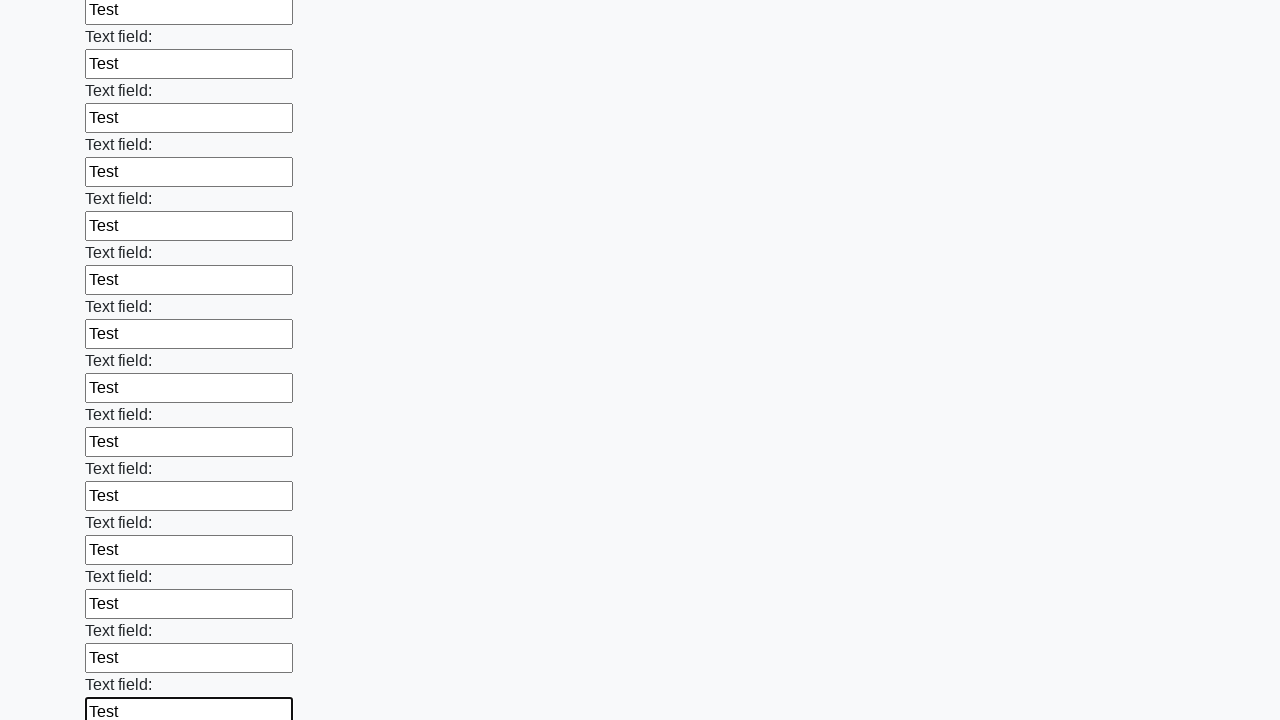

Filled a text input field with 'Test' on input[type='text'] >> nth=46
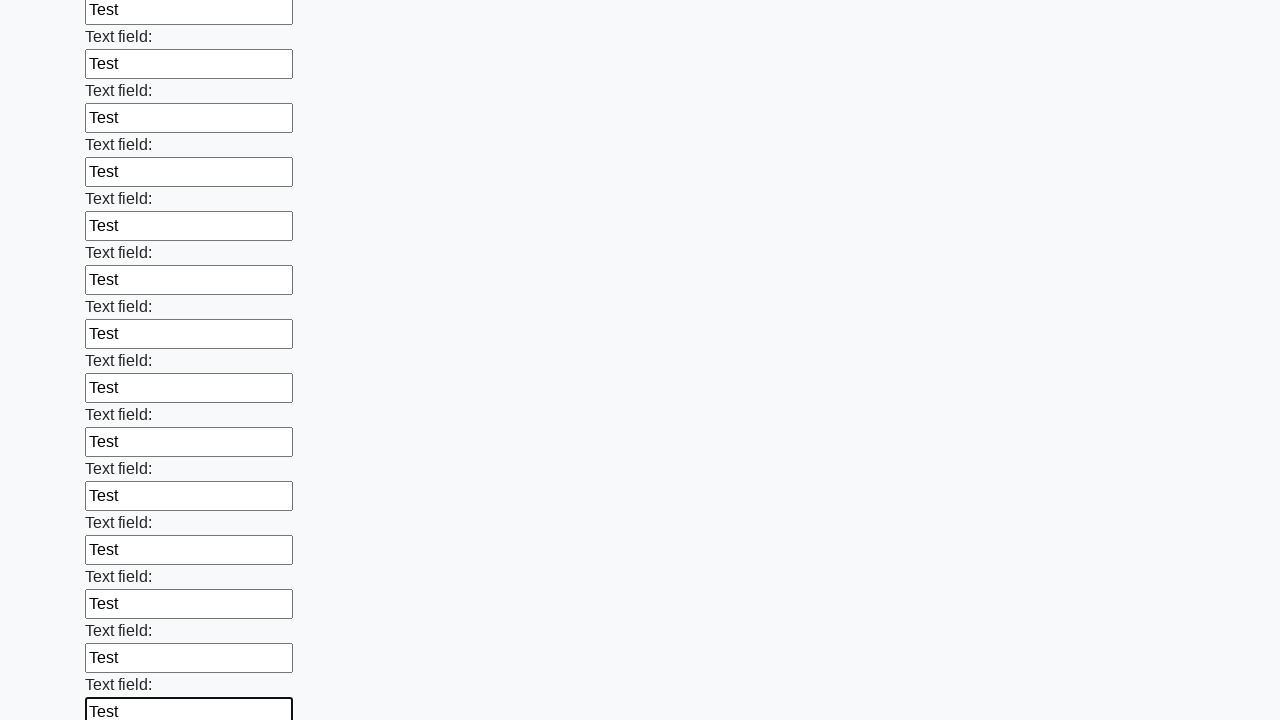

Filled a text input field with 'Test' on input[type='text'] >> nth=47
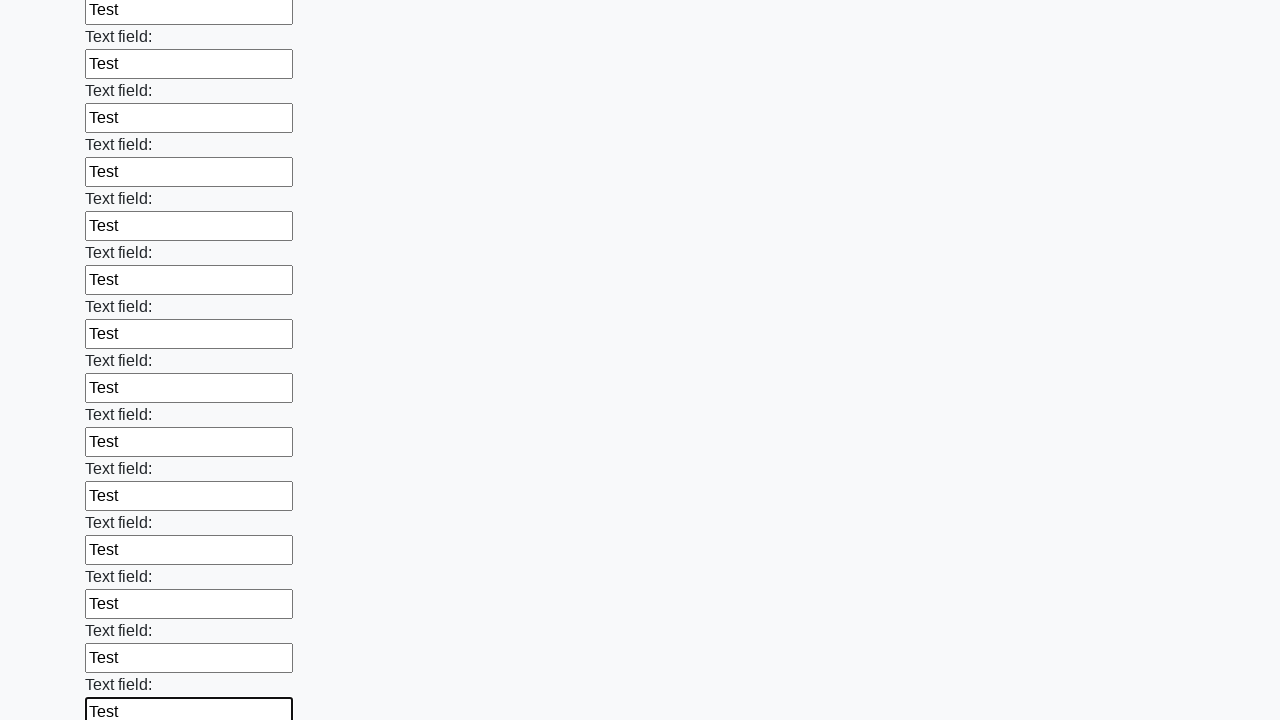

Filled a text input field with 'Test' on input[type='text'] >> nth=48
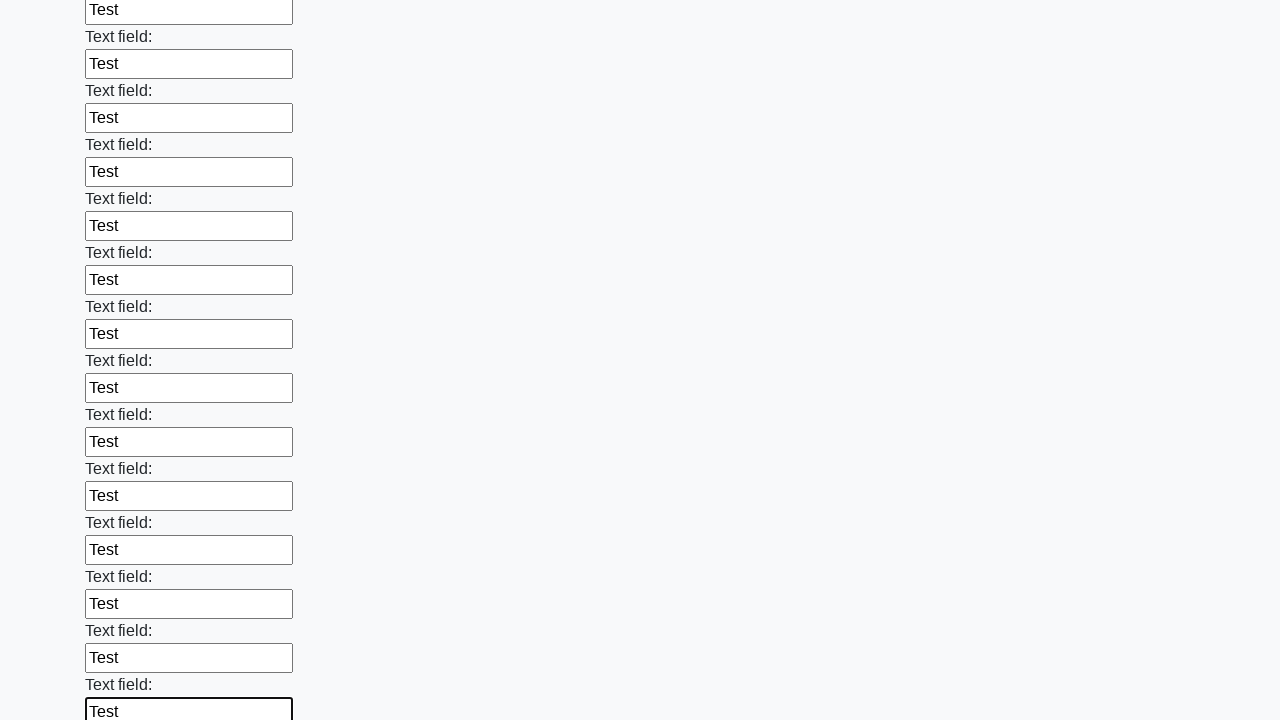

Filled a text input field with 'Test' on input[type='text'] >> nth=49
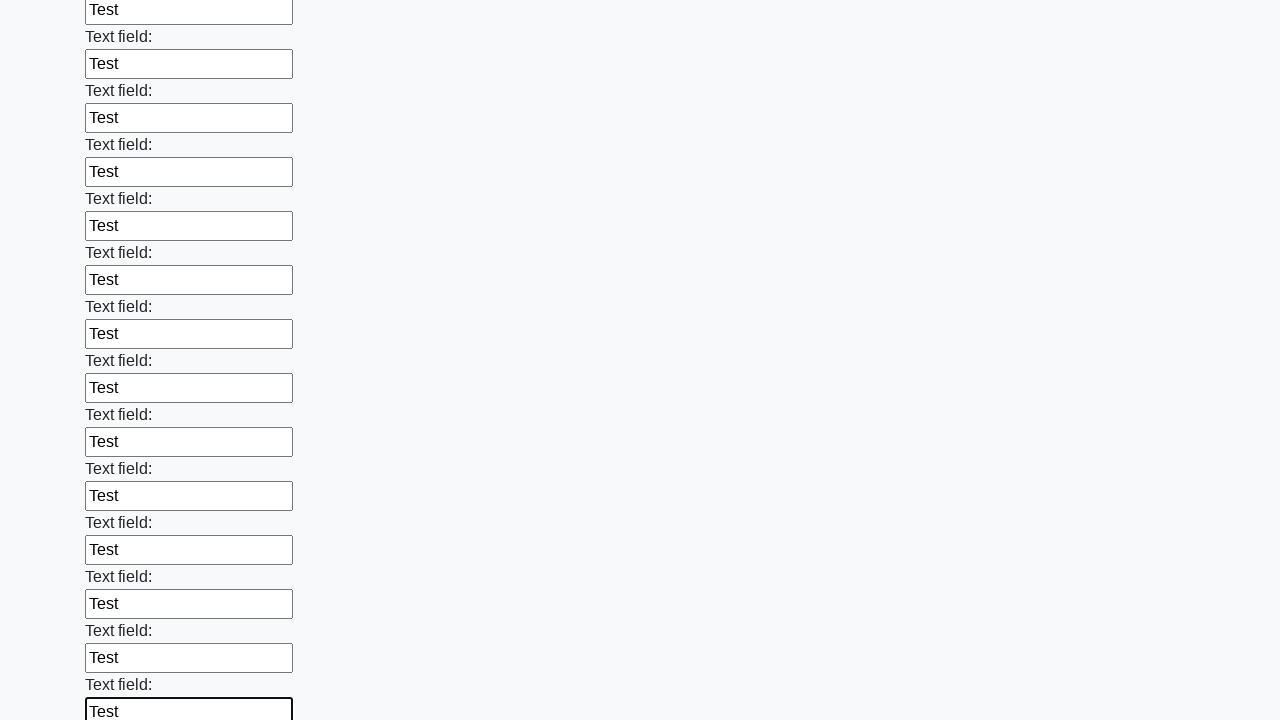

Filled a text input field with 'Test' on input[type='text'] >> nth=50
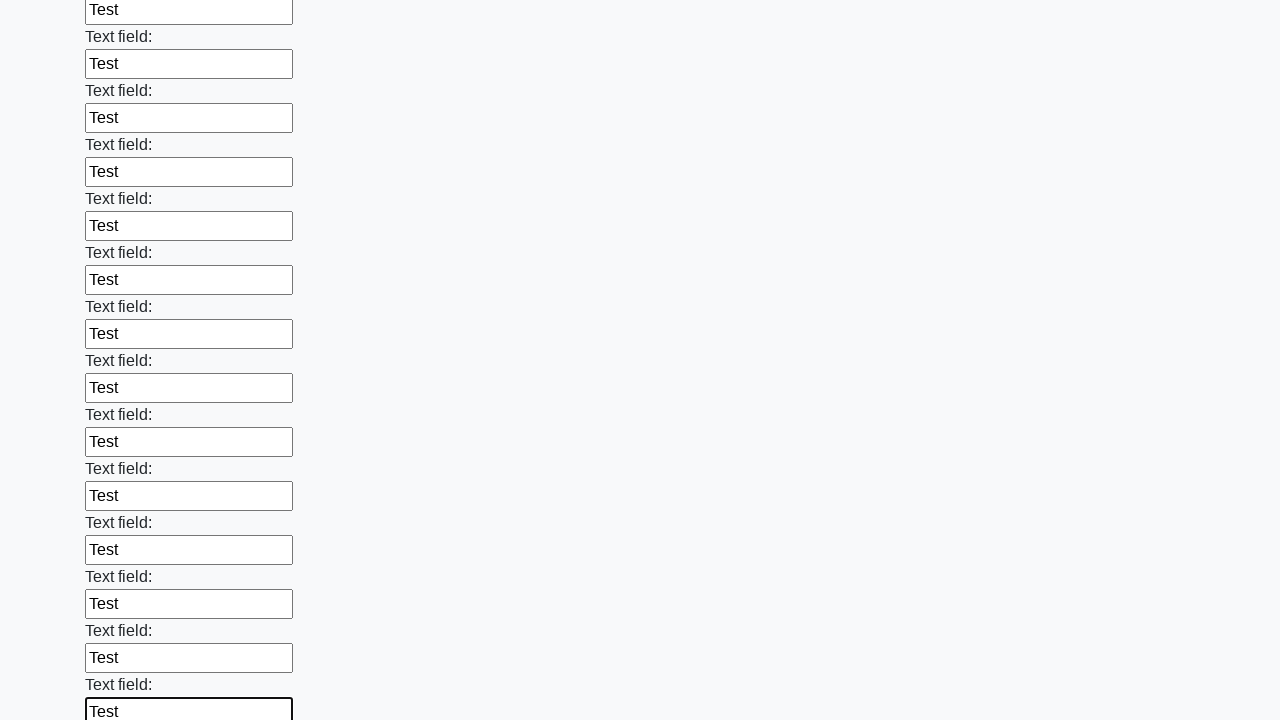

Filled a text input field with 'Test' on input[type='text'] >> nth=51
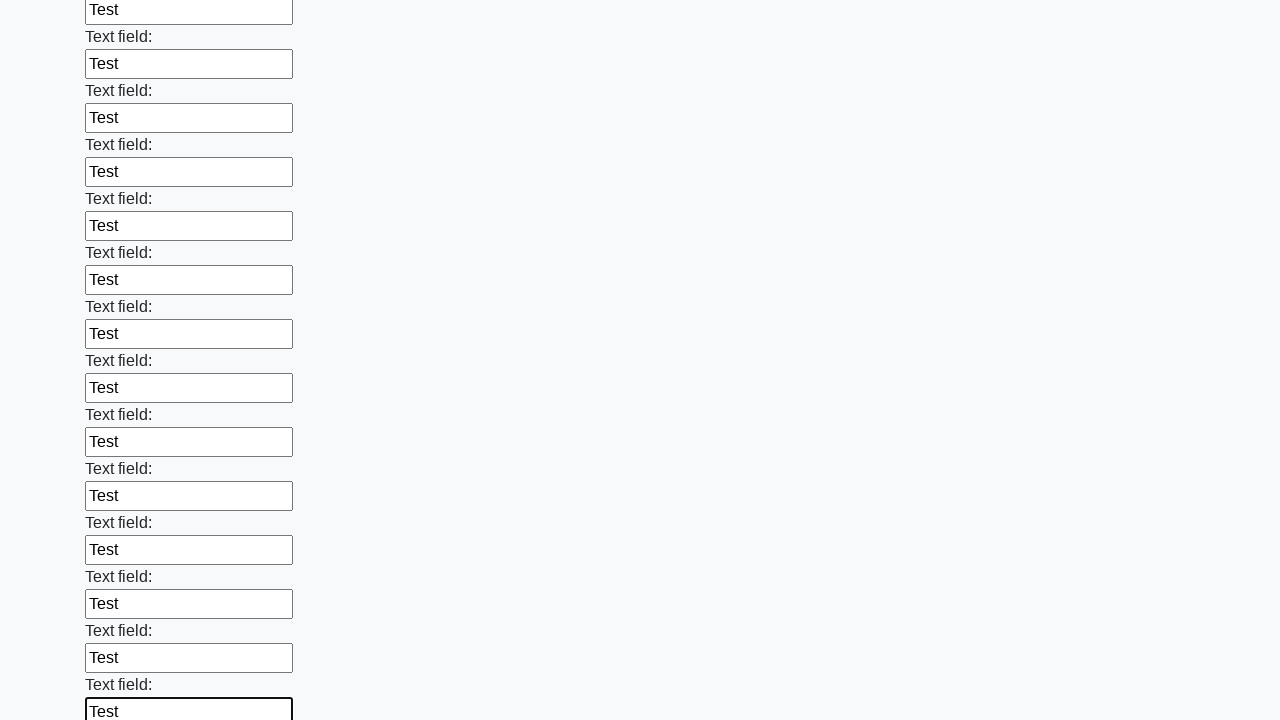

Filled a text input field with 'Test' on input[type='text'] >> nth=52
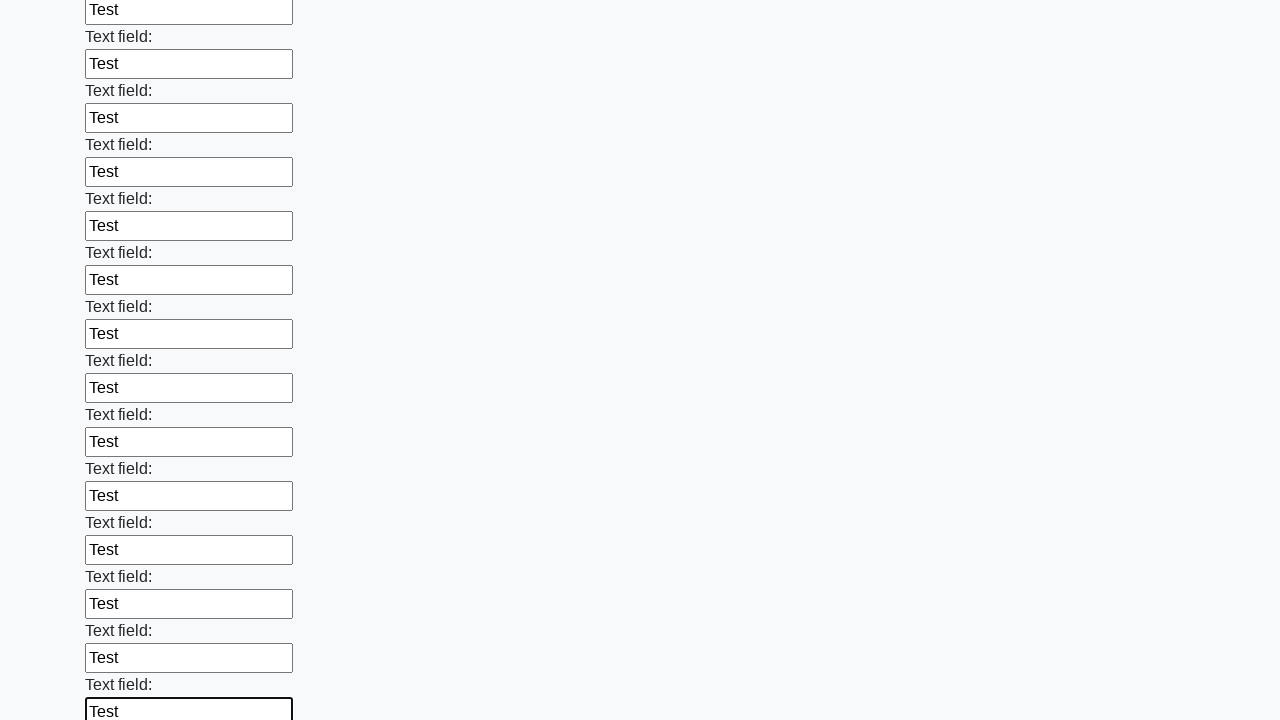

Filled a text input field with 'Test' on input[type='text'] >> nth=53
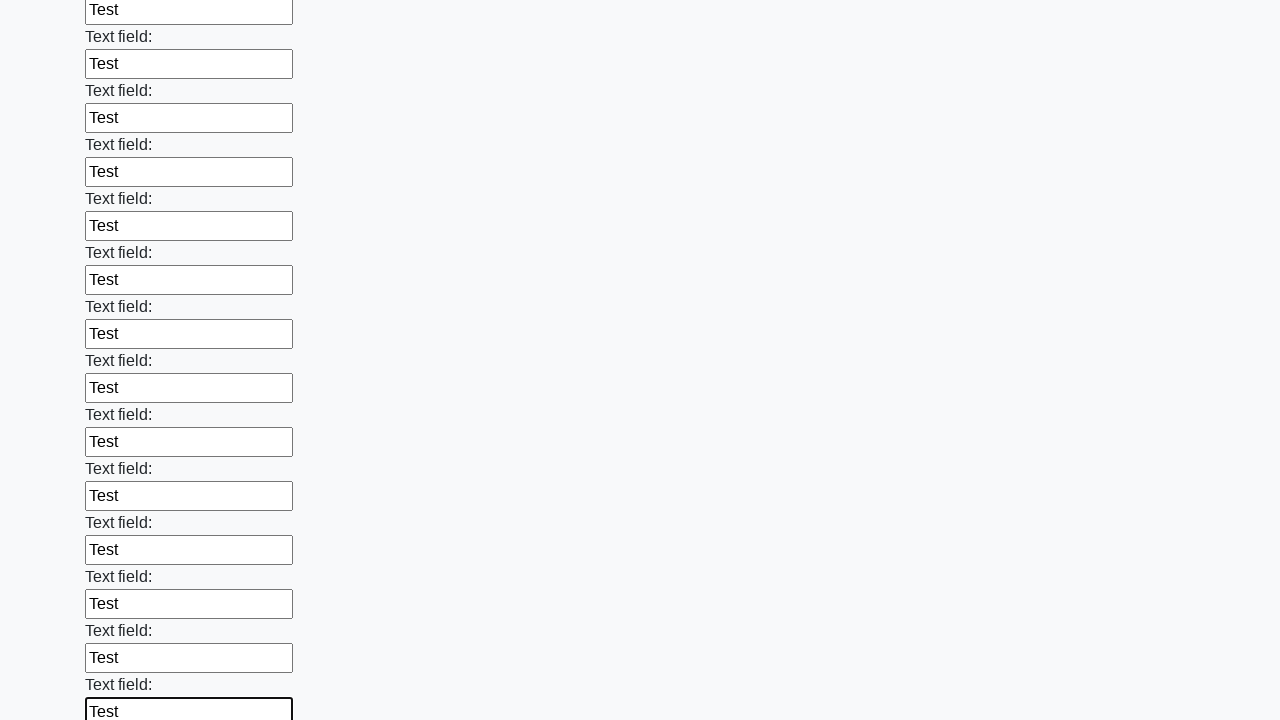

Filled a text input field with 'Test' on input[type='text'] >> nth=54
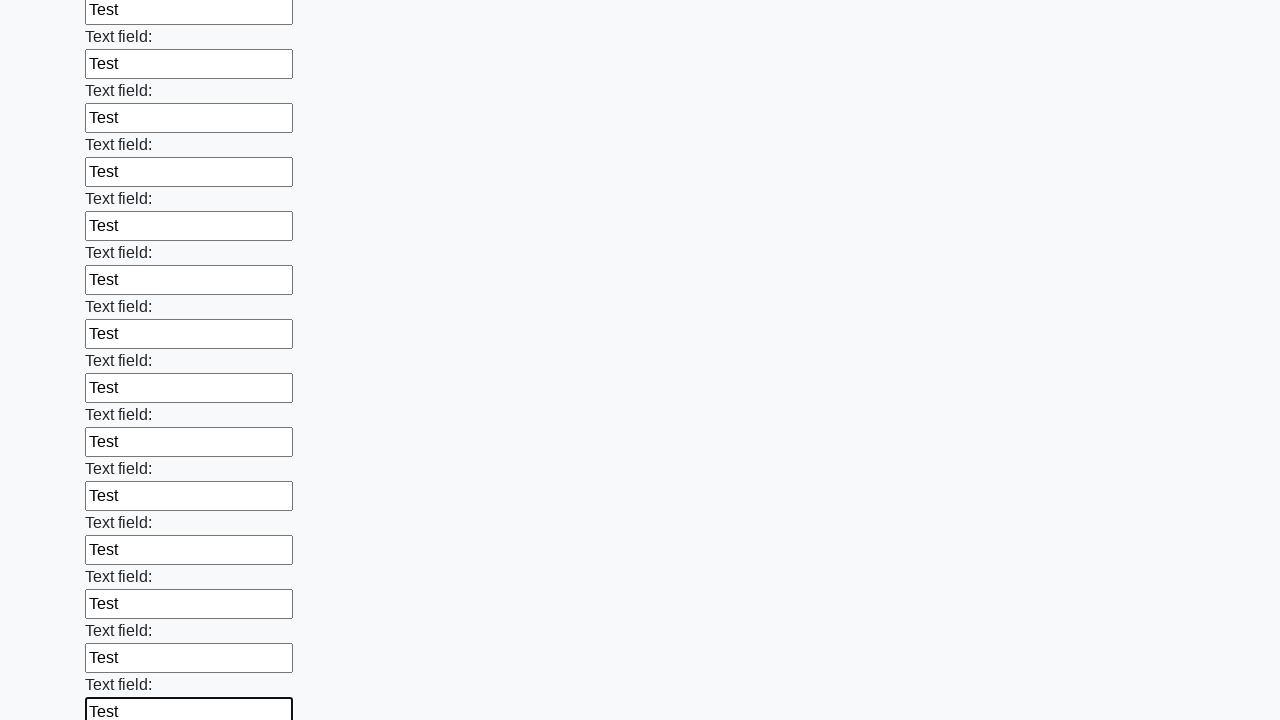

Filled a text input field with 'Test' on input[type='text'] >> nth=55
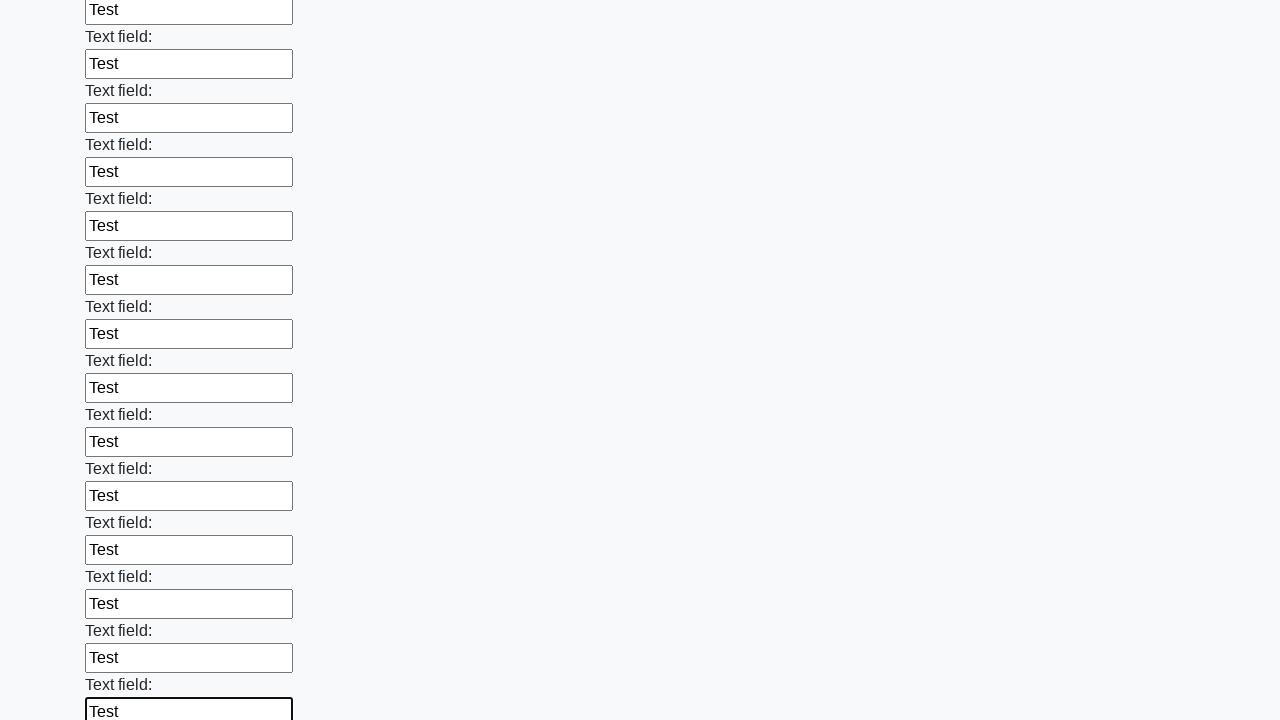

Filled a text input field with 'Test' on input[type='text'] >> nth=56
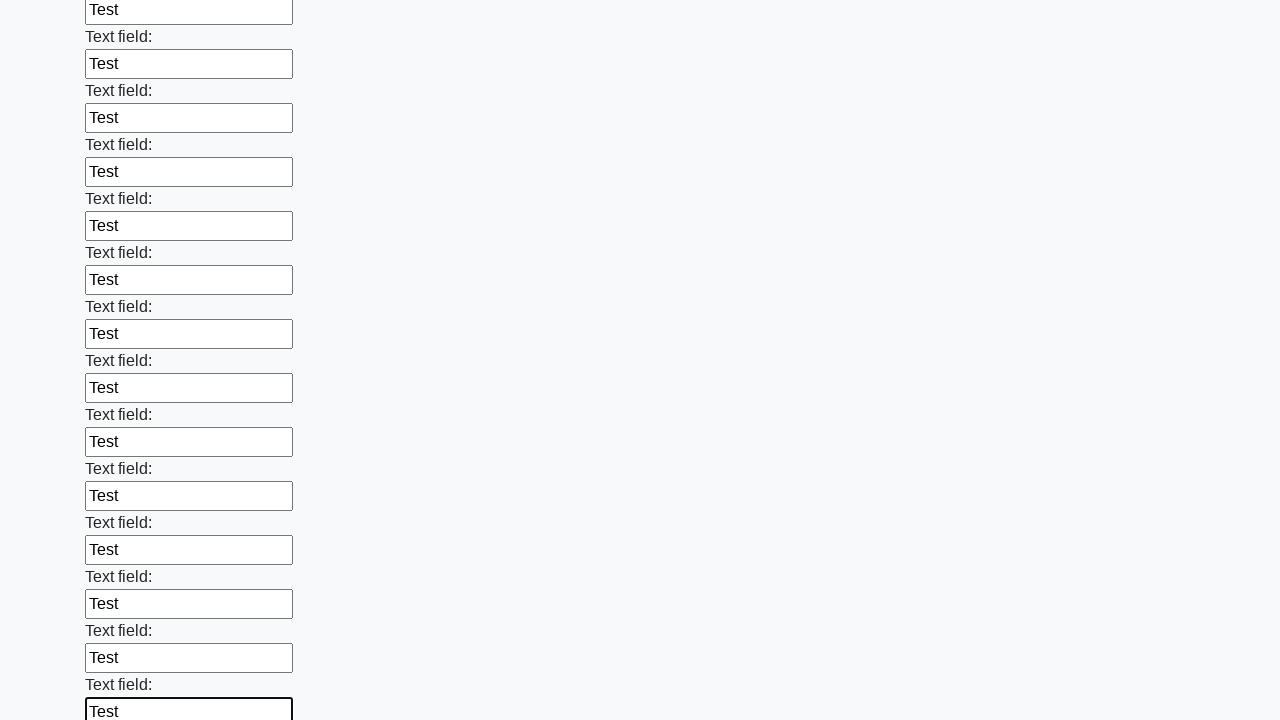

Filled a text input field with 'Test' on input[type='text'] >> nth=57
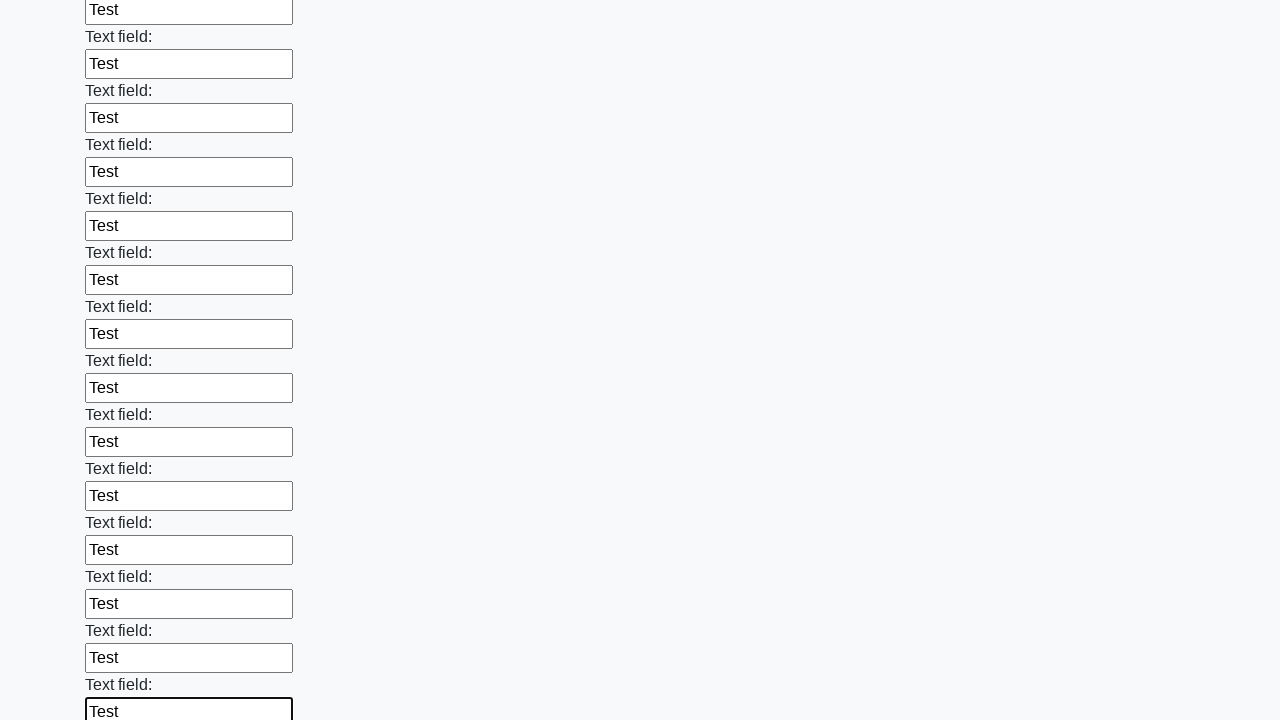

Filled a text input field with 'Test' on input[type='text'] >> nth=58
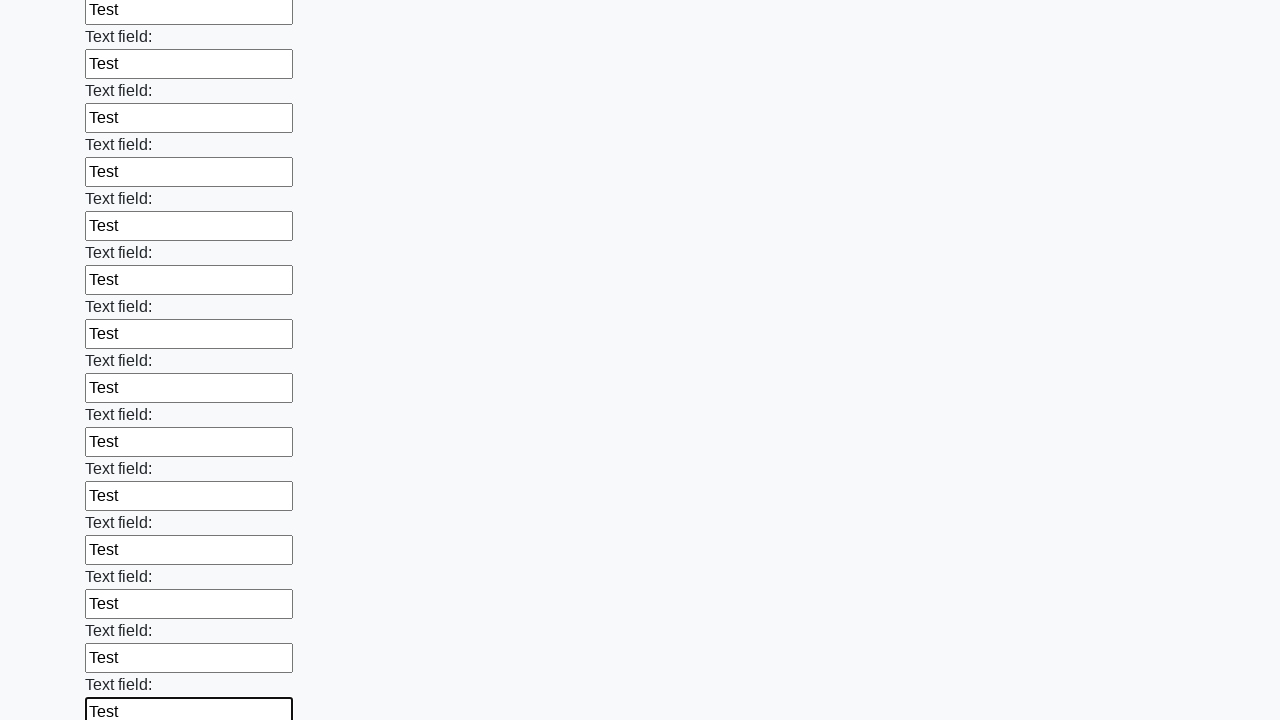

Filled a text input field with 'Test' on input[type='text'] >> nth=59
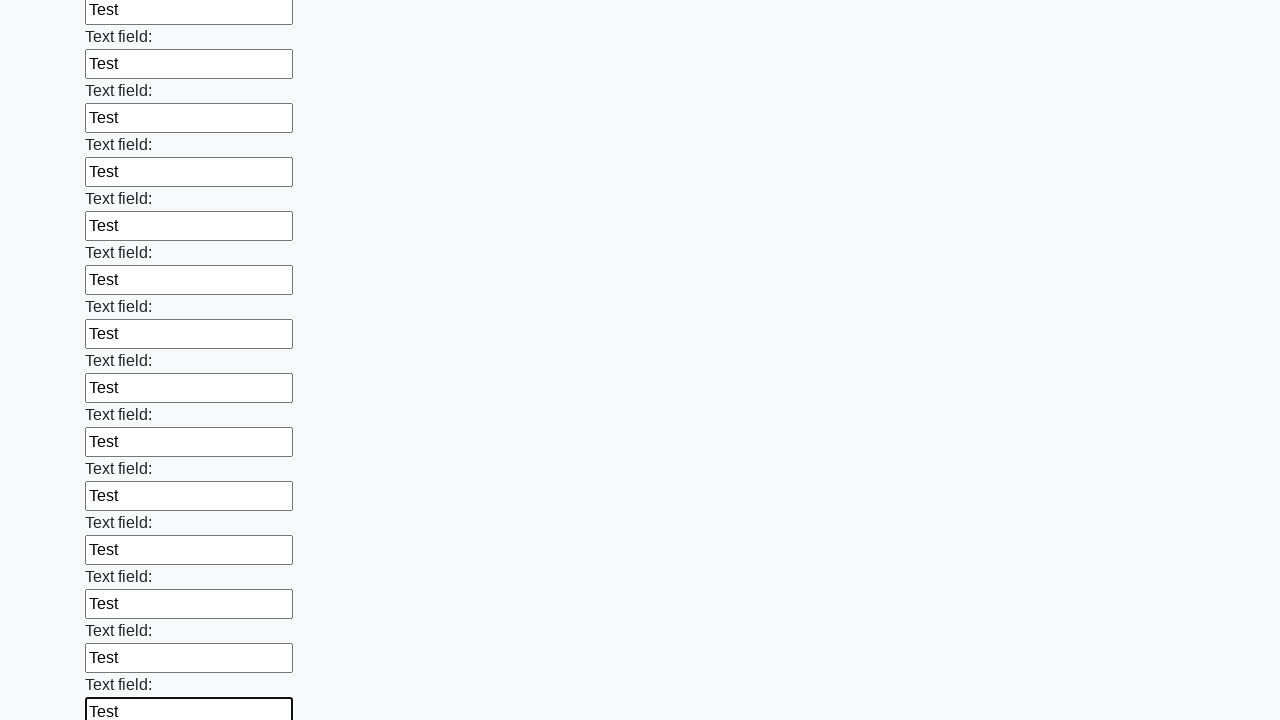

Filled a text input field with 'Test' on input[type='text'] >> nth=60
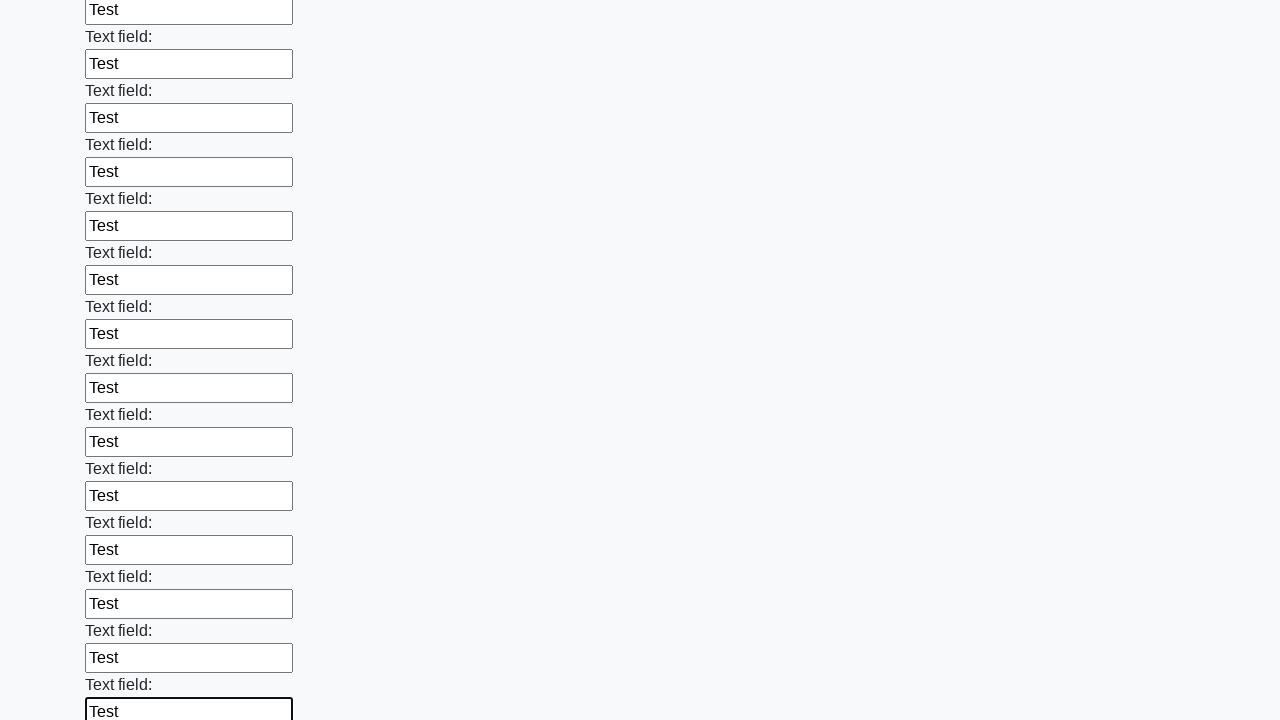

Filled a text input field with 'Test' on input[type='text'] >> nth=61
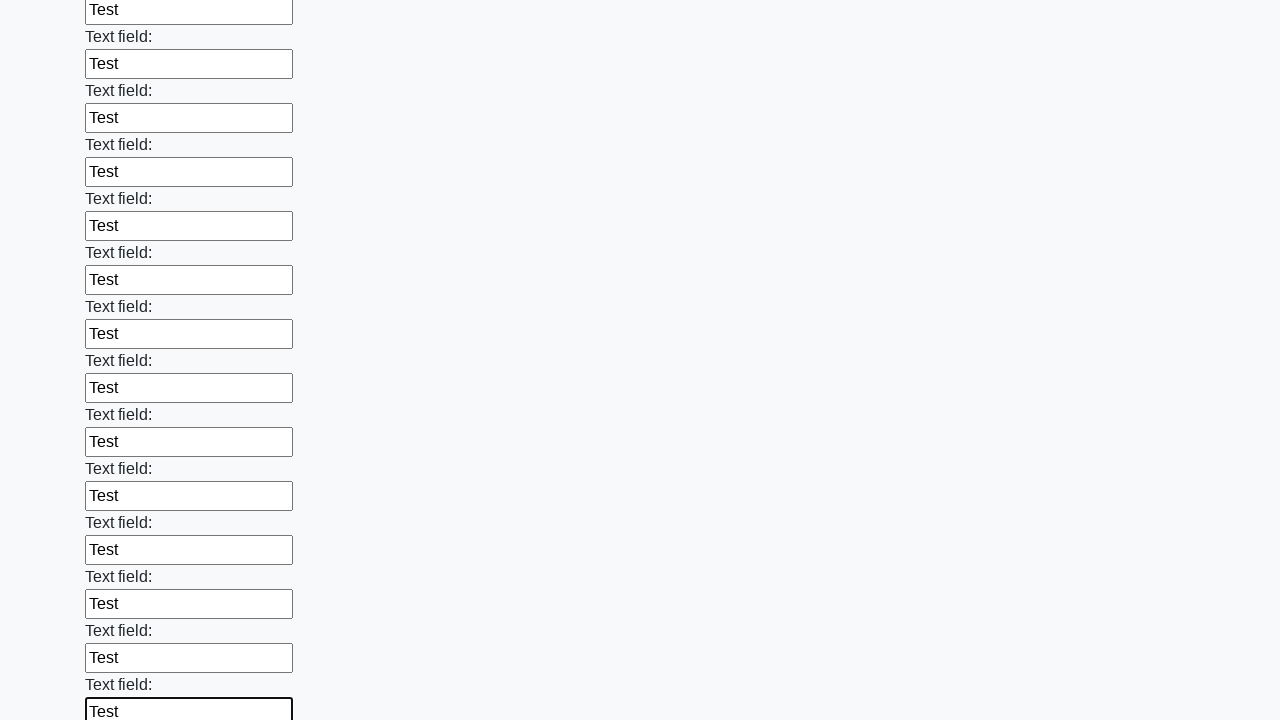

Filled a text input field with 'Test' on input[type='text'] >> nth=62
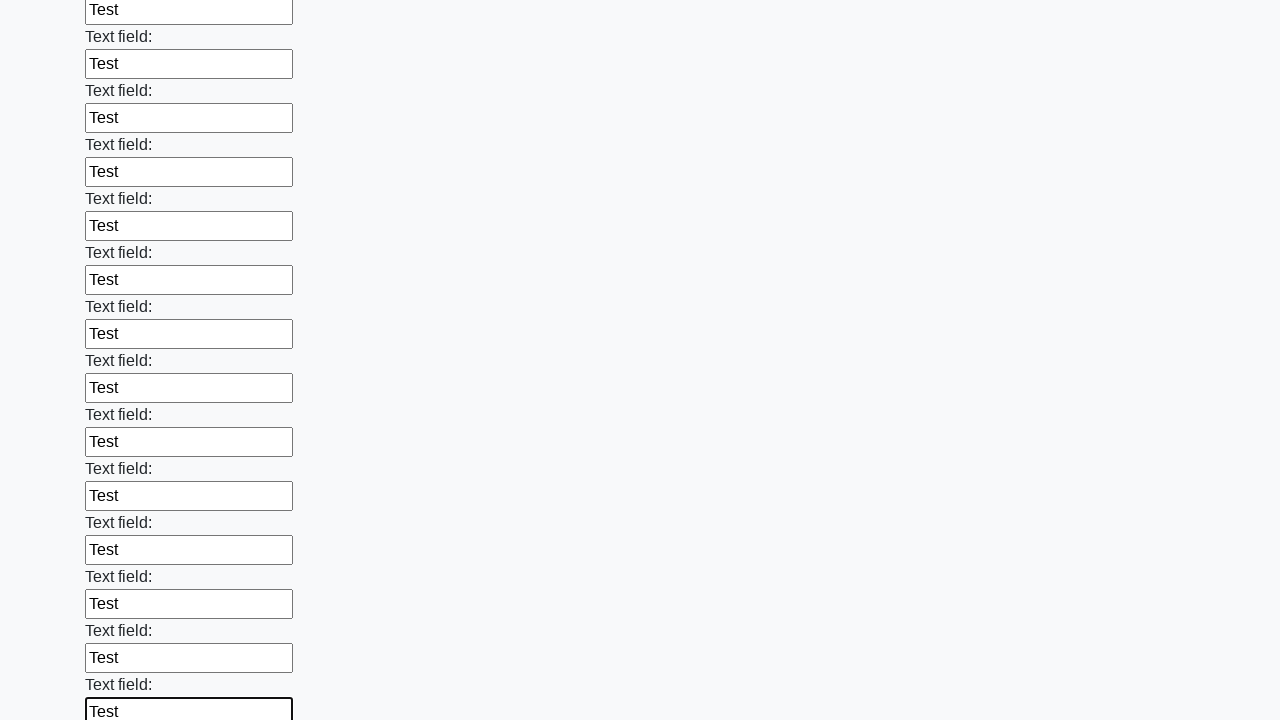

Filled a text input field with 'Test' on input[type='text'] >> nth=63
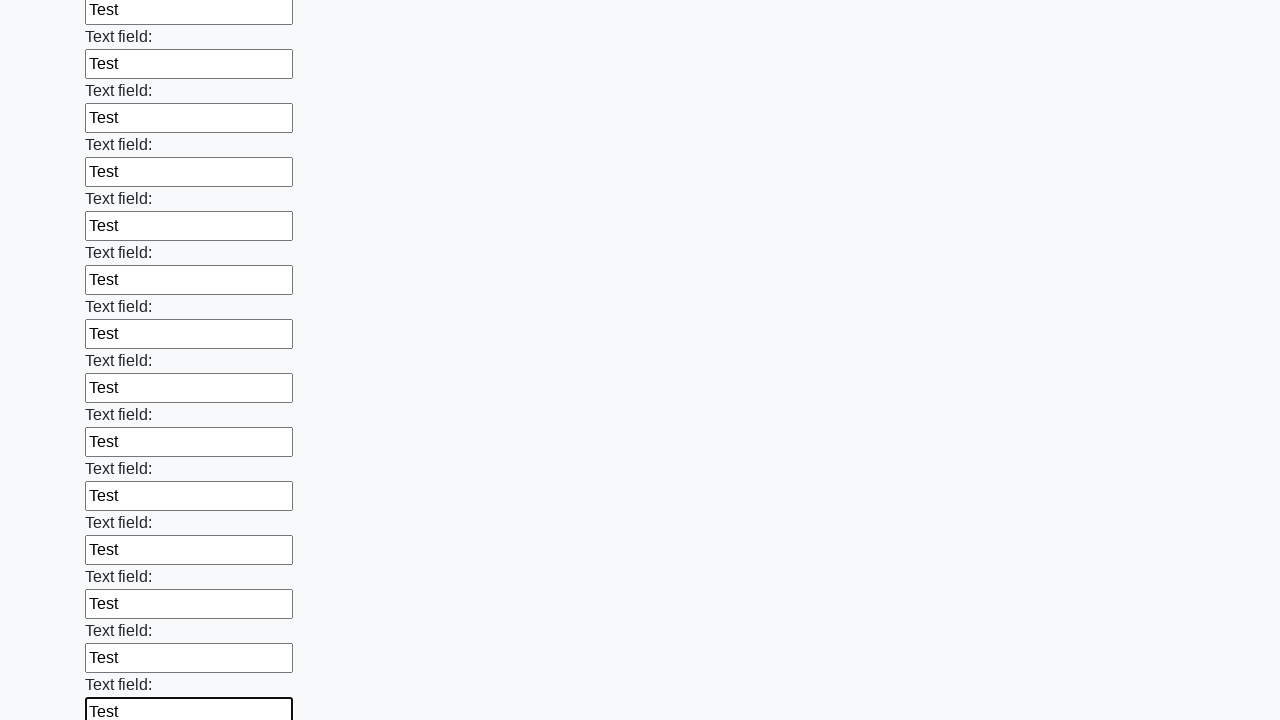

Filled a text input field with 'Test' on input[type='text'] >> nth=64
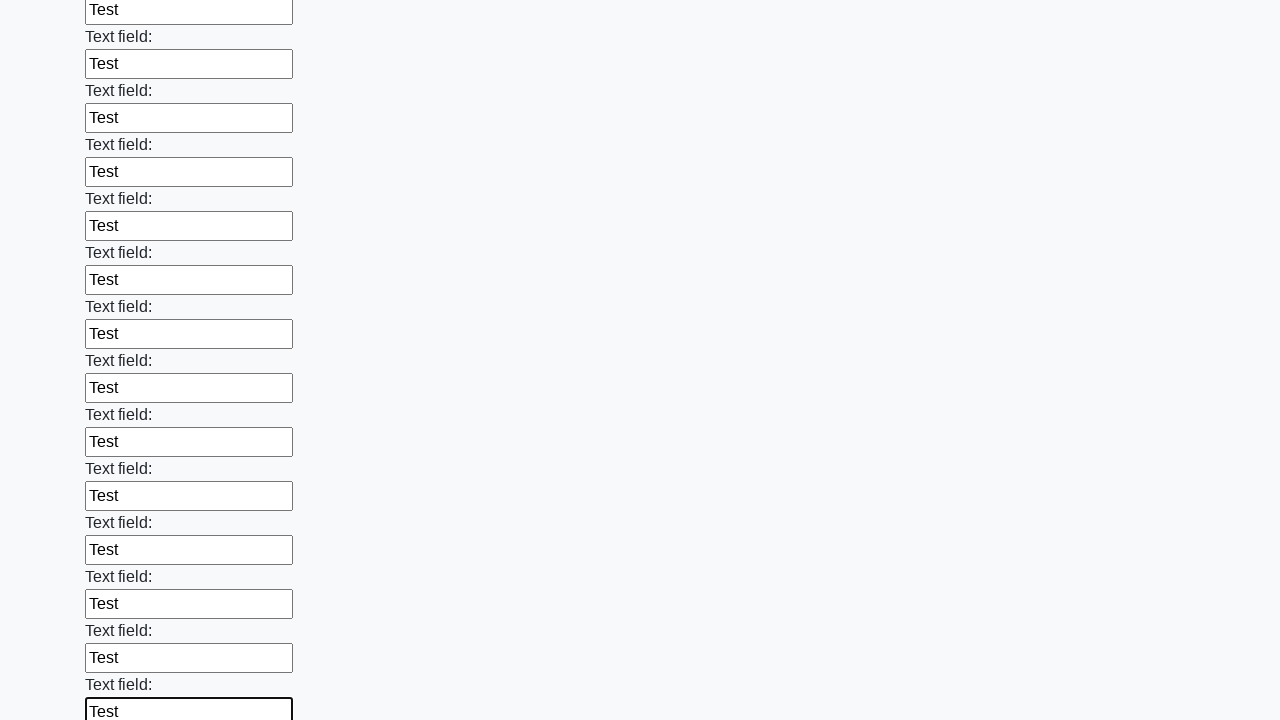

Filled a text input field with 'Test' on input[type='text'] >> nth=65
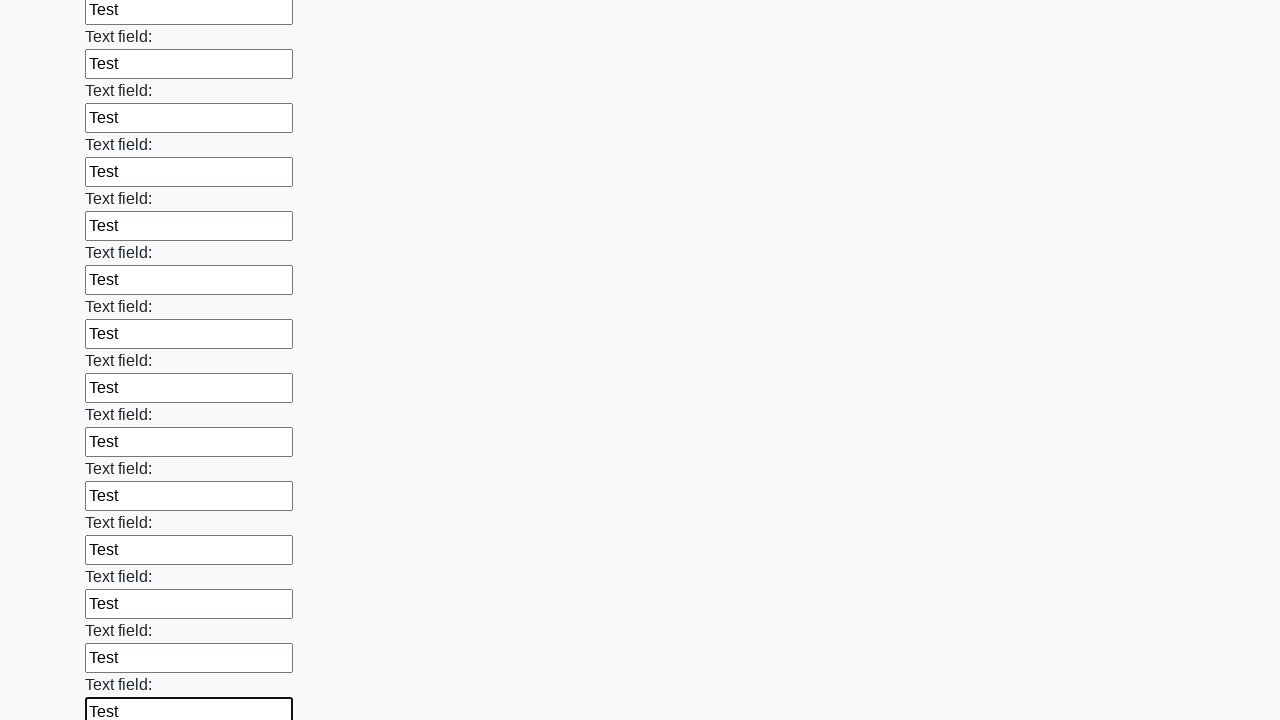

Filled a text input field with 'Test' on input[type='text'] >> nth=66
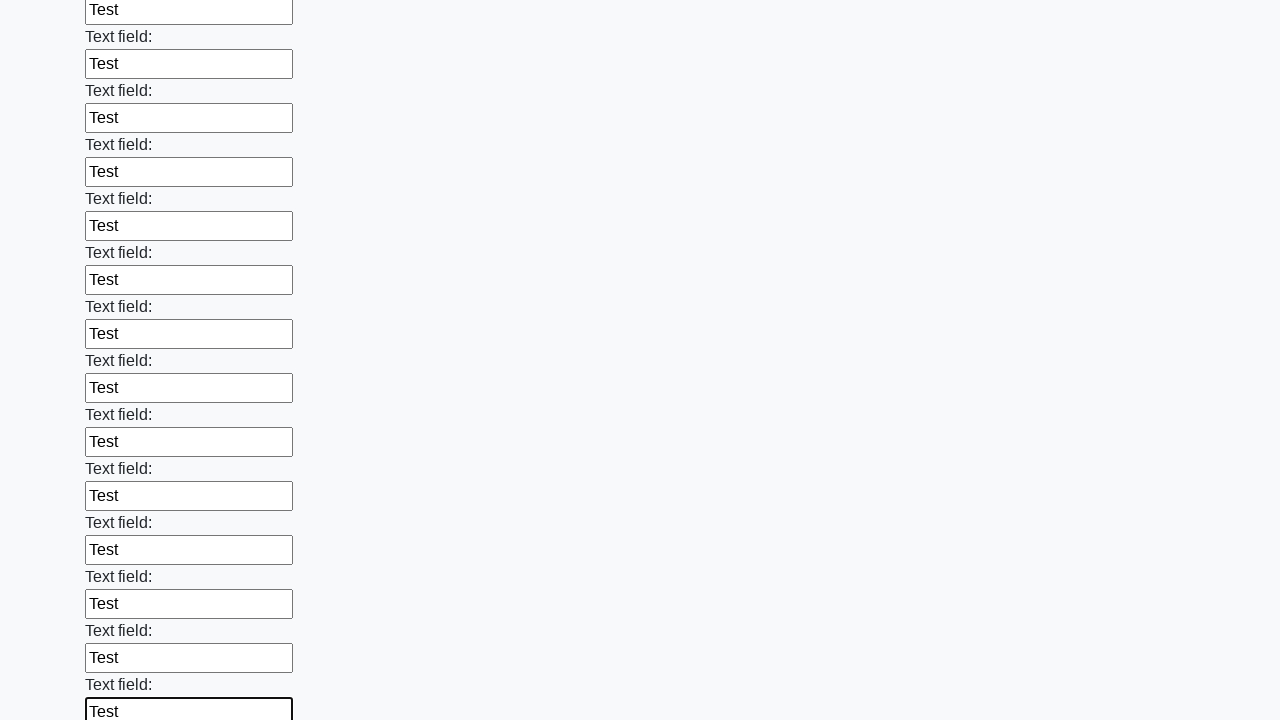

Filled a text input field with 'Test' on input[type='text'] >> nth=67
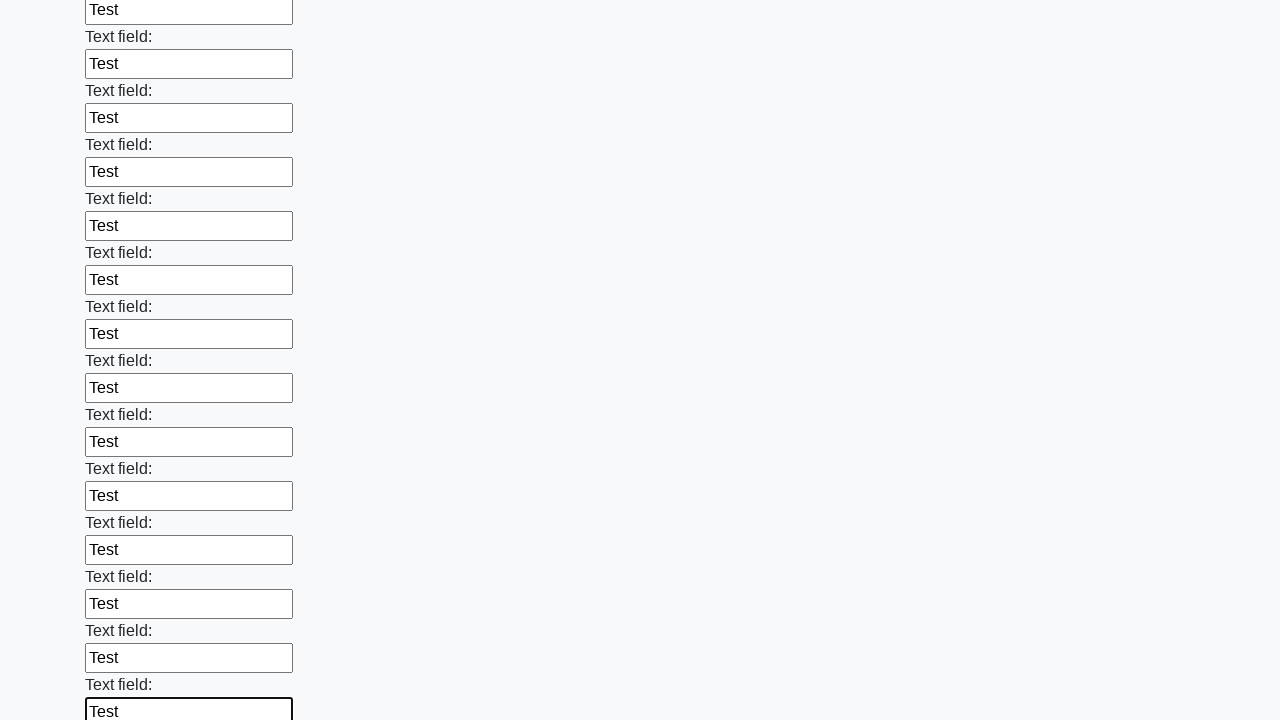

Filled a text input field with 'Test' on input[type='text'] >> nth=68
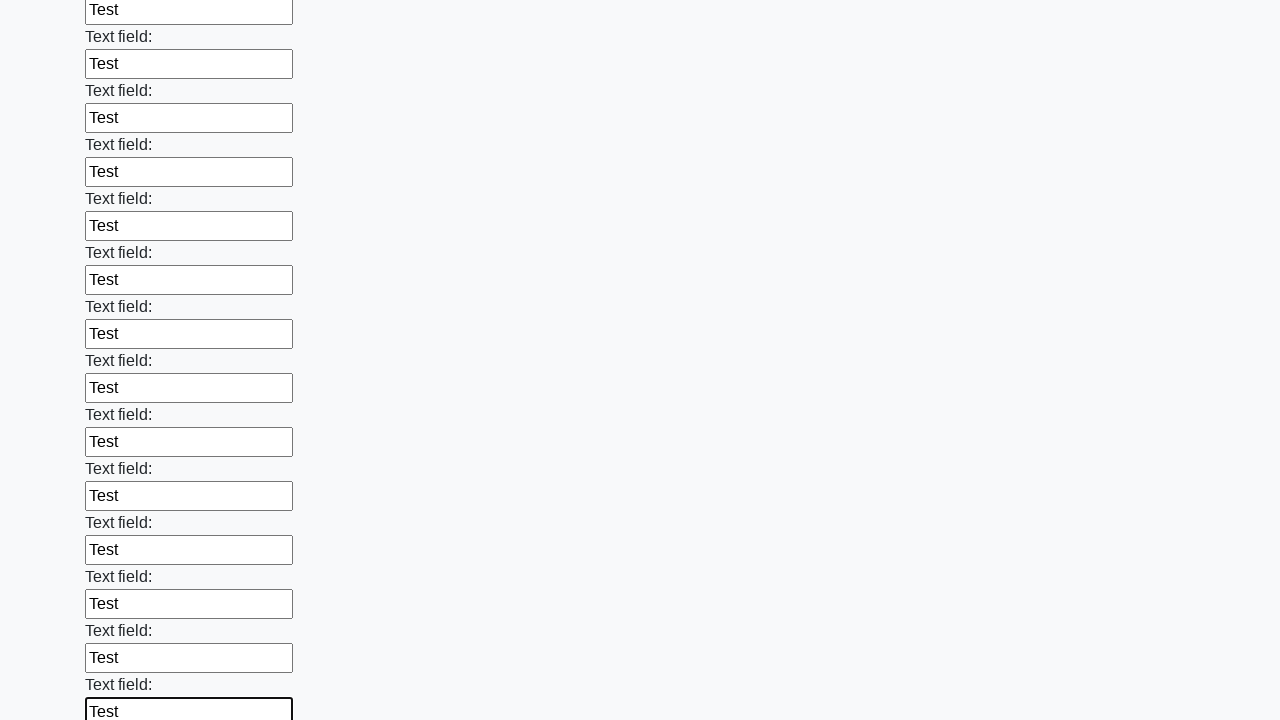

Filled a text input field with 'Test' on input[type='text'] >> nth=69
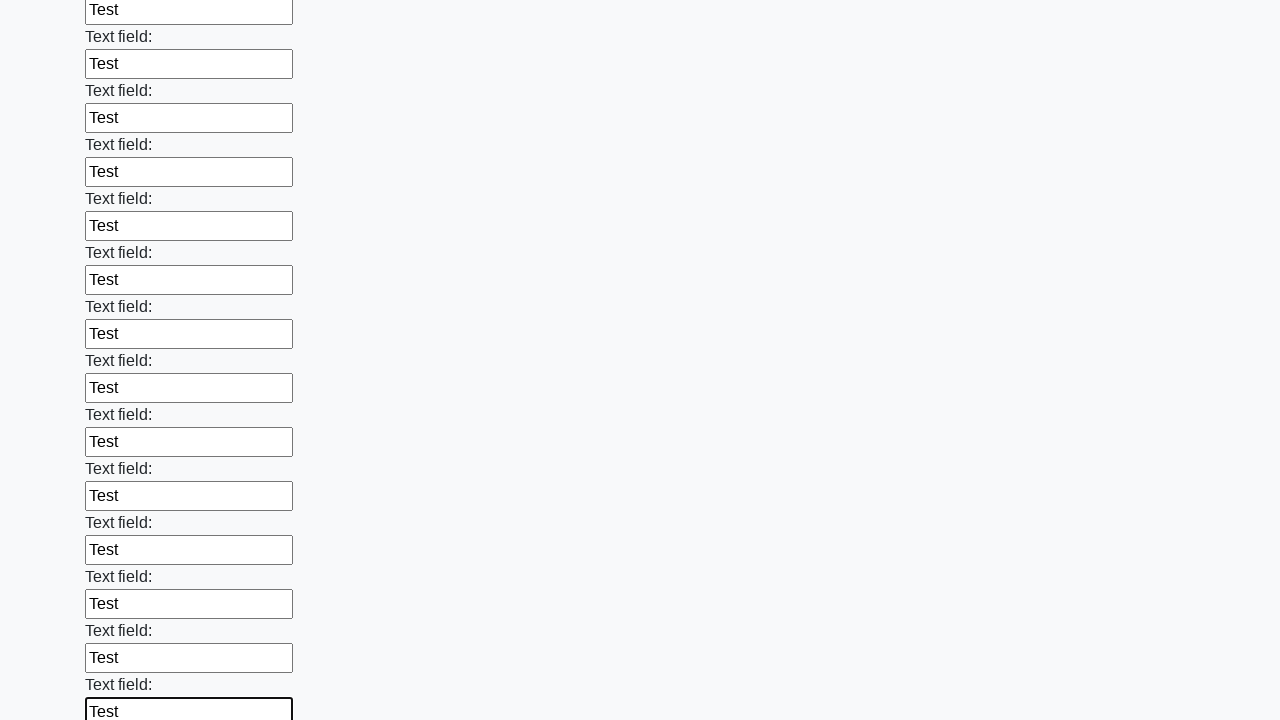

Filled a text input field with 'Test' on input[type='text'] >> nth=70
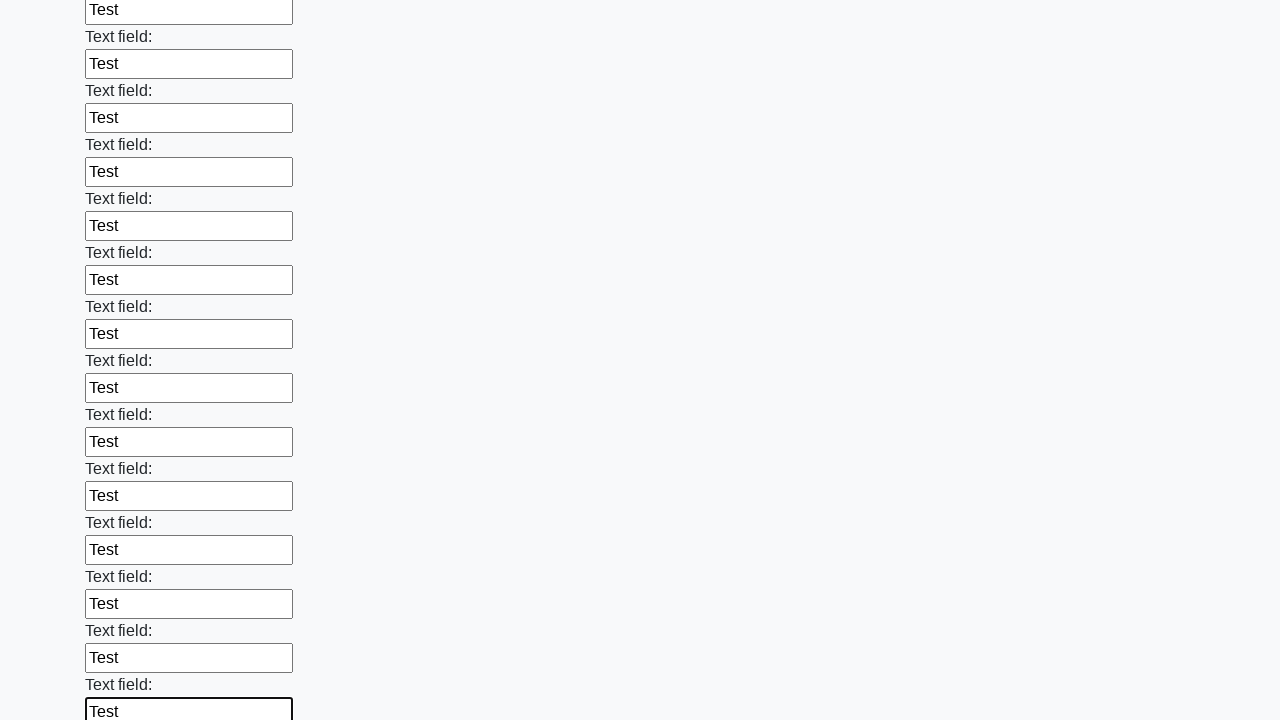

Filled a text input field with 'Test' on input[type='text'] >> nth=71
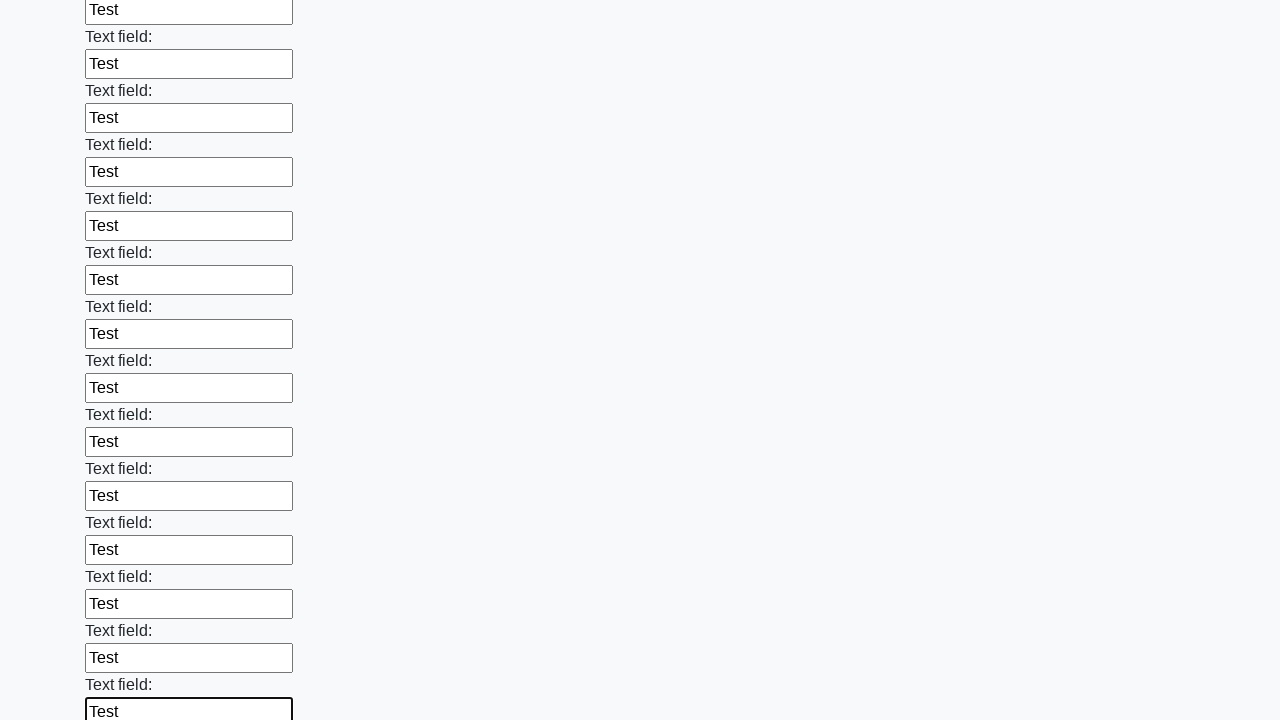

Filled a text input field with 'Test' on input[type='text'] >> nth=72
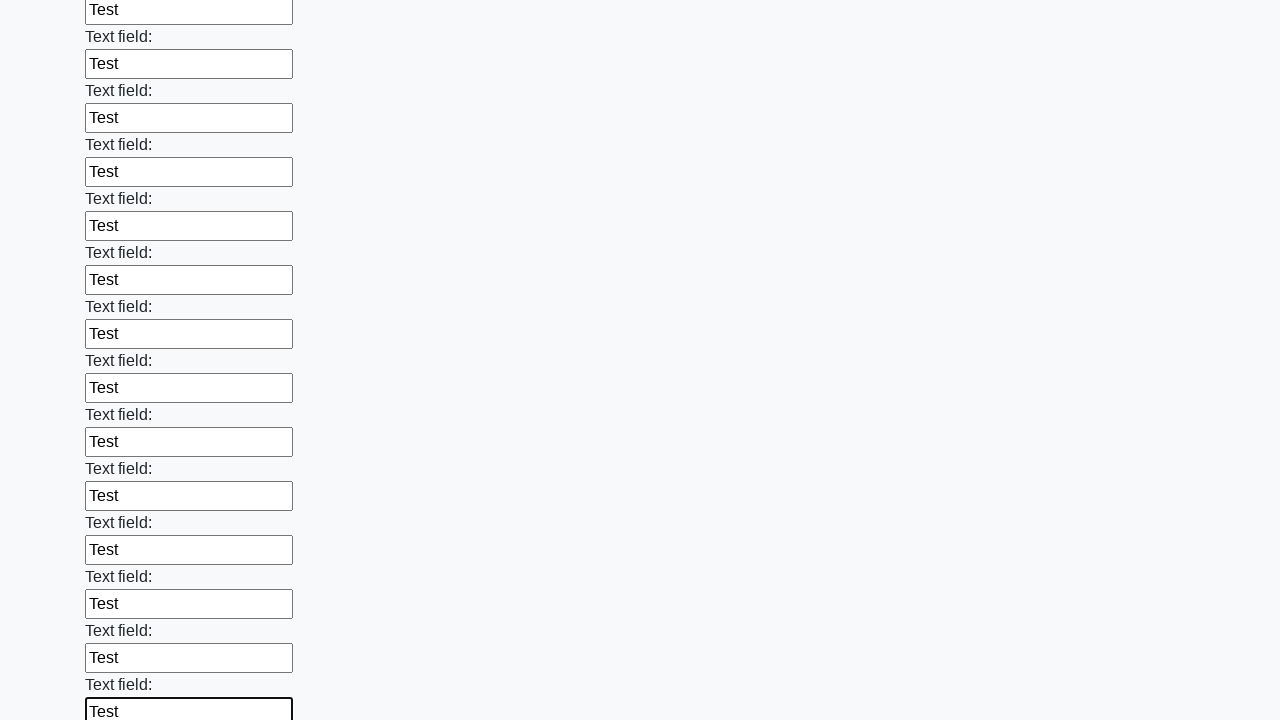

Filled a text input field with 'Test' on input[type='text'] >> nth=73
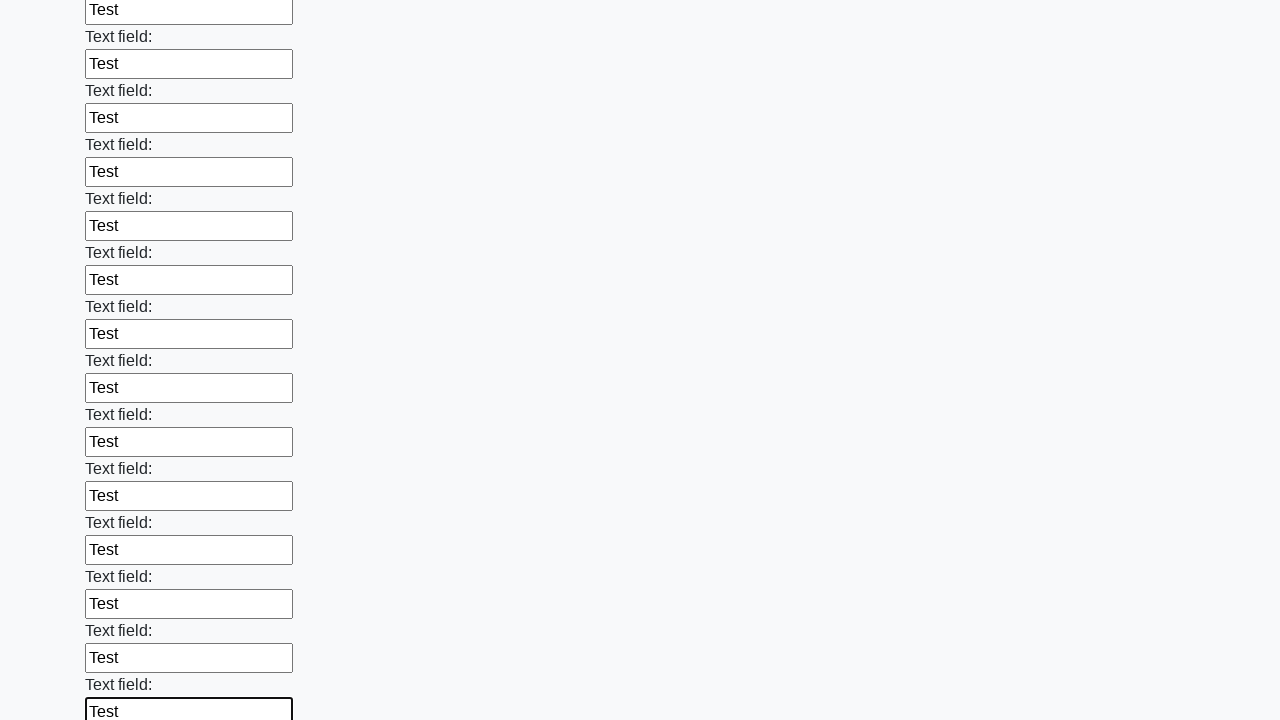

Filled a text input field with 'Test' on input[type='text'] >> nth=74
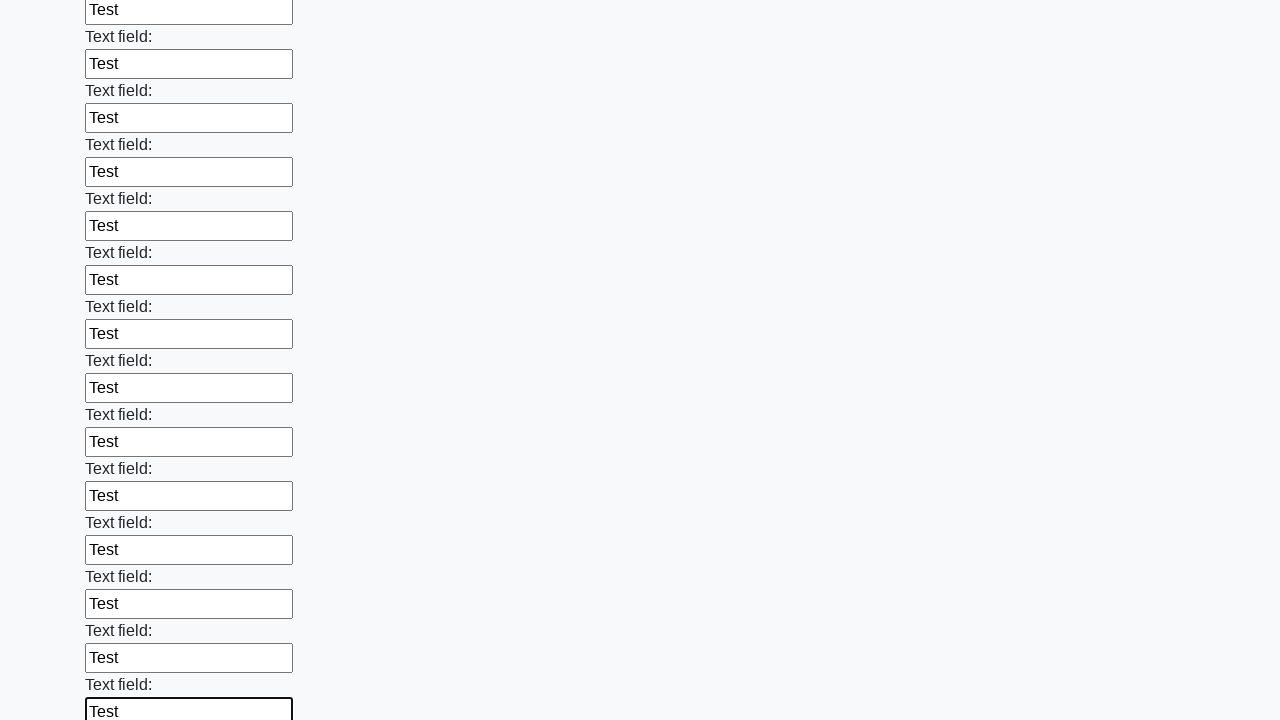

Filled a text input field with 'Test' on input[type='text'] >> nth=75
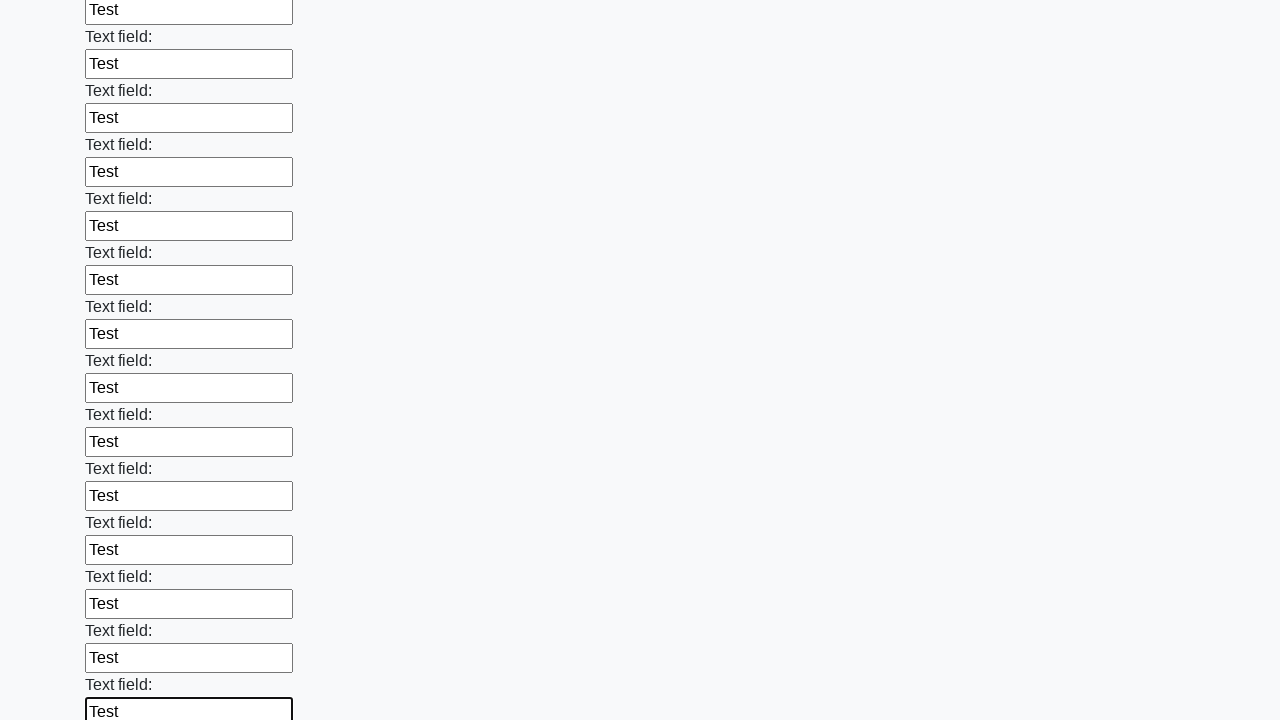

Filled a text input field with 'Test' on input[type='text'] >> nth=76
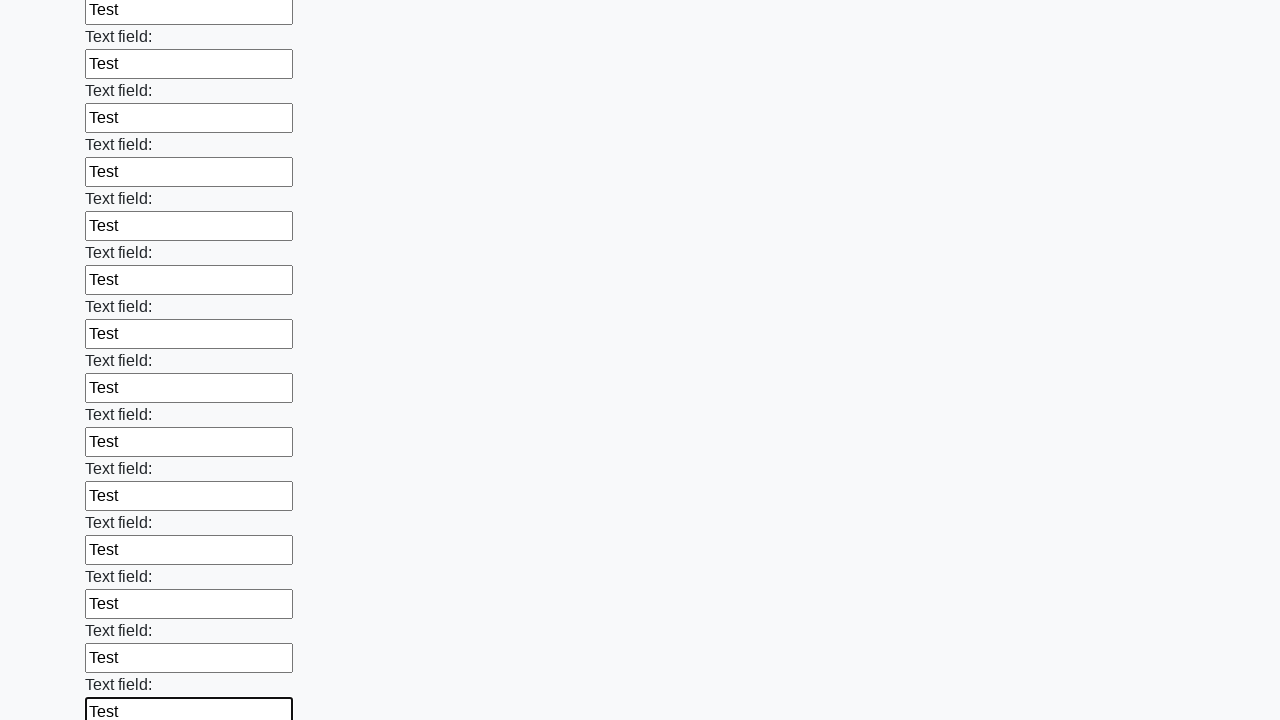

Filled a text input field with 'Test' on input[type='text'] >> nth=77
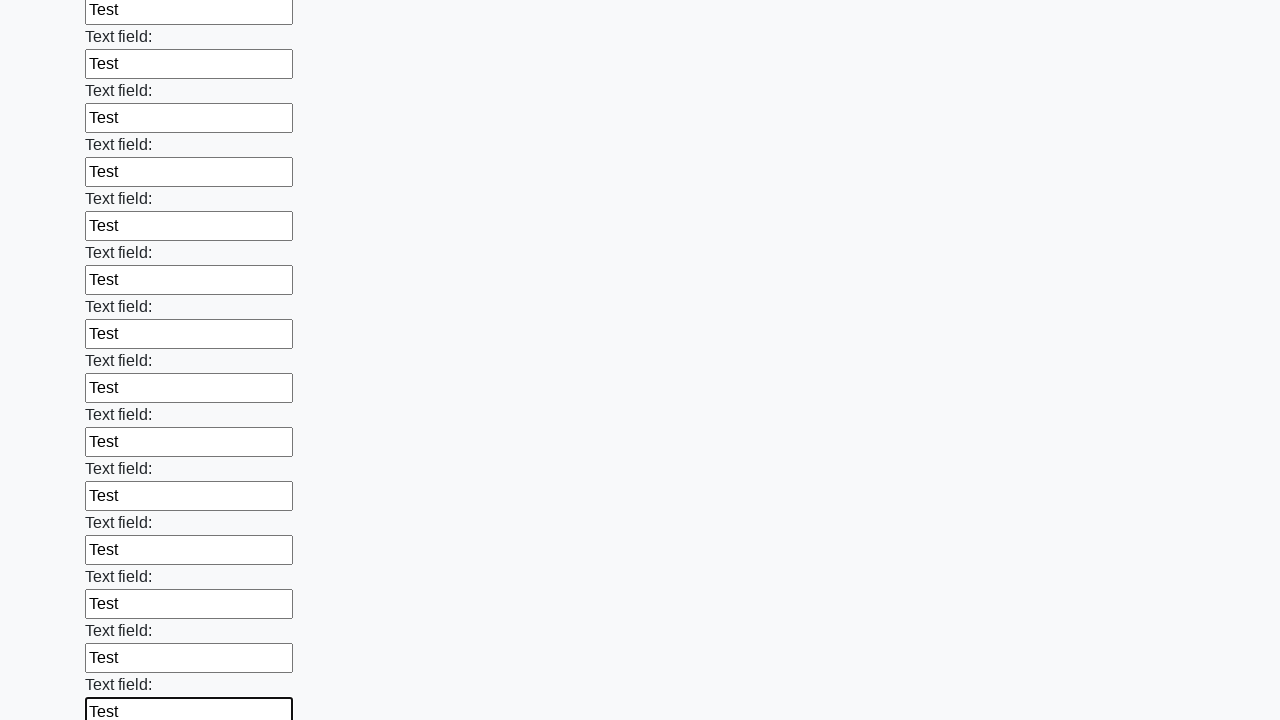

Filled a text input field with 'Test' on input[type='text'] >> nth=78
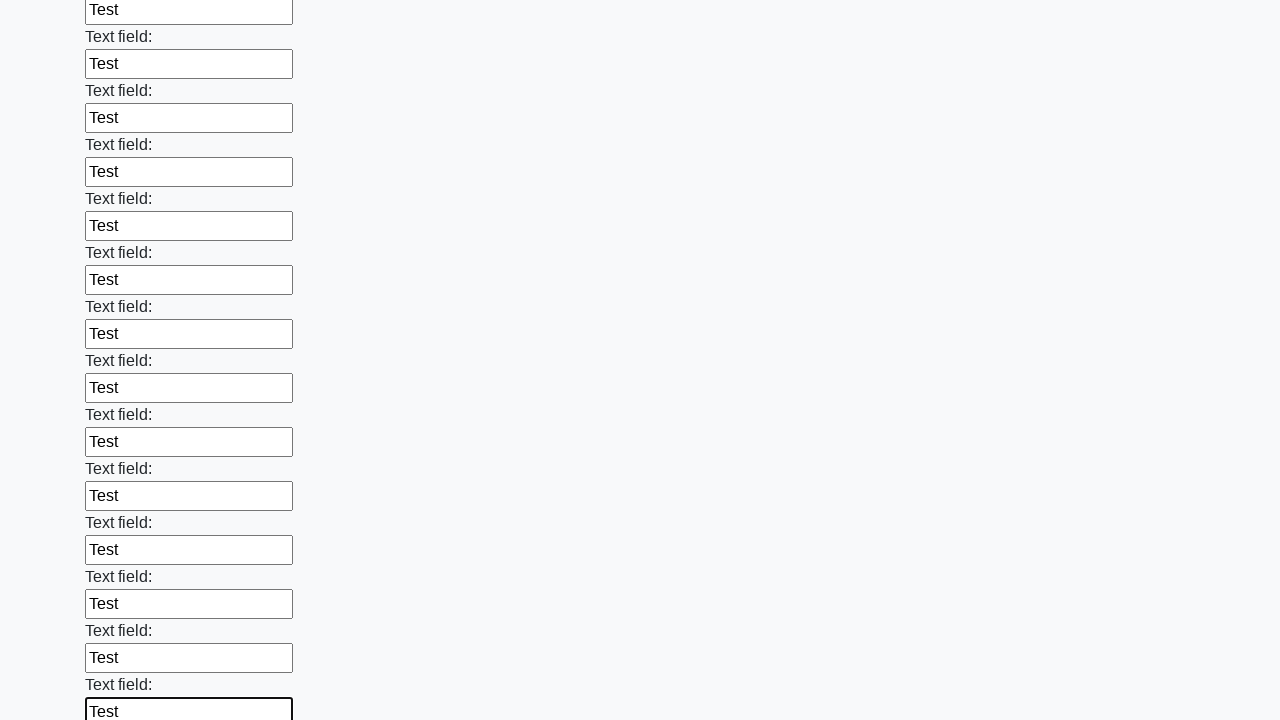

Filled a text input field with 'Test' on input[type='text'] >> nth=79
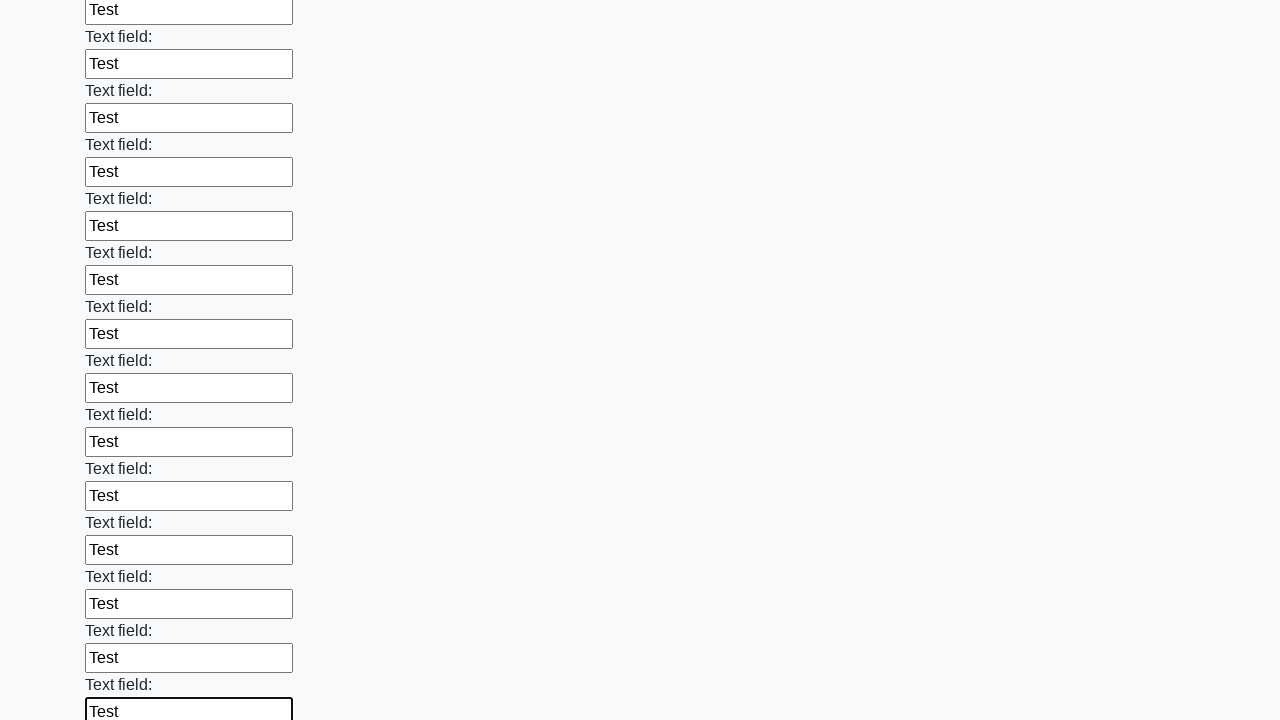

Filled a text input field with 'Test' on input[type='text'] >> nth=80
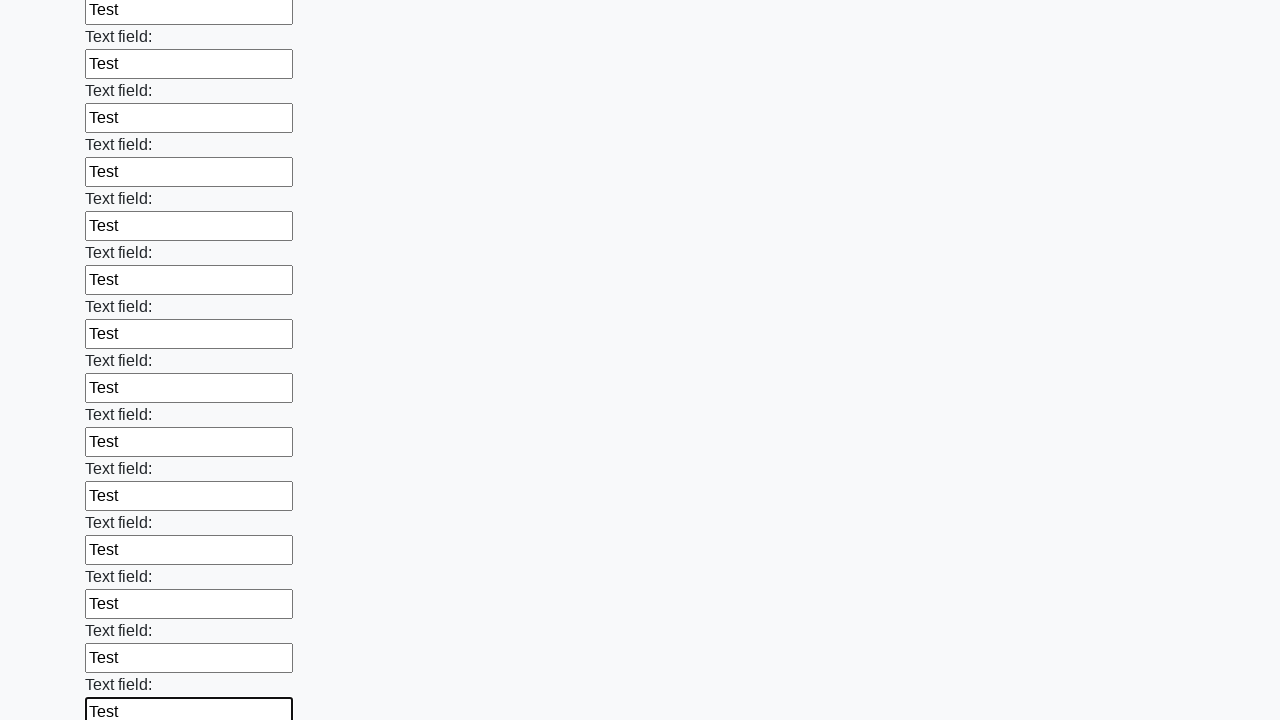

Filled a text input field with 'Test' on input[type='text'] >> nth=81
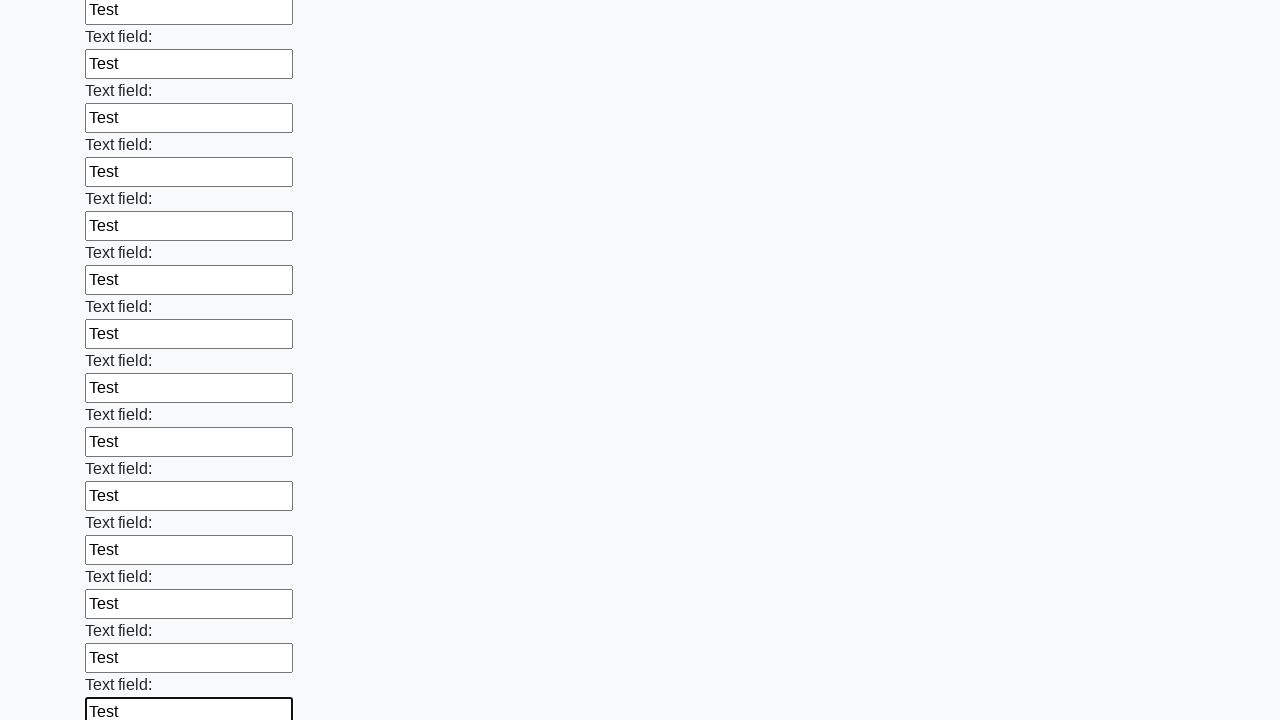

Filled a text input field with 'Test' on input[type='text'] >> nth=82
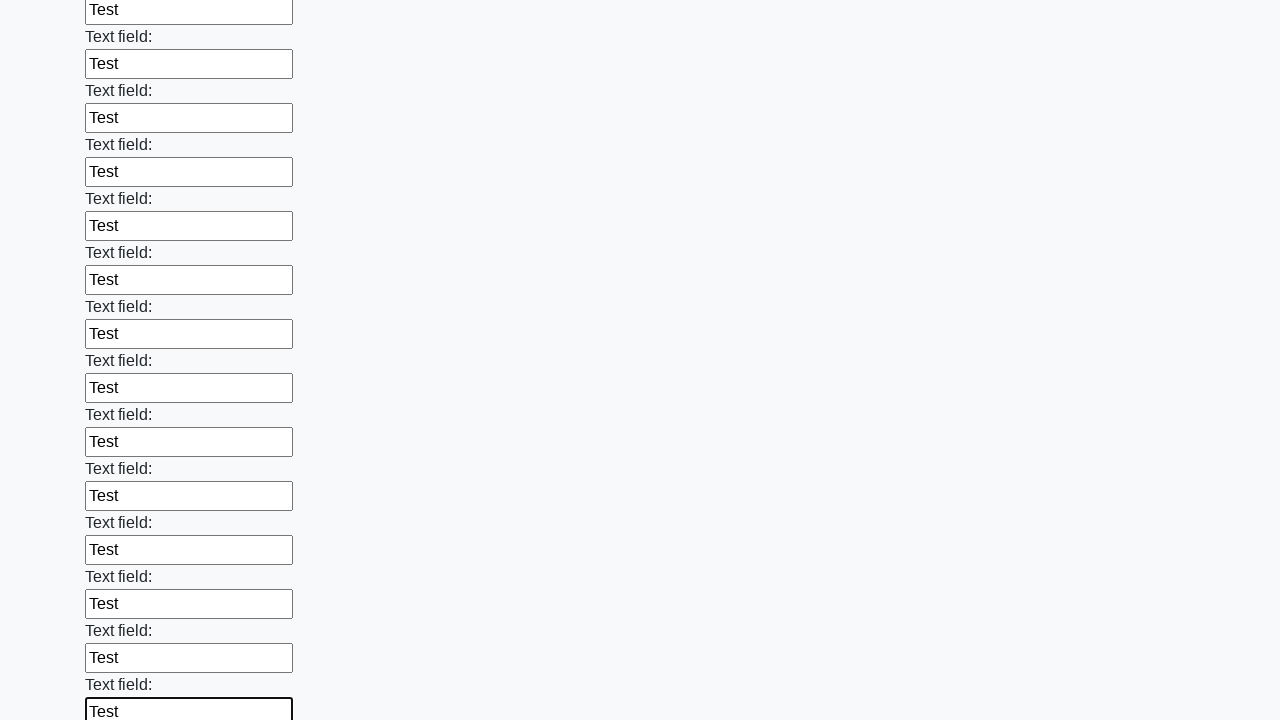

Filled a text input field with 'Test' on input[type='text'] >> nth=83
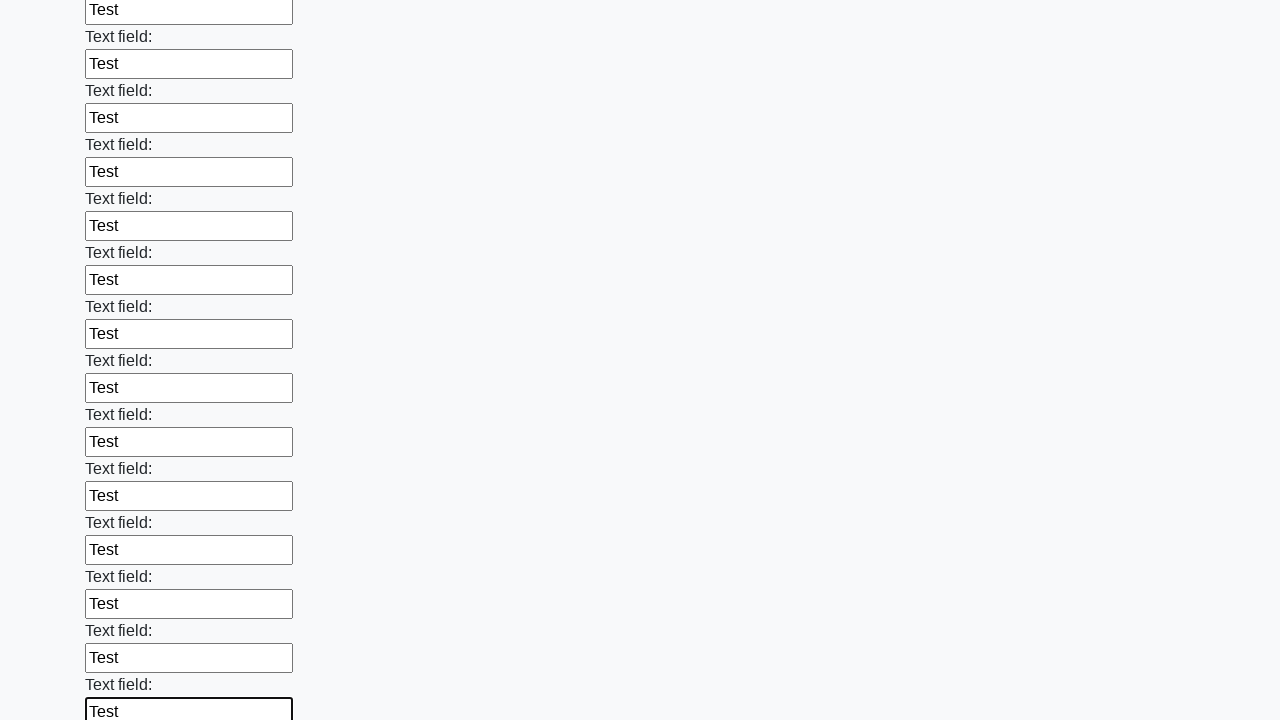

Filled a text input field with 'Test' on input[type='text'] >> nth=84
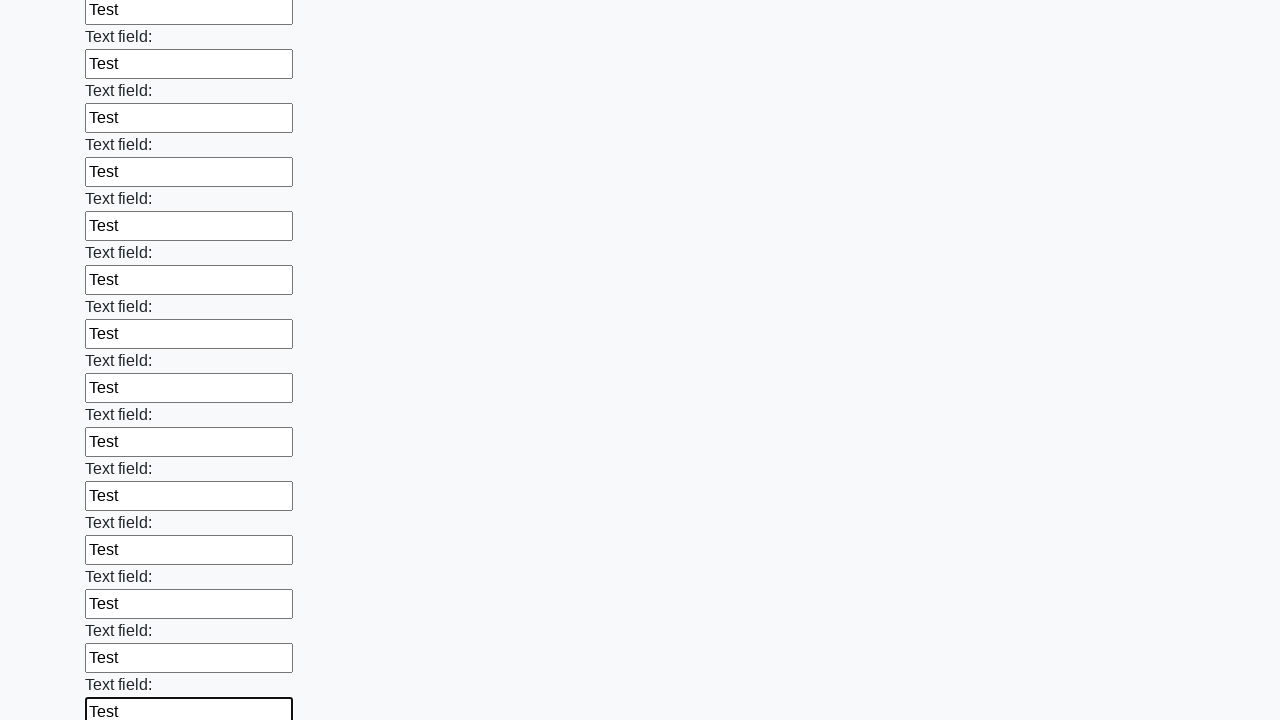

Filled a text input field with 'Test' on input[type='text'] >> nth=85
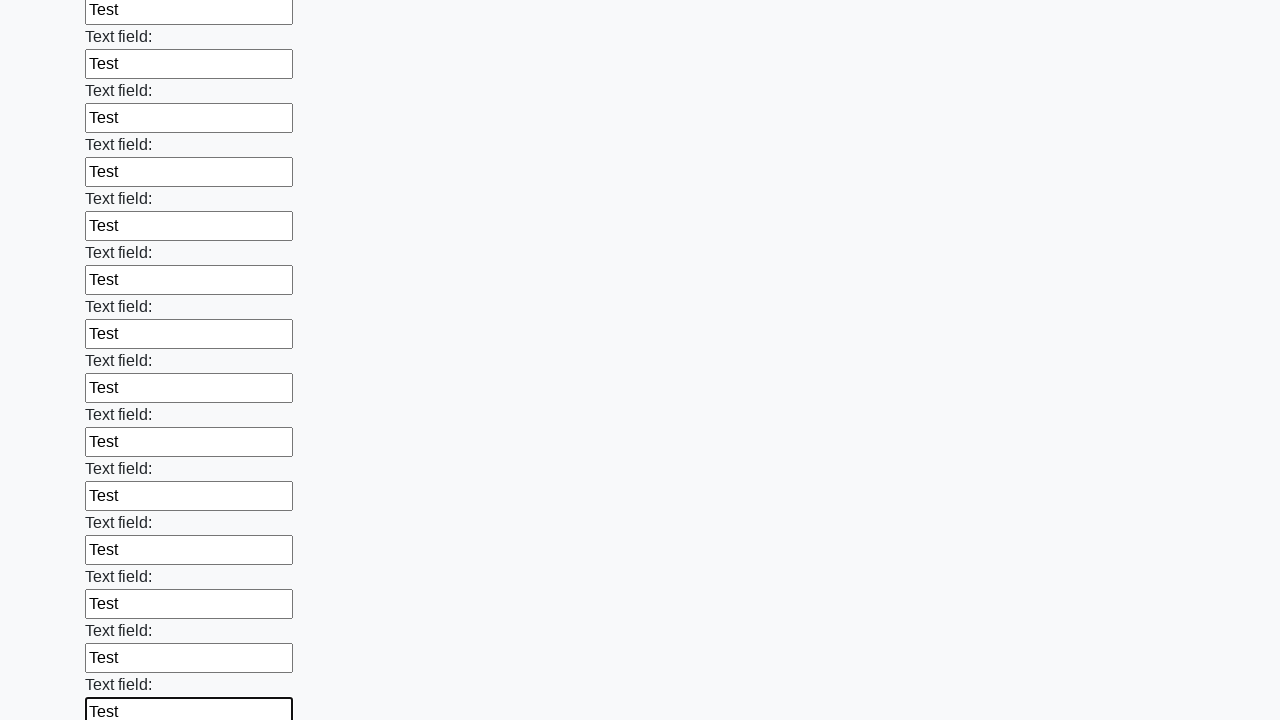

Filled a text input field with 'Test' on input[type='text'] >> nth=86
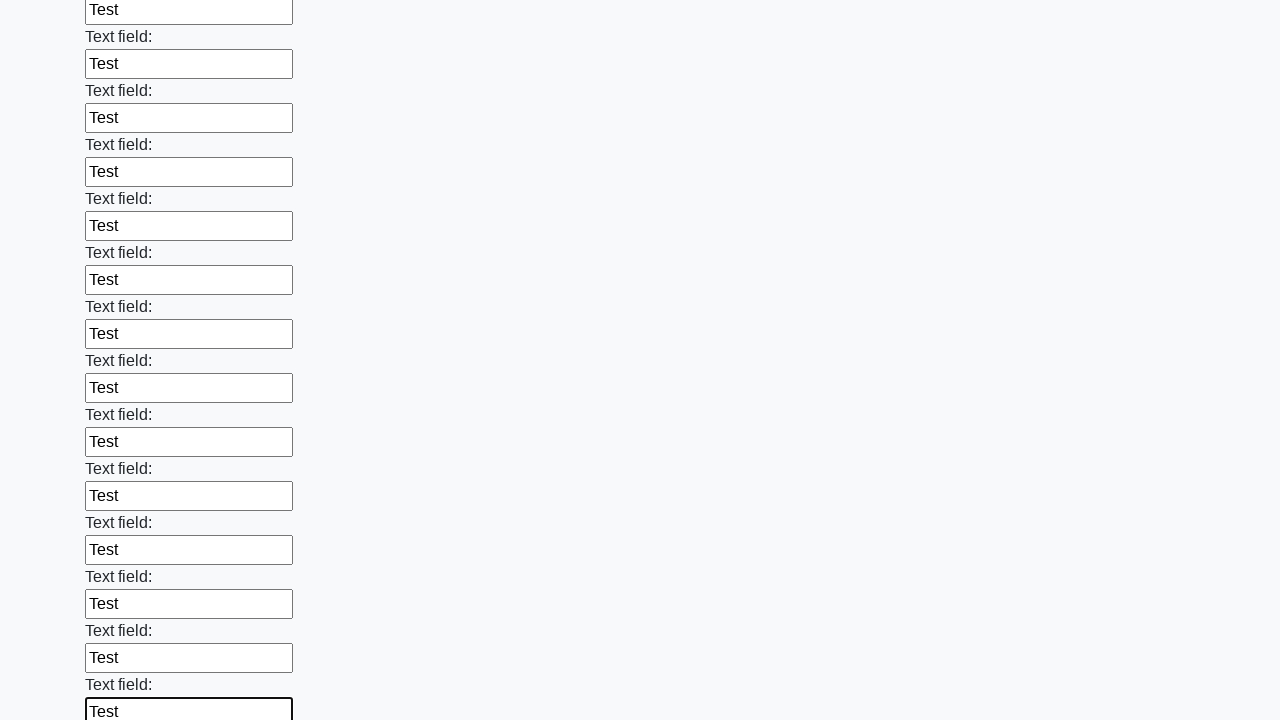

Filled a text input field with 'Test' on input[type='text'] >> nth=87
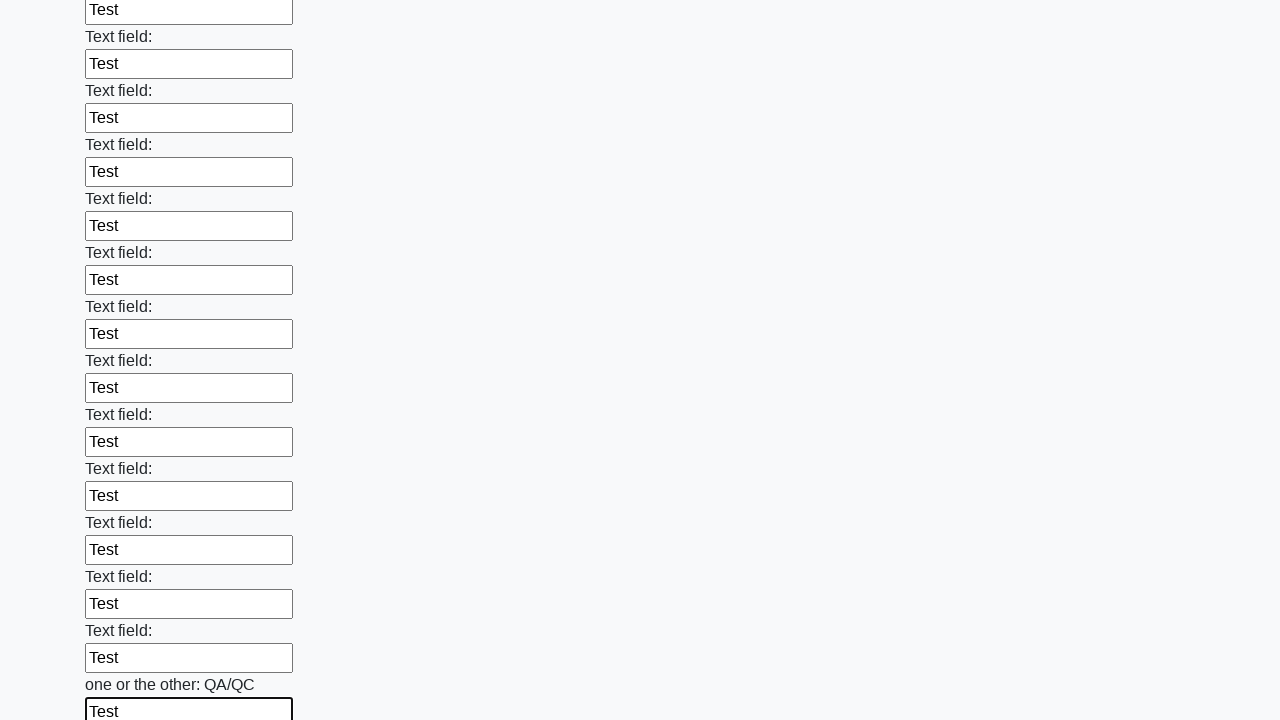

Filled a text input field with 'Test' on input[type='text'] >> nth=88
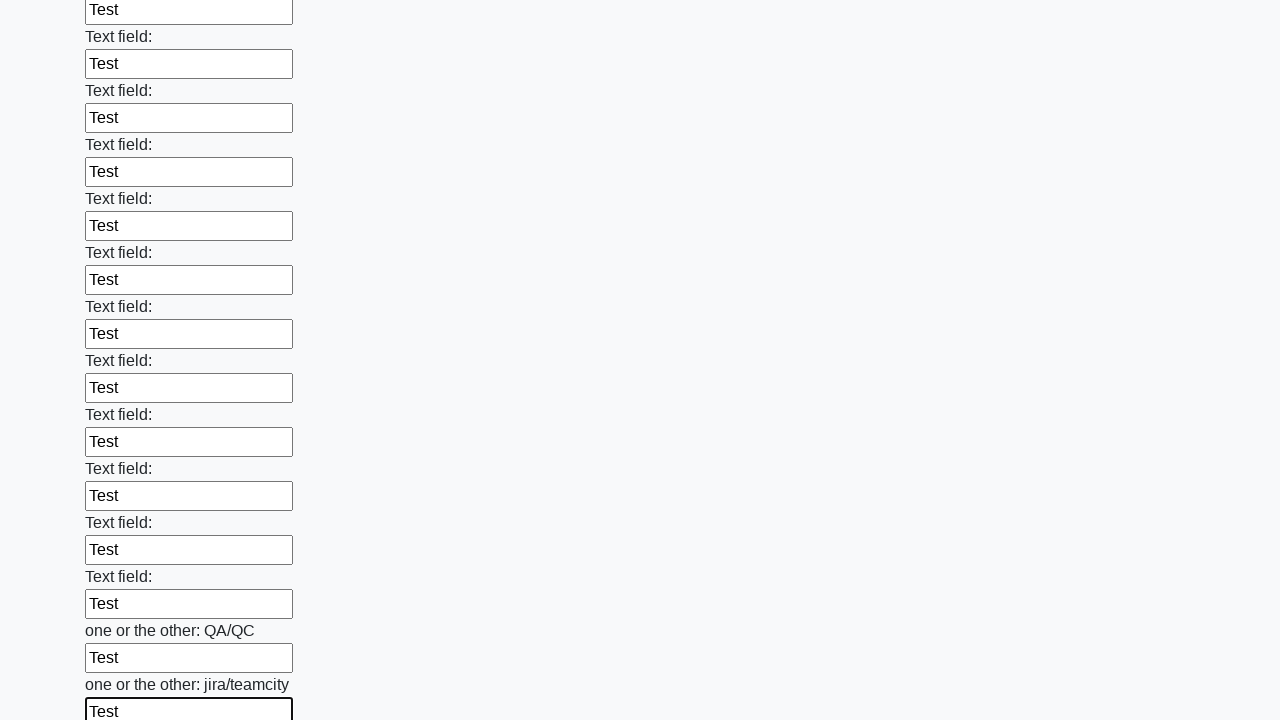

Filled a text input field with 'Test' on input[type='text'] >> nth=89
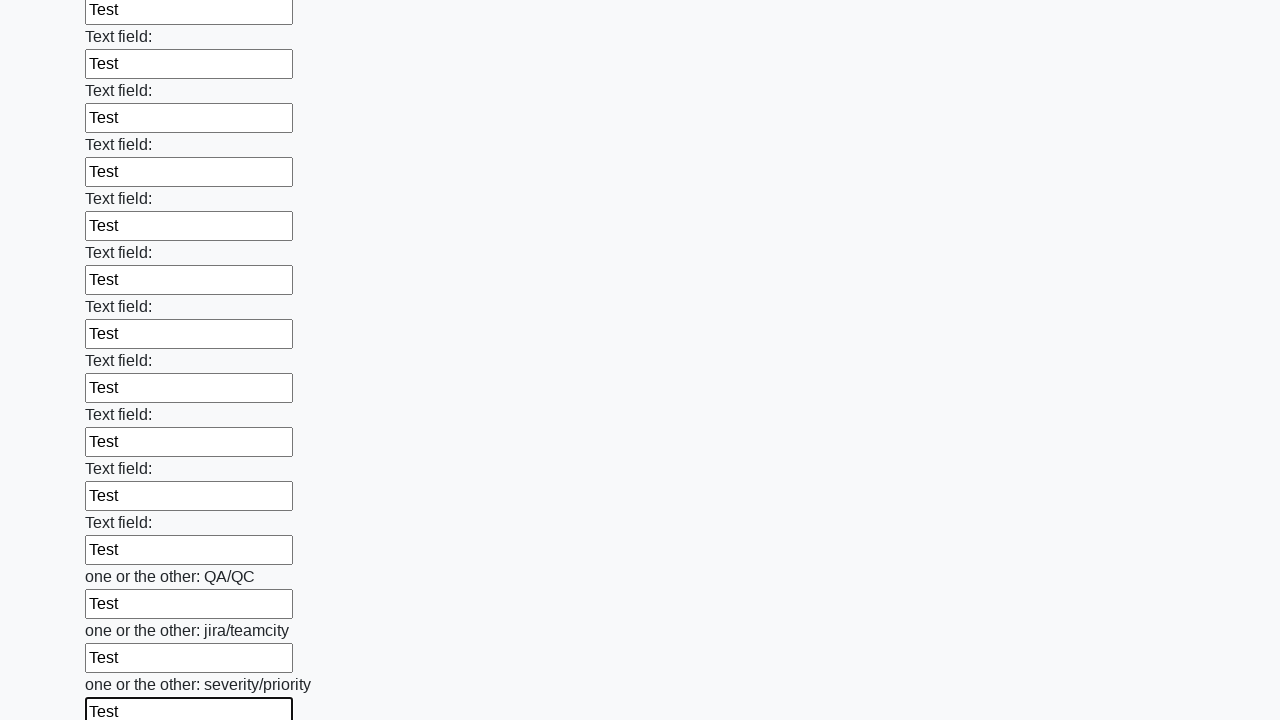

Filled a text input field with 'Test' on input[type='text'] >> nth=90
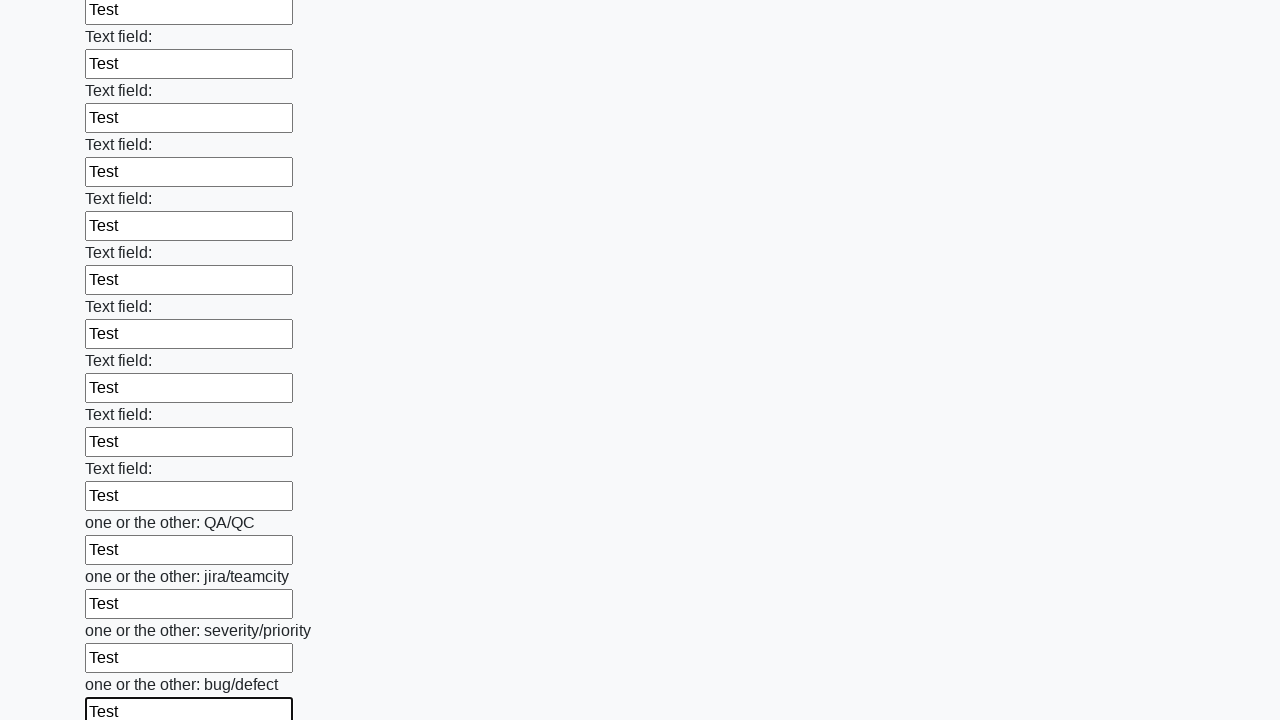

Filled a text input field with 'Test' on input[type='text'] >> nth=91
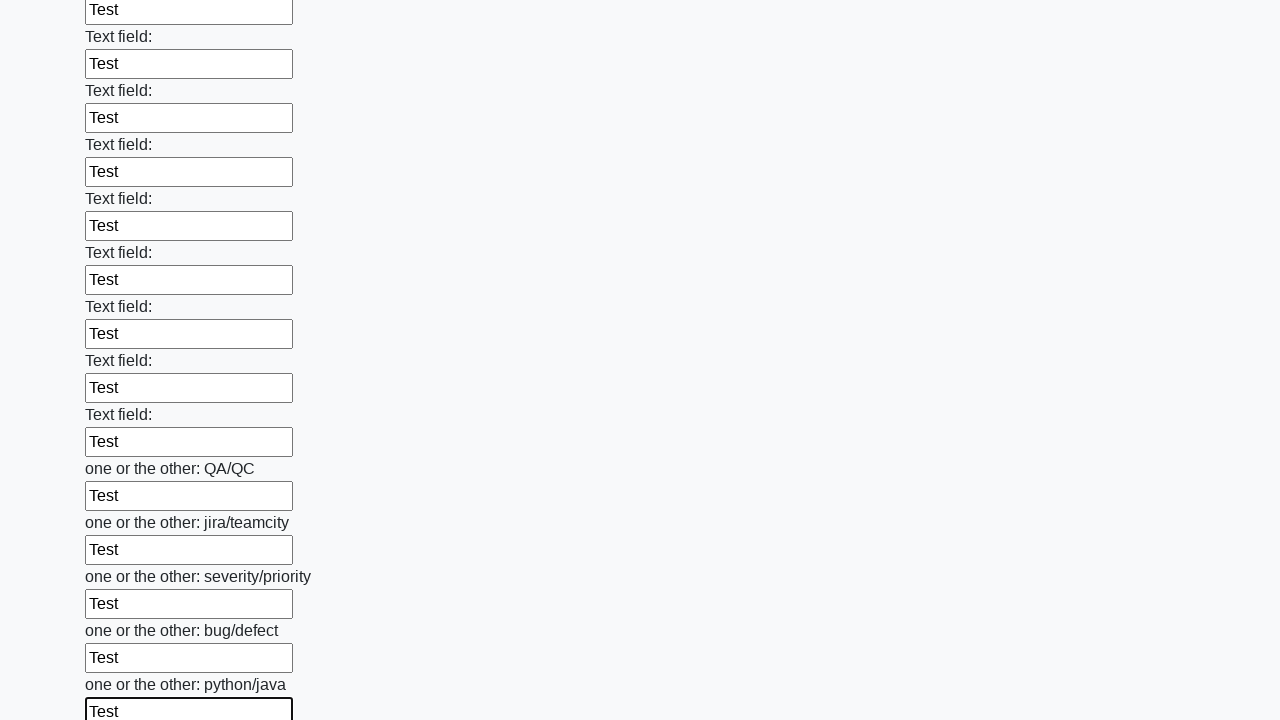

Filled a text input field with 'Test' on input[type='text'] >> nth=92
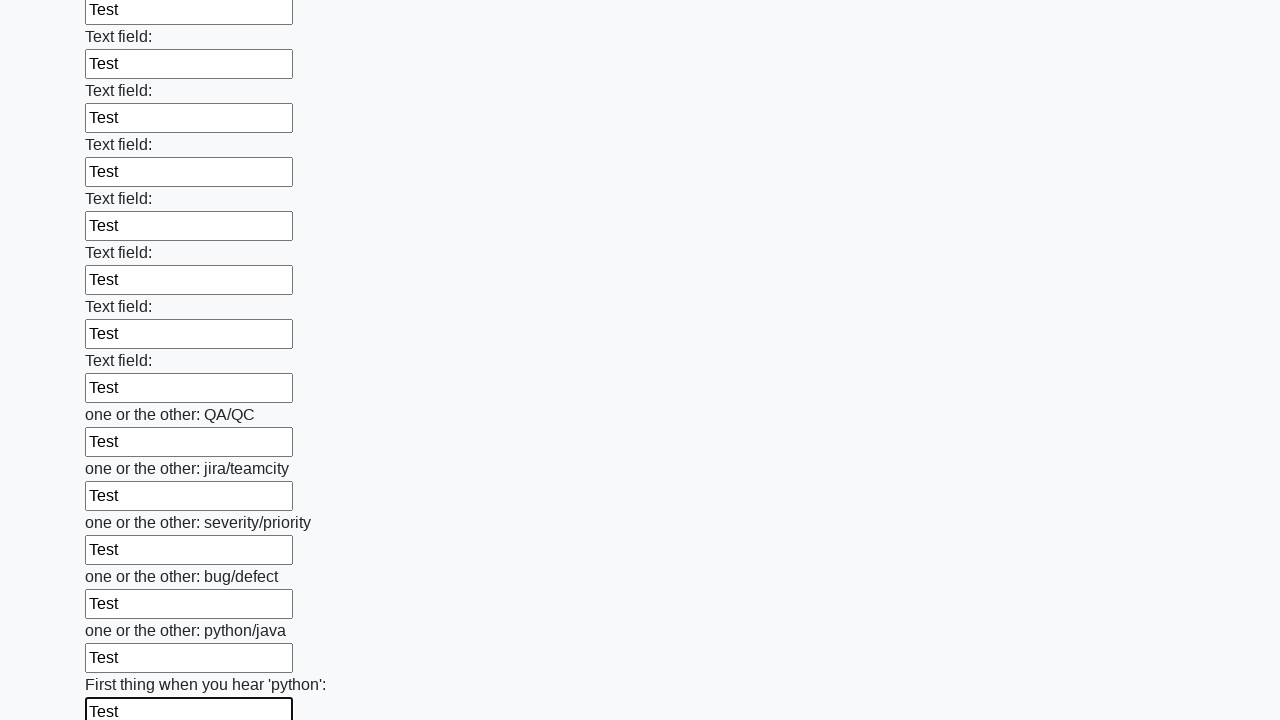

Filled a text input field with 'Test' on input[type='text'] >> nth=93
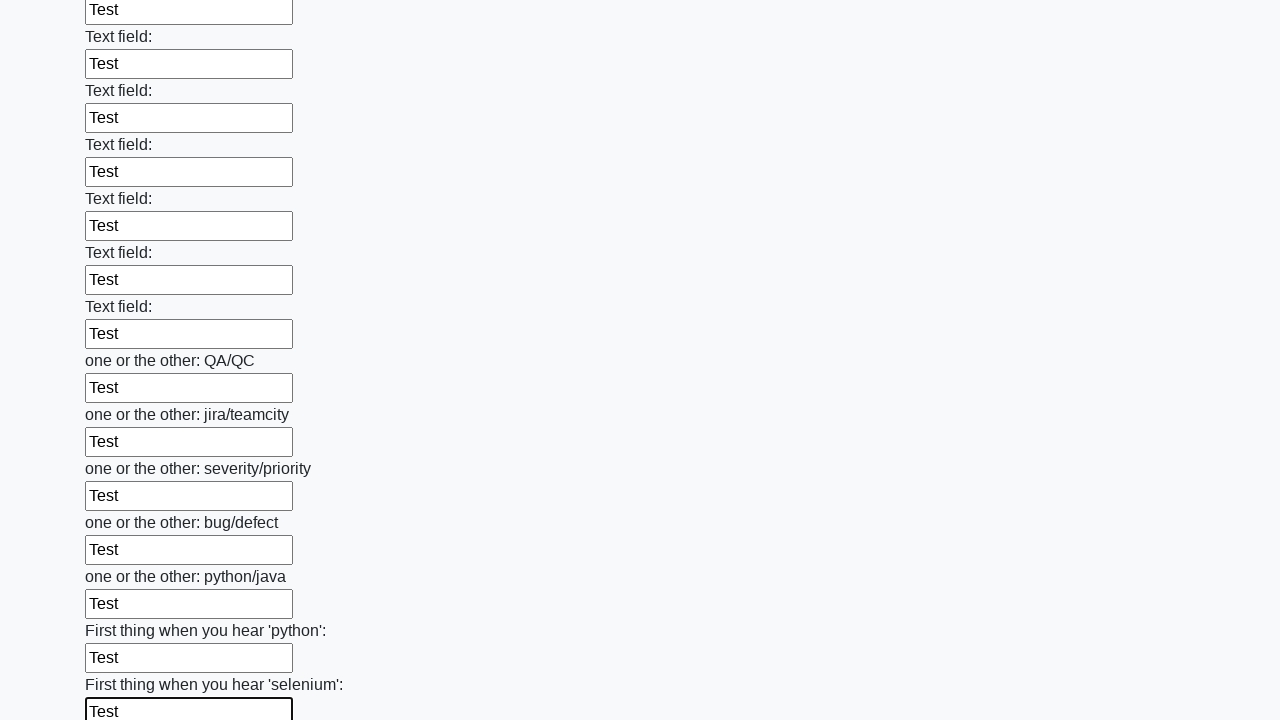

Filled a text input field with 'Test' on input[type='text'] >> nth=94
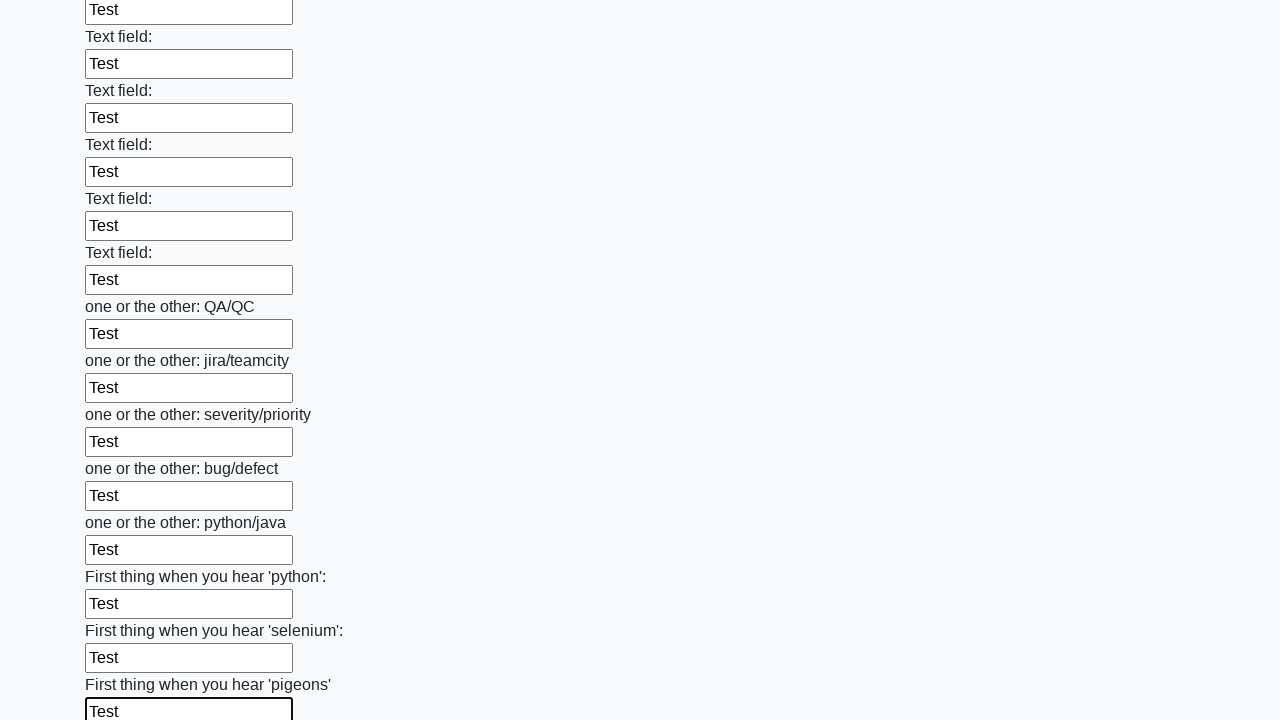

Filled a text input field with 'Test' on input[type='text'] >> nth=95
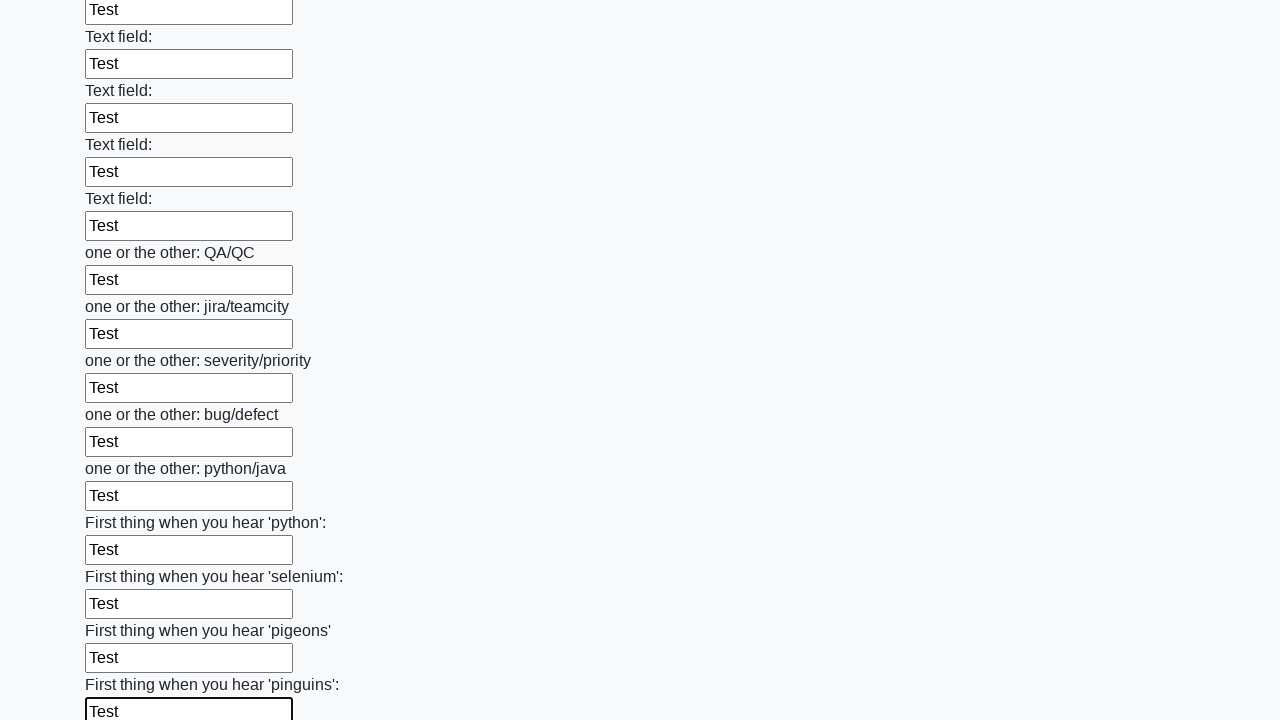

Filled a text input field with 'Test' on input[type='text'] >> nth=96
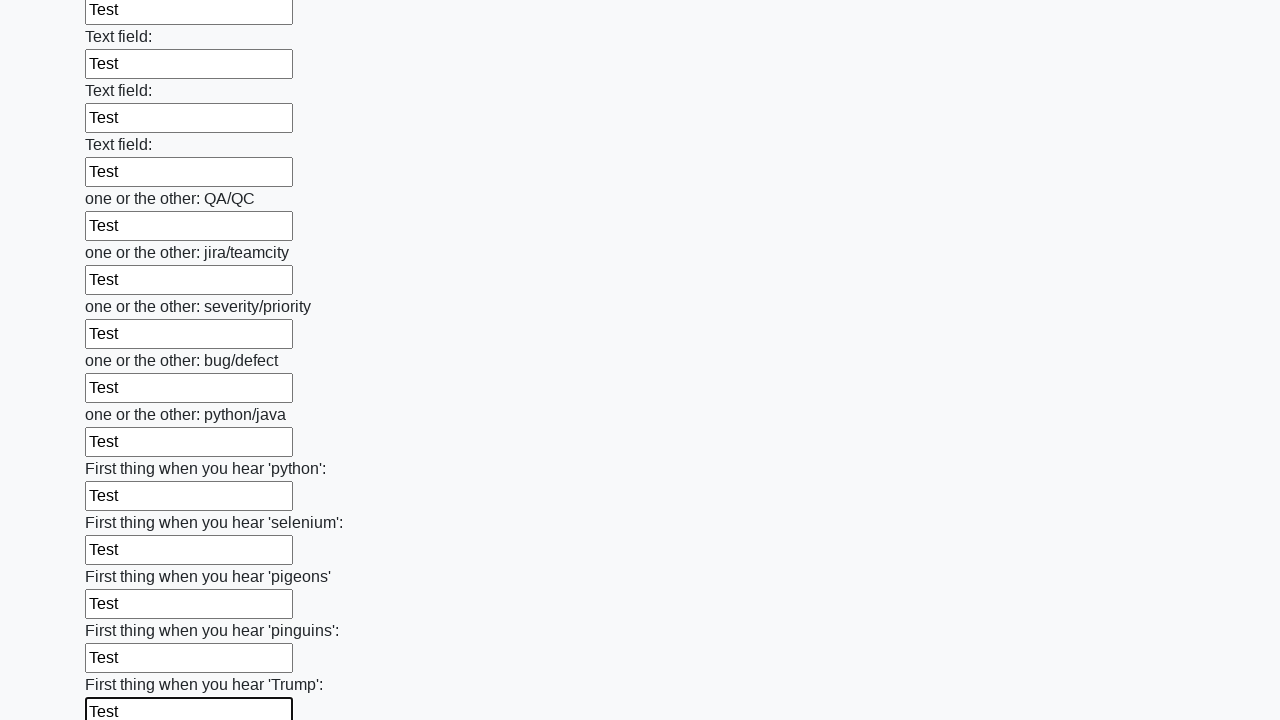

Filled a text input field with 'Test' on input[type='text'] >> nth=97
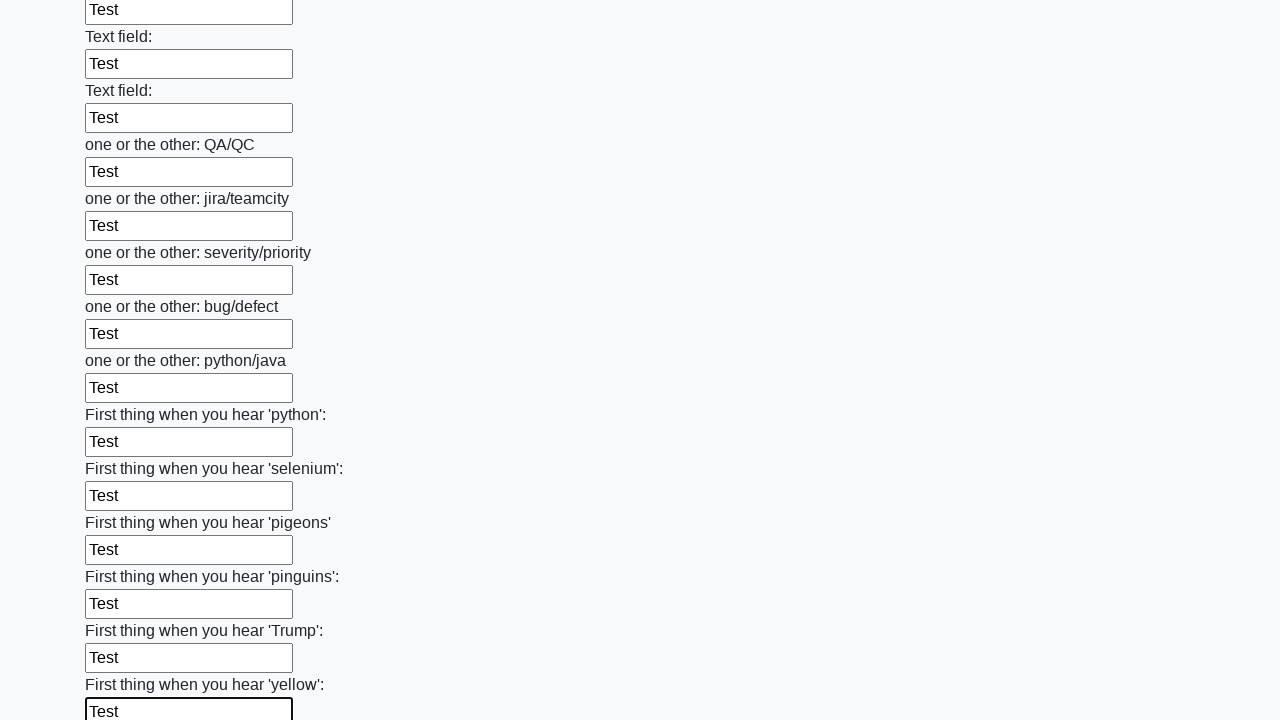

Filled a text input field with 'Test' on input[type='text'] >> nth=98
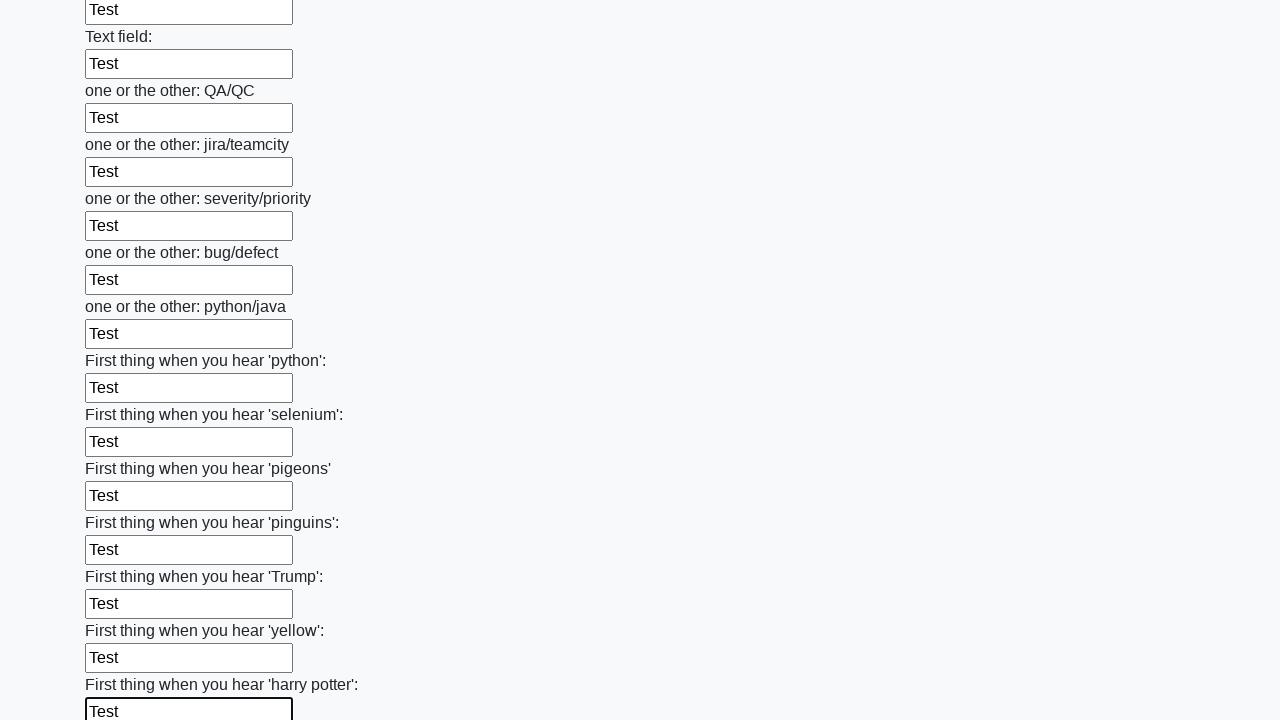

Filled a text input field with 'Test' on input[type='text'] >> nth=99
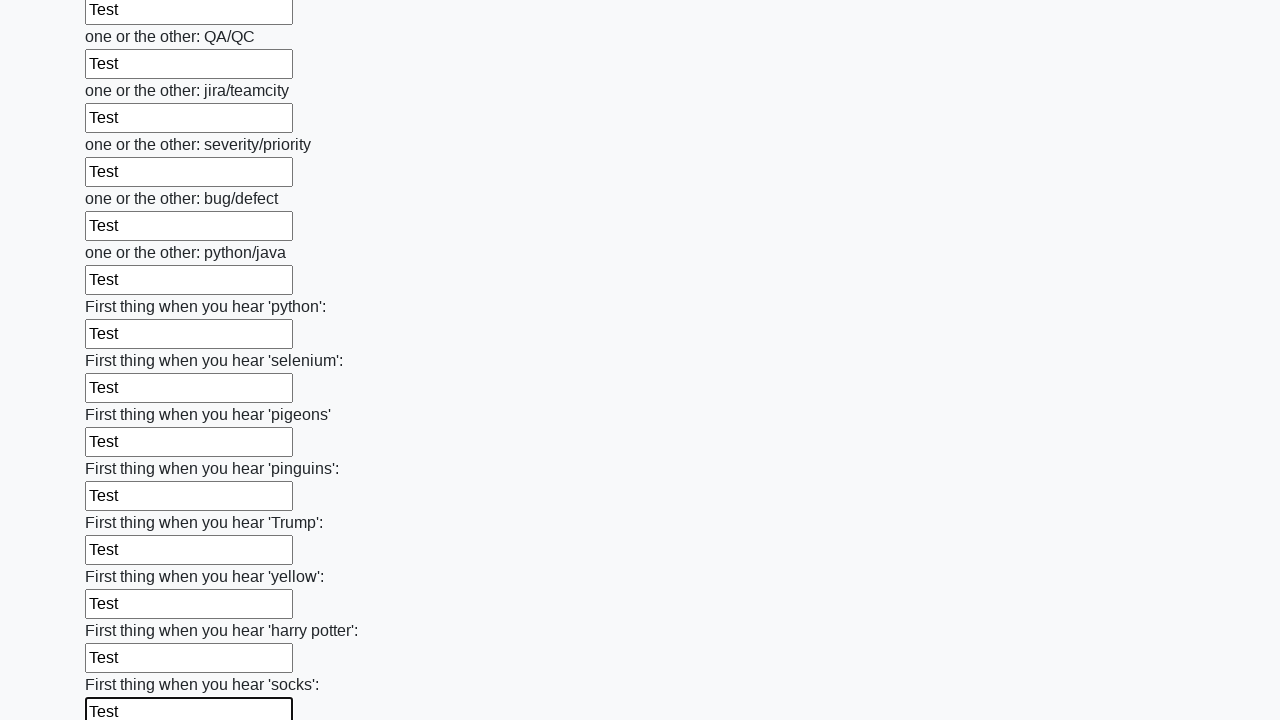

Clicked the form submit button at (123, 611) on button.btn
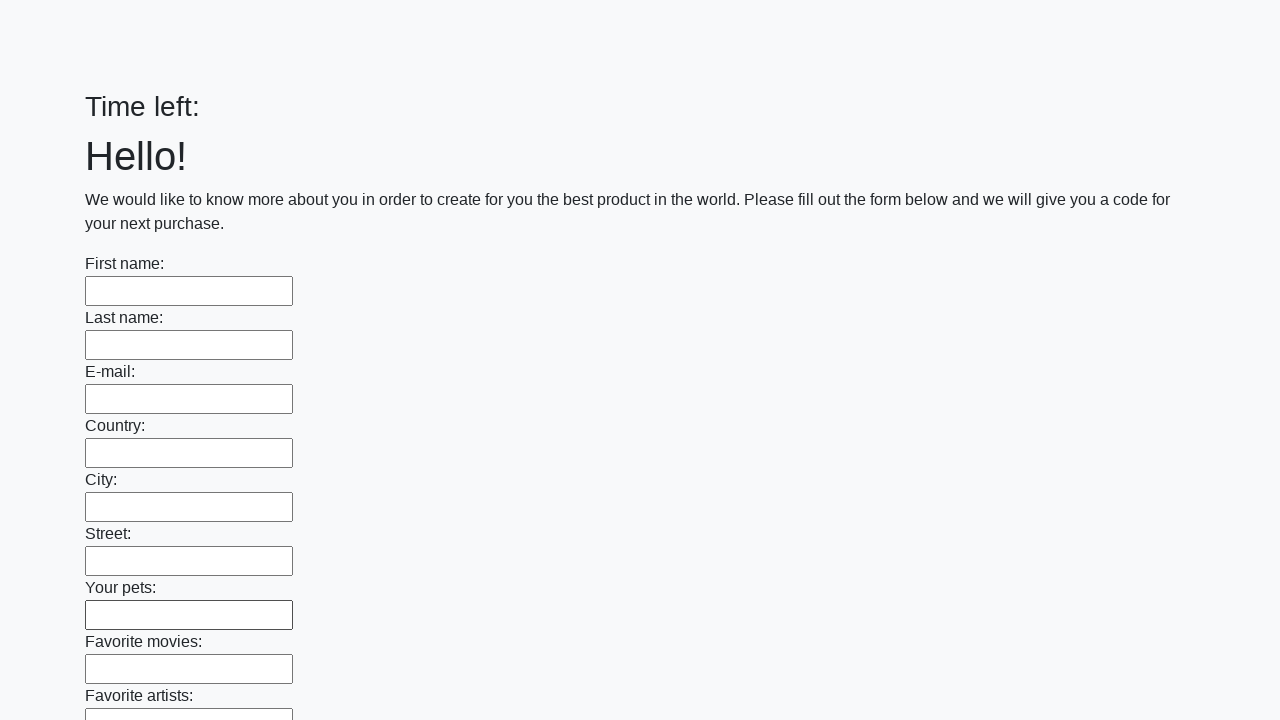

Waited 1 second for form submission response
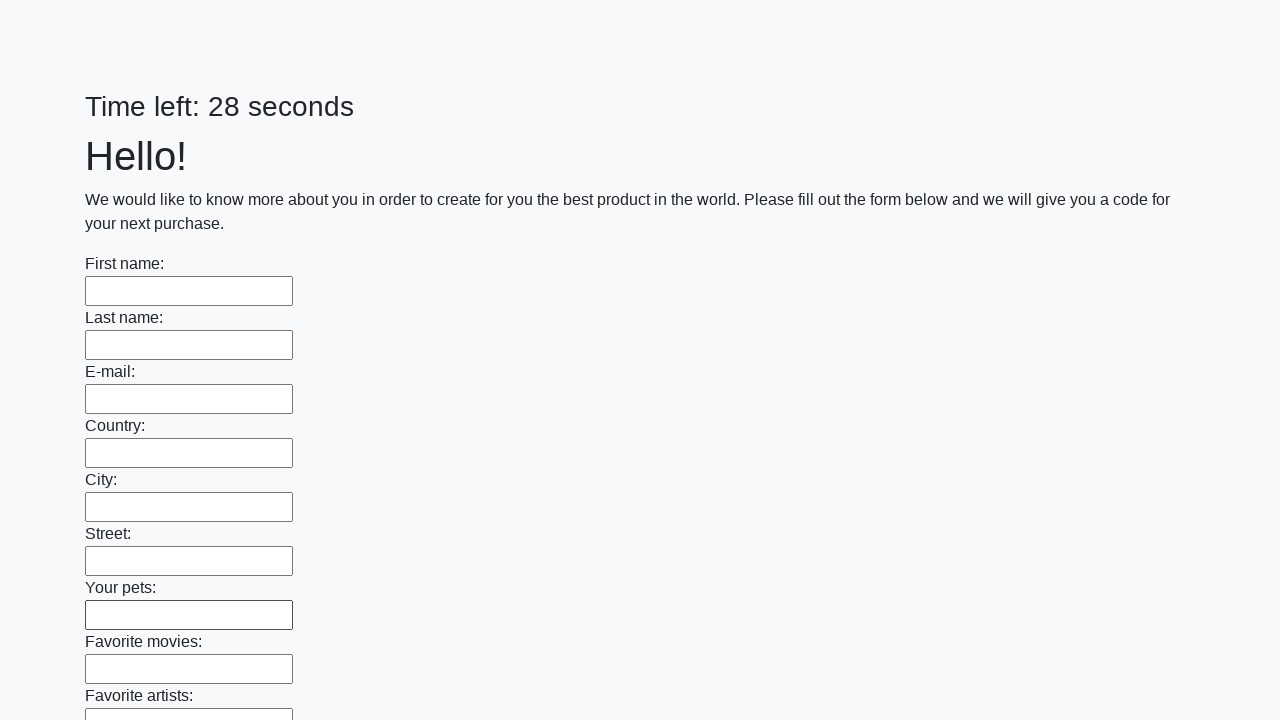

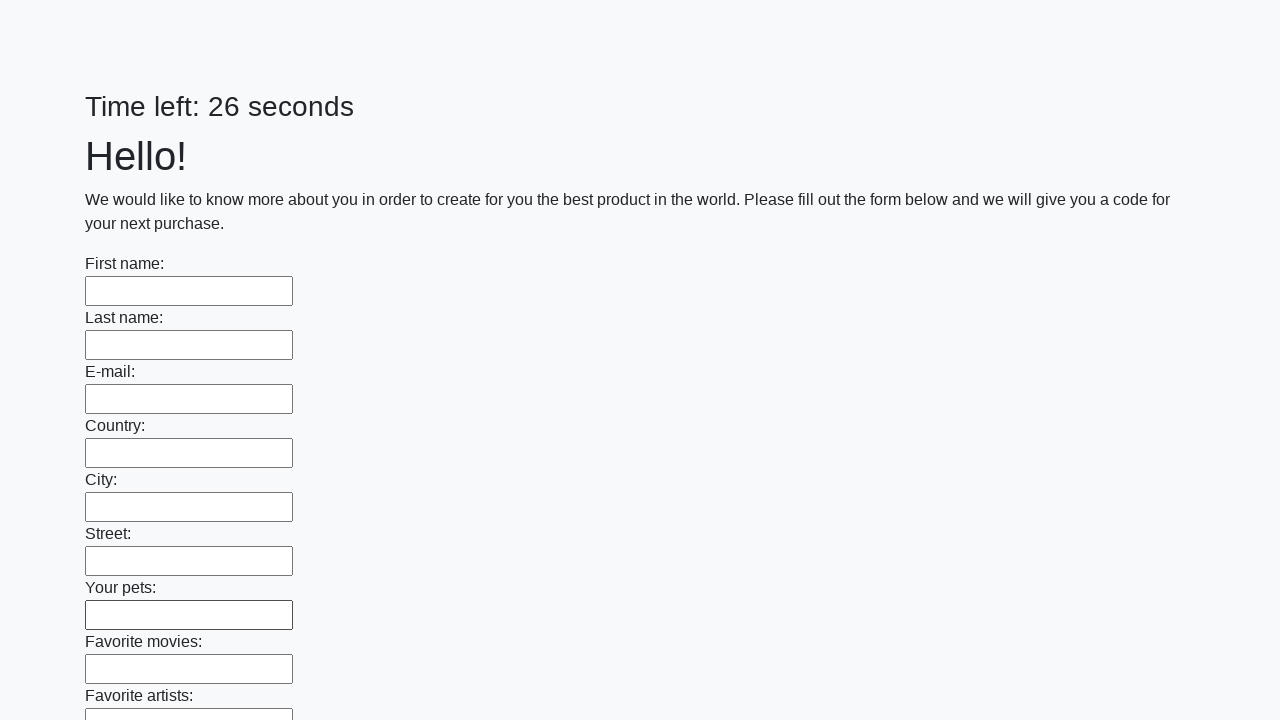